Tests the expand and collapse functionality of API methods in Swagger UI by clicking each method to expand them, verifying they're open, then collapsing them and verifying they're closed

Starting URL: https://petstore.swagger.io/#/

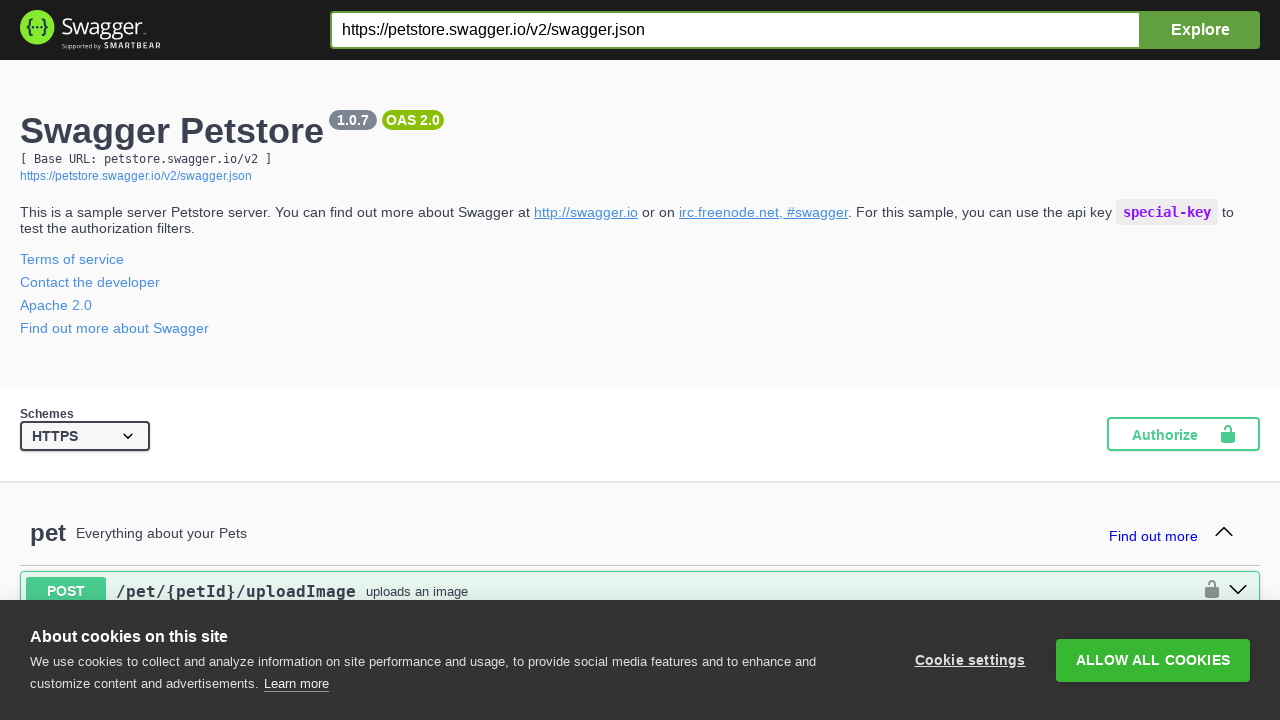

Waited for page to reach networkidle state
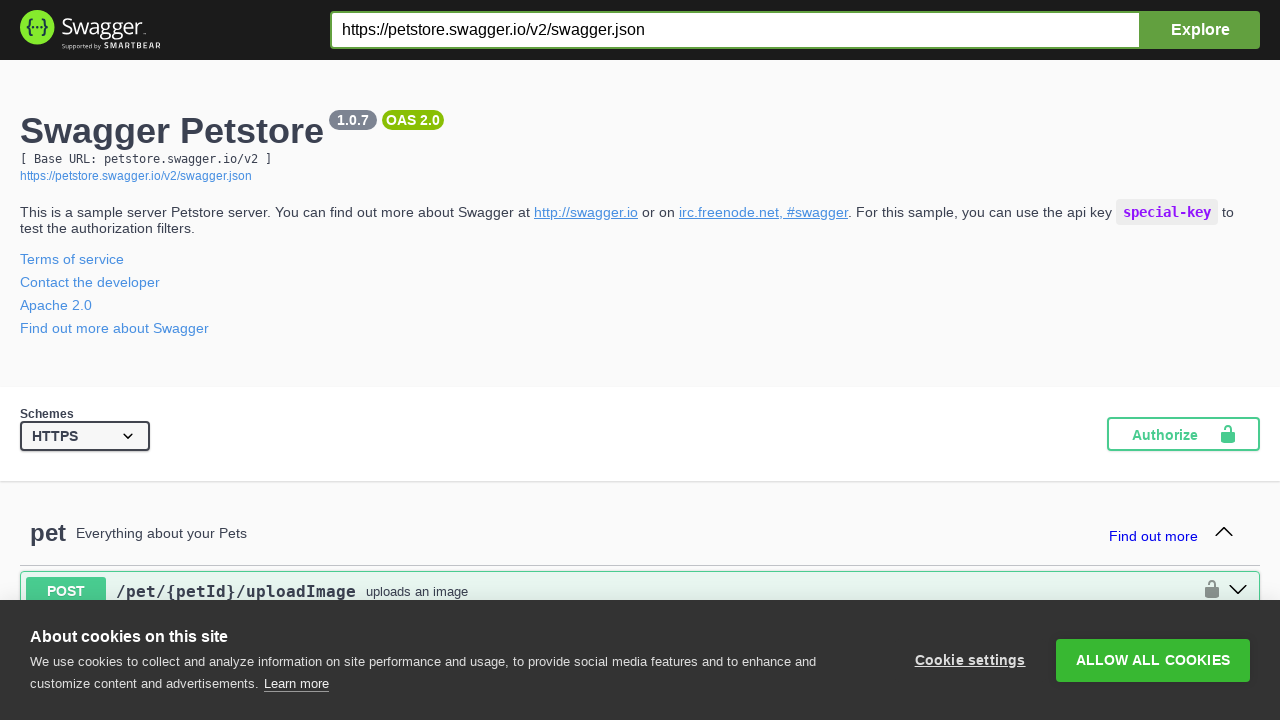

Waited for API method blocks (.opblock) to be visible
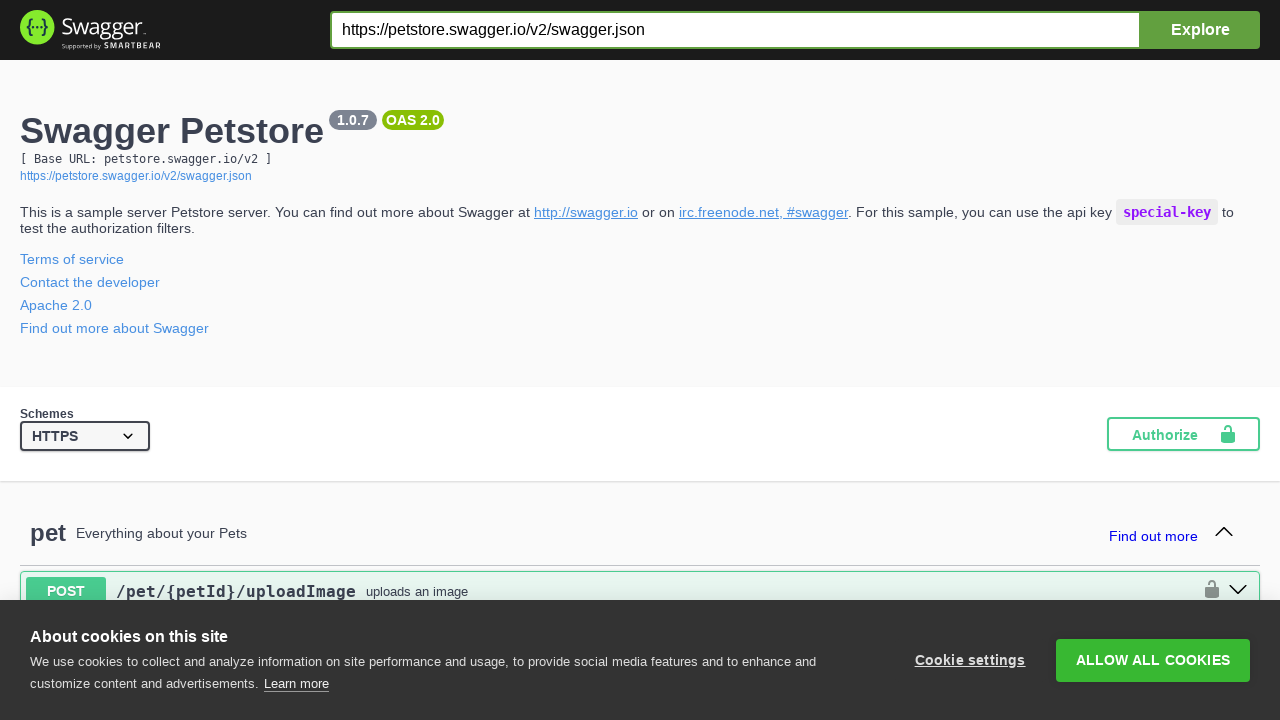

Retrieved all 20 API method blocks
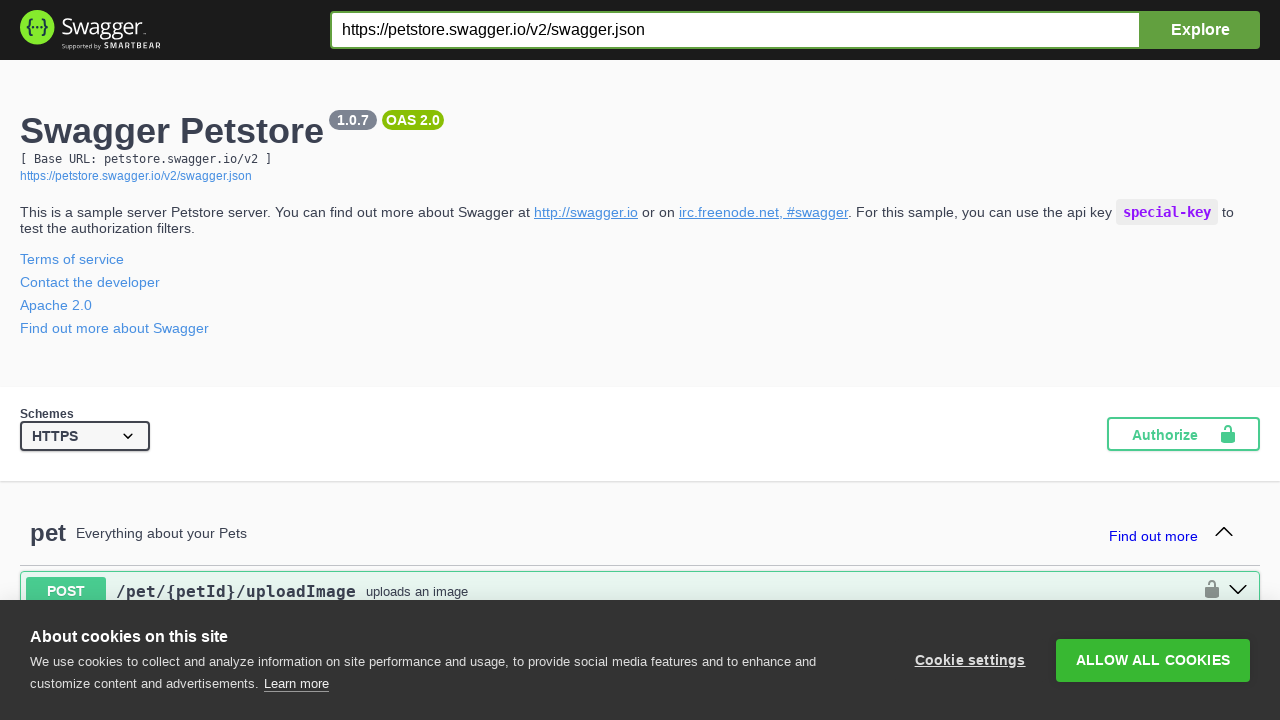

Clicked on method block 1 to expand it at (640, 591) on .opblock >> nth=0 >> .opblock-summary
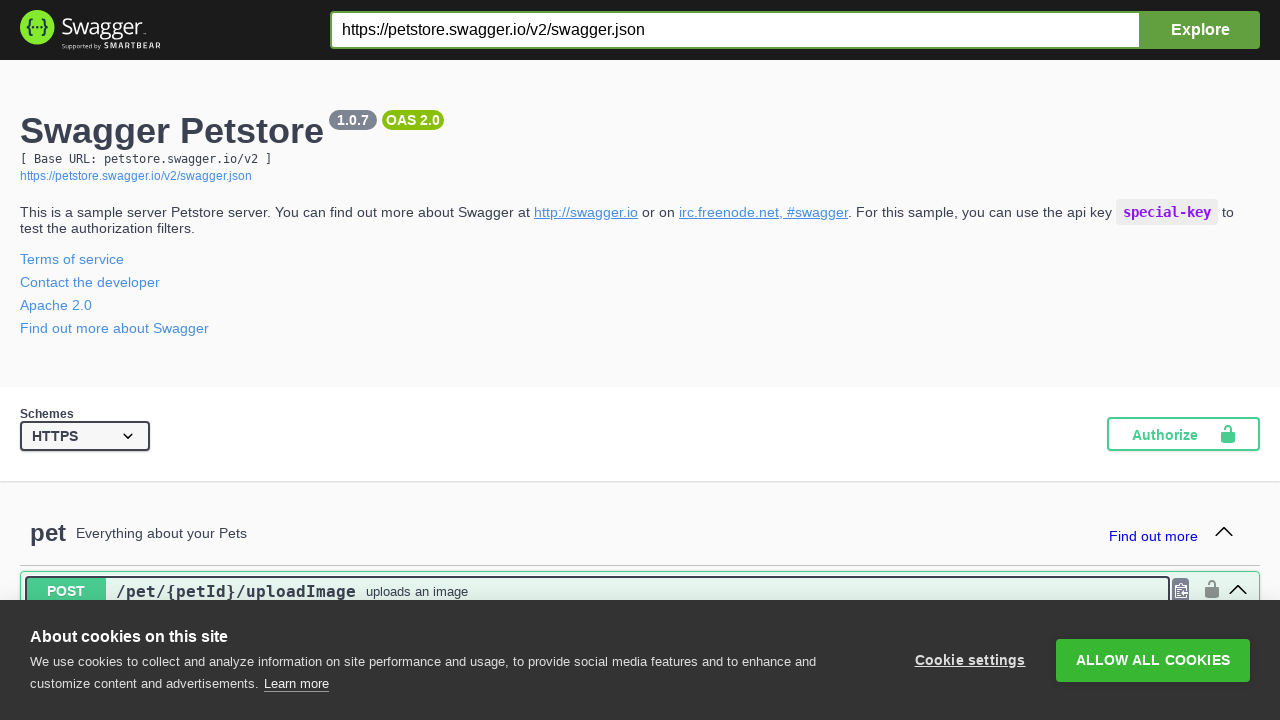

Waited for expand animation to complete on method 1
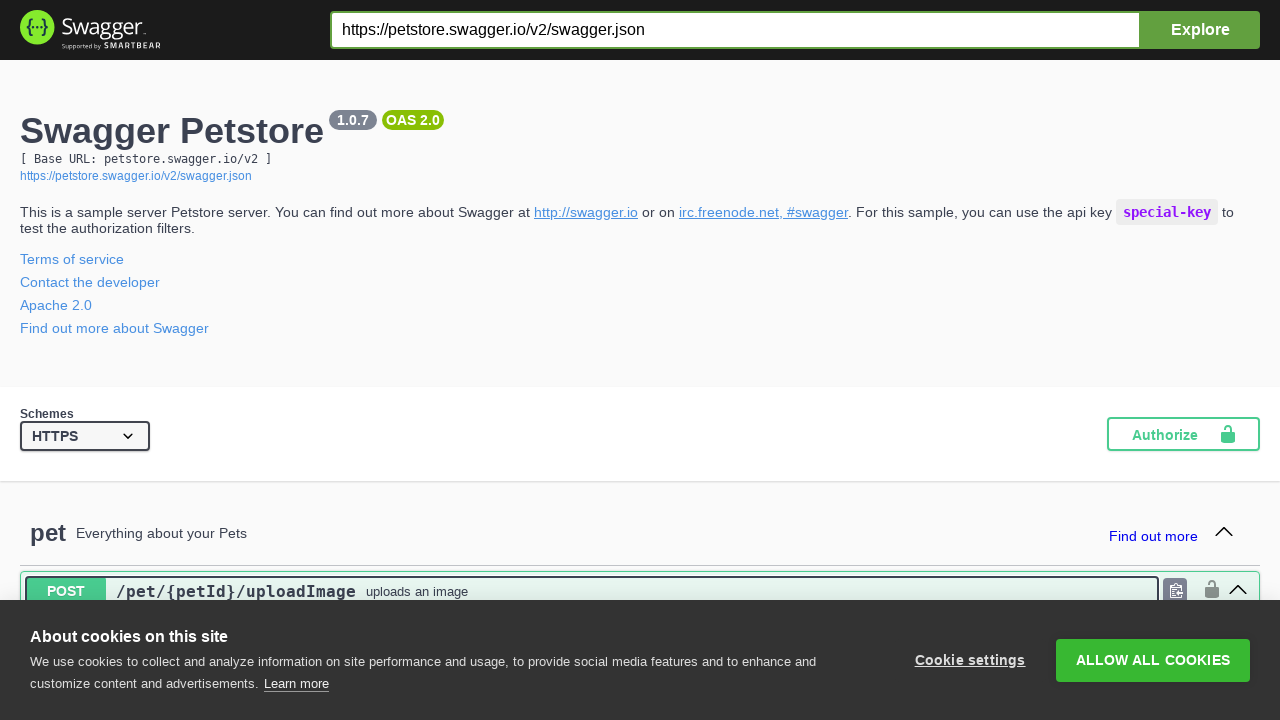

Clicked on method block 2 to expand it at (640, 361) on .opblock >> nth=1 >> .opblock-summary
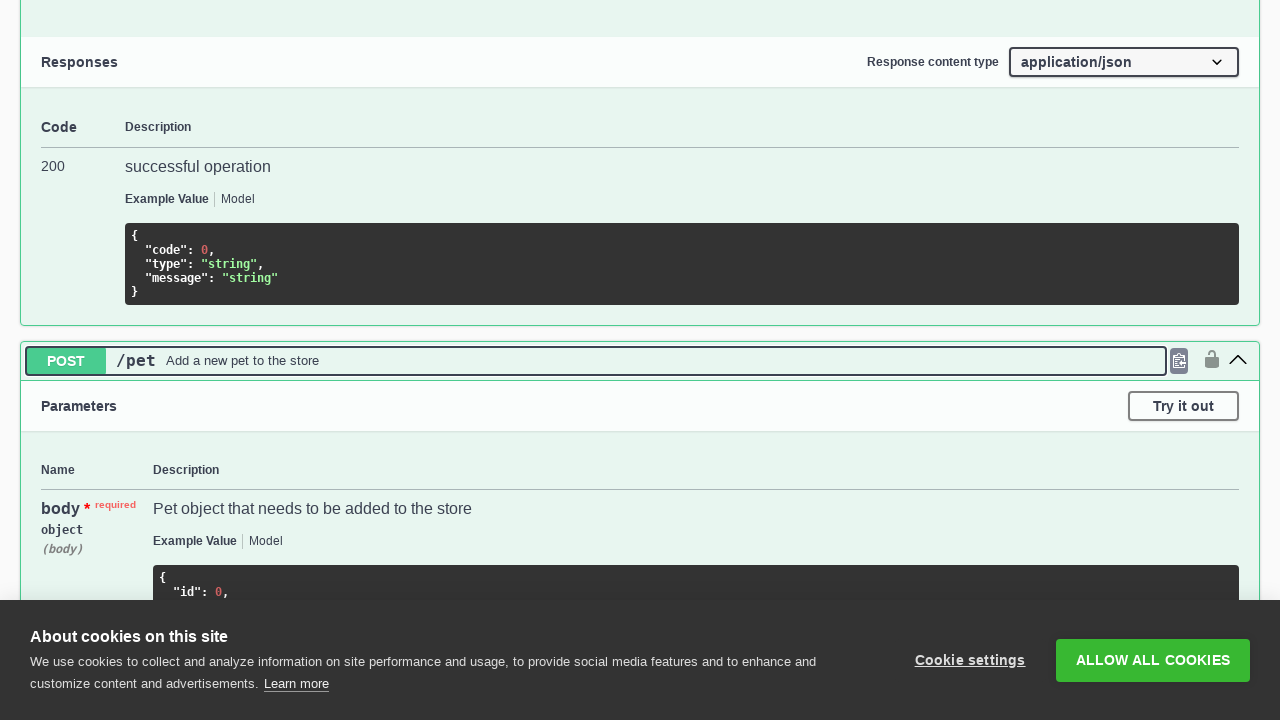

Waited for expand animation to complete on method 2
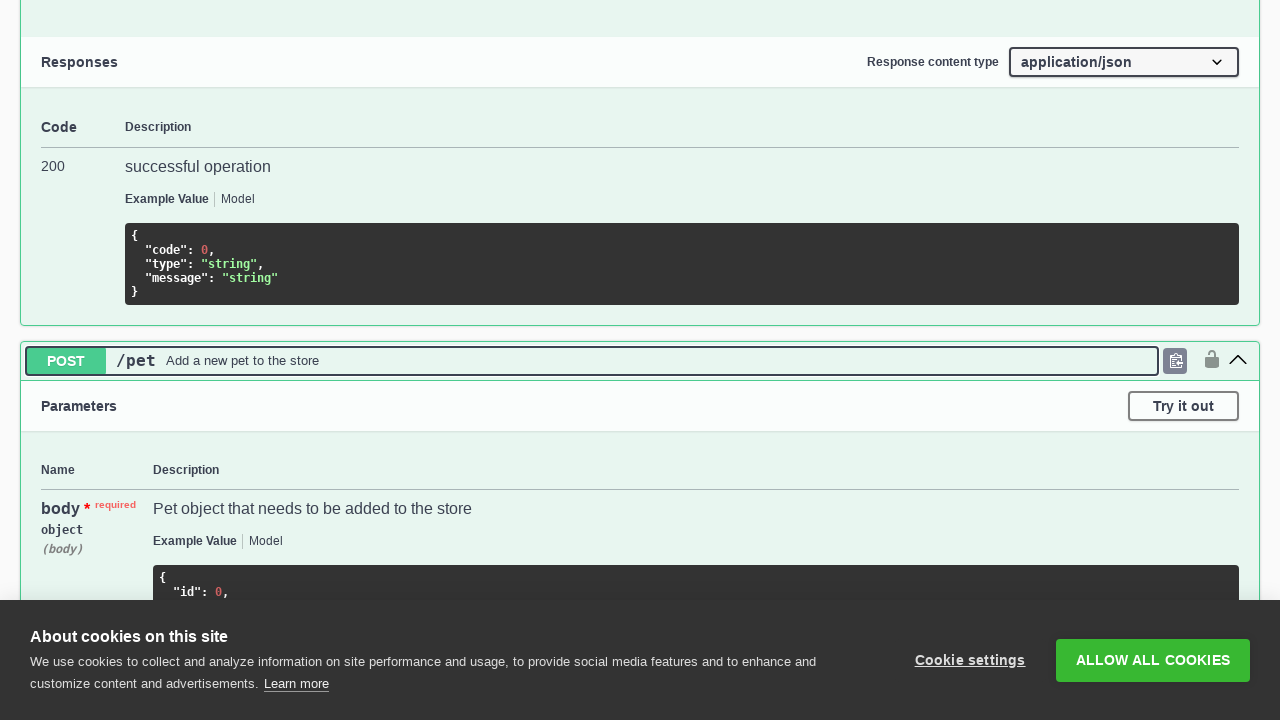

Clicked on method block 3 to expand it at (640, 361) on .opblock >> nth=2 >> .opblock-summary
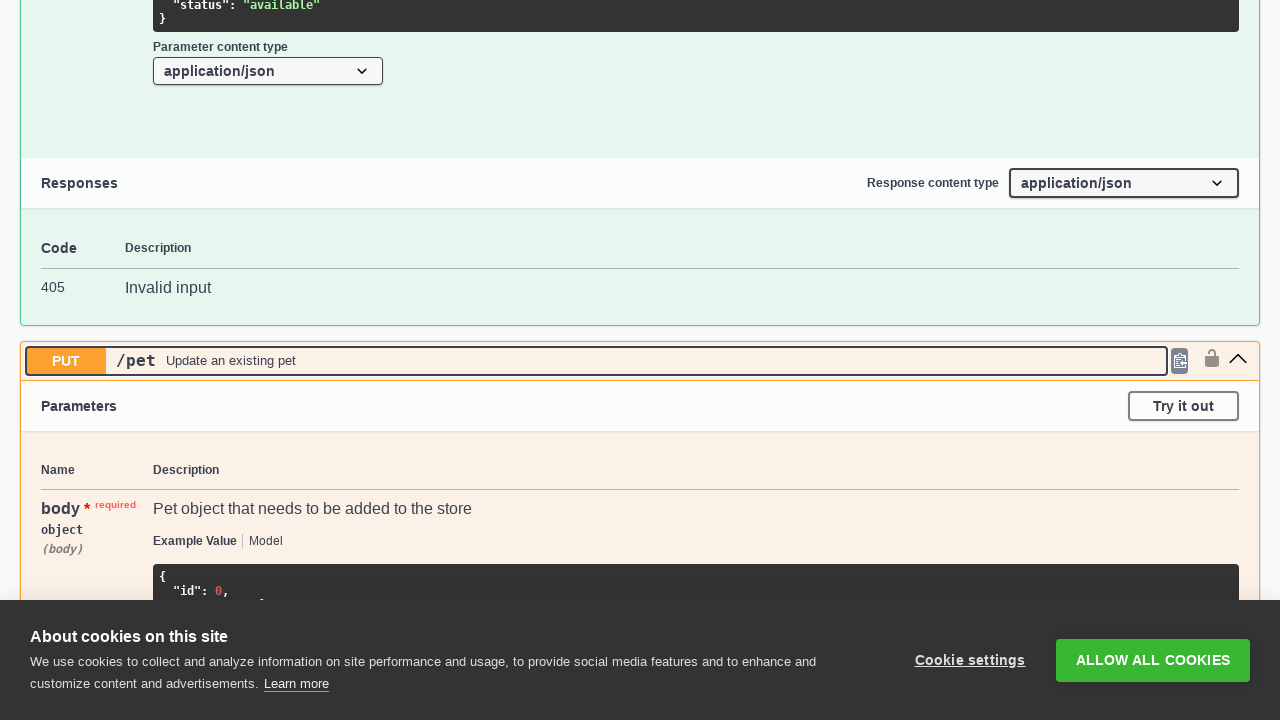

Waited for expand animation to complete on method 3
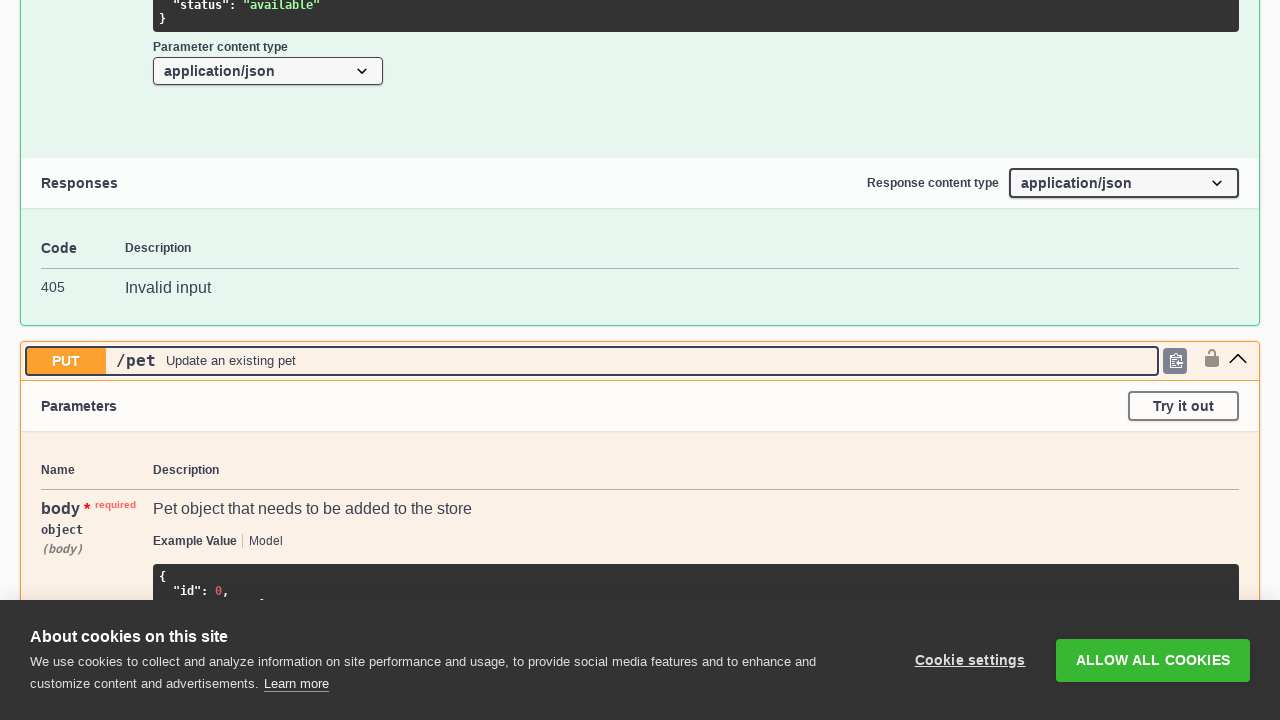

Clicked on method block 4 to expand it at (640, 361) on .opblock >> nth=3 >> .opblock-summary
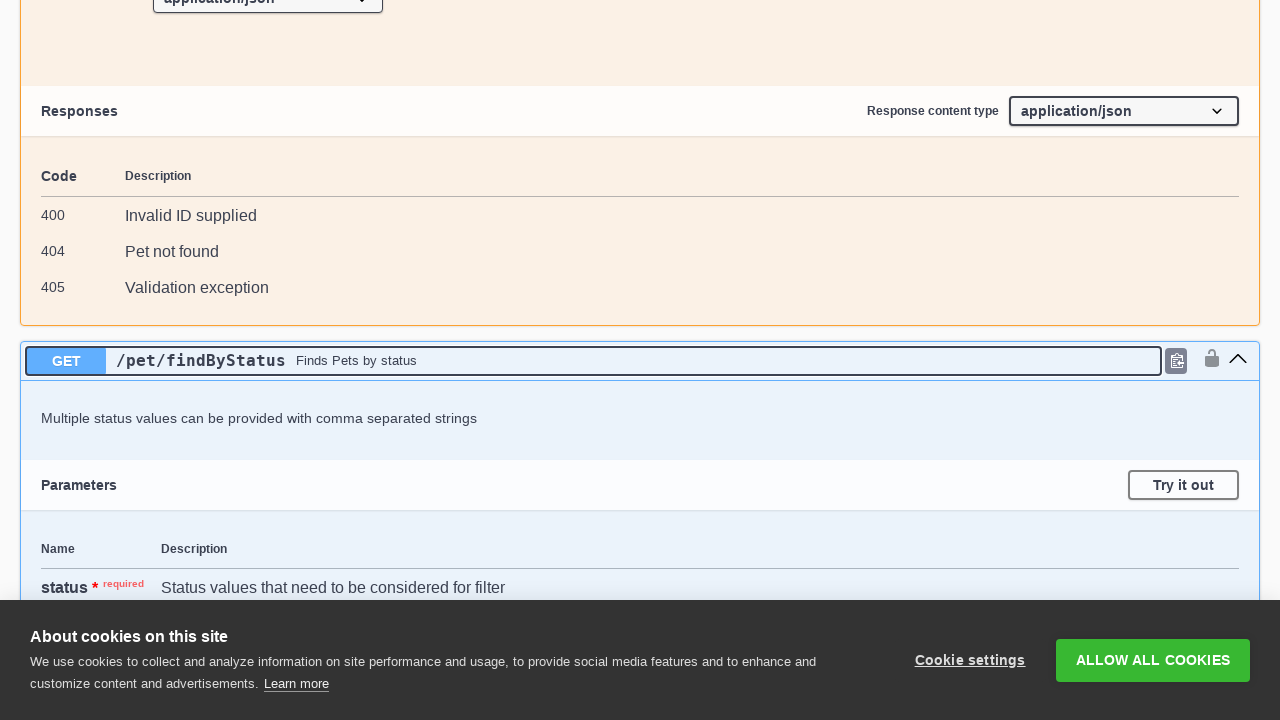

Waited for expand animation to complete on method 4
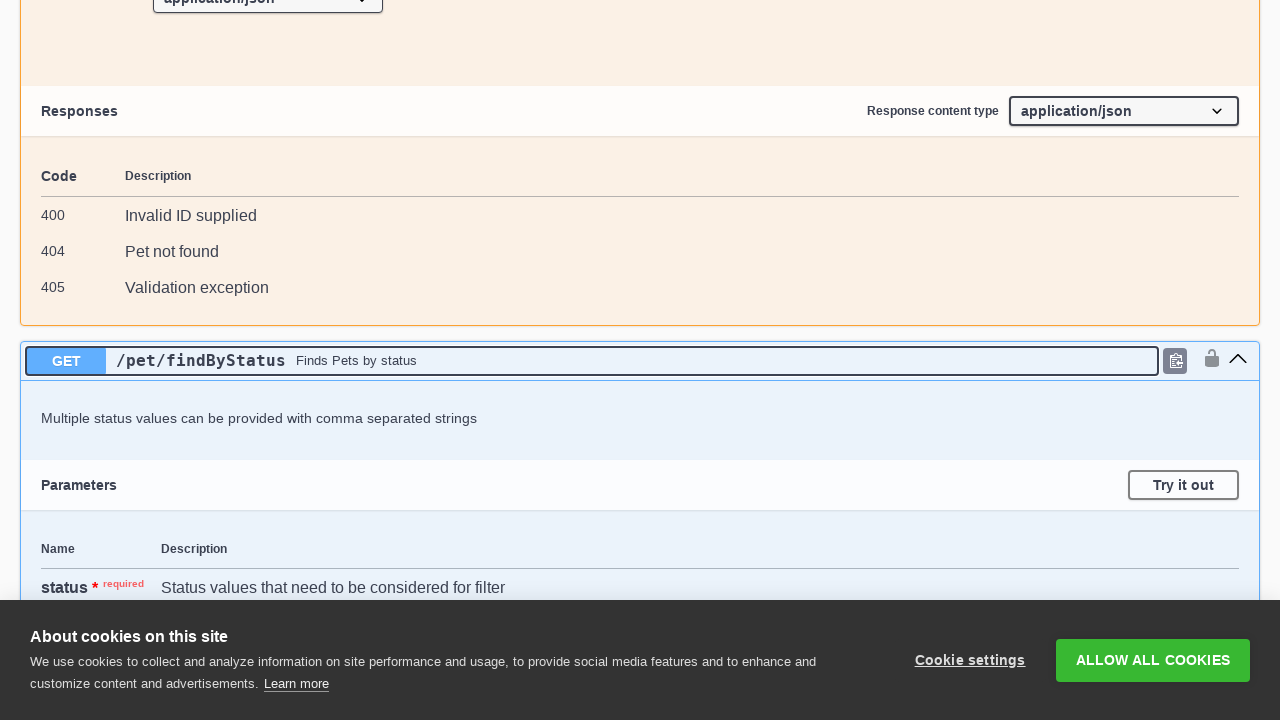

Clicked on method block 5 to expand it at (640, 361) on .opblock >> nth=4 >> .opblock-summary
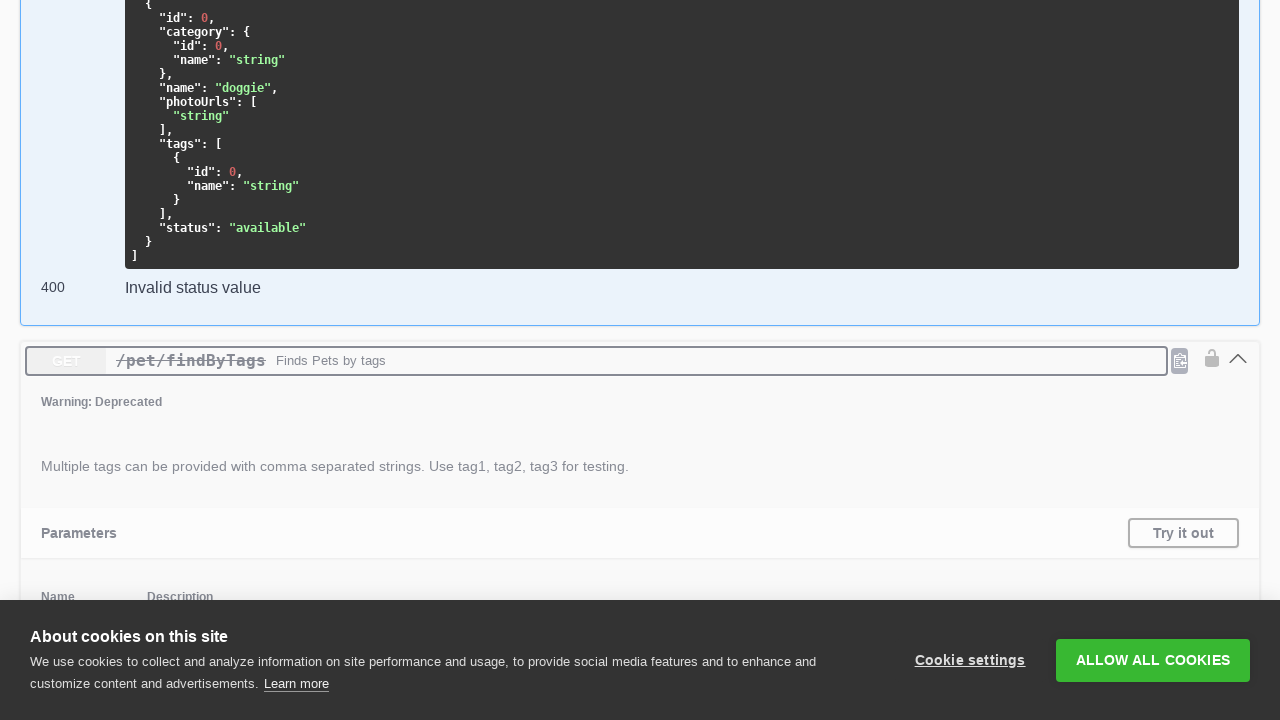

Waited for expand animation to complete on method 5
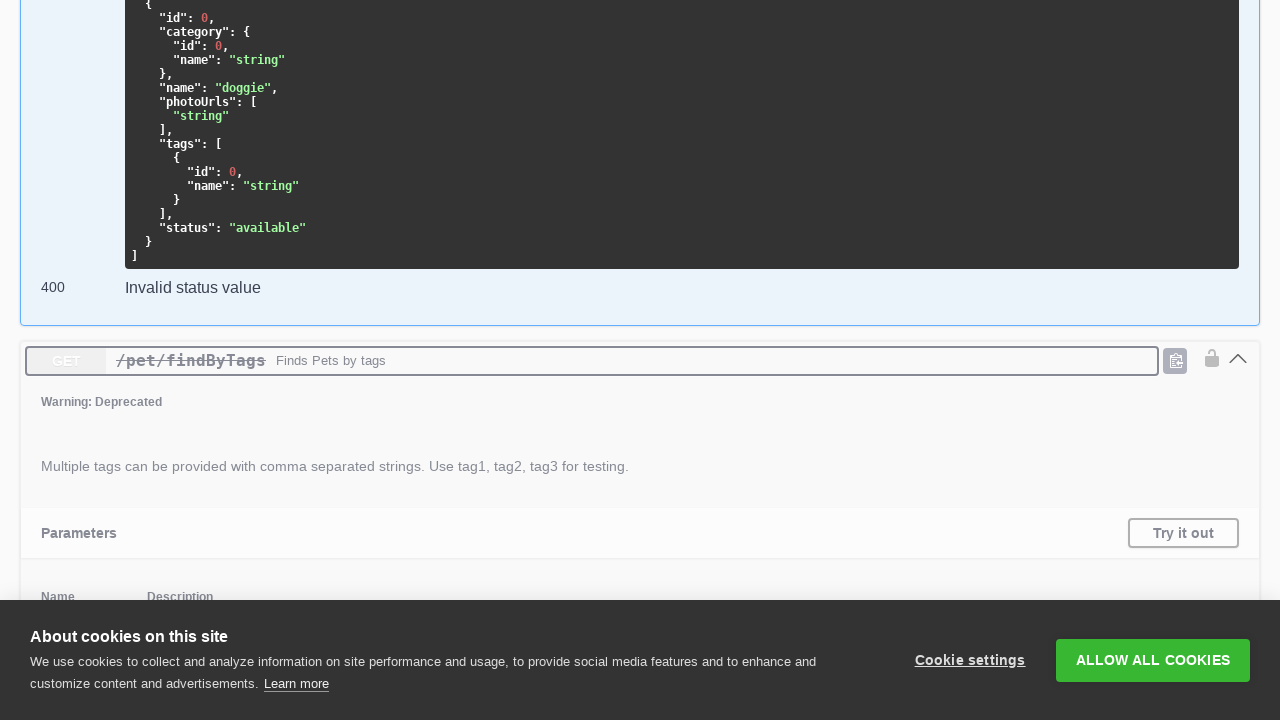

Clicked on method block 6 to expand it at (640, 360) on .opblock >> nth=5 >> .opblock-summary
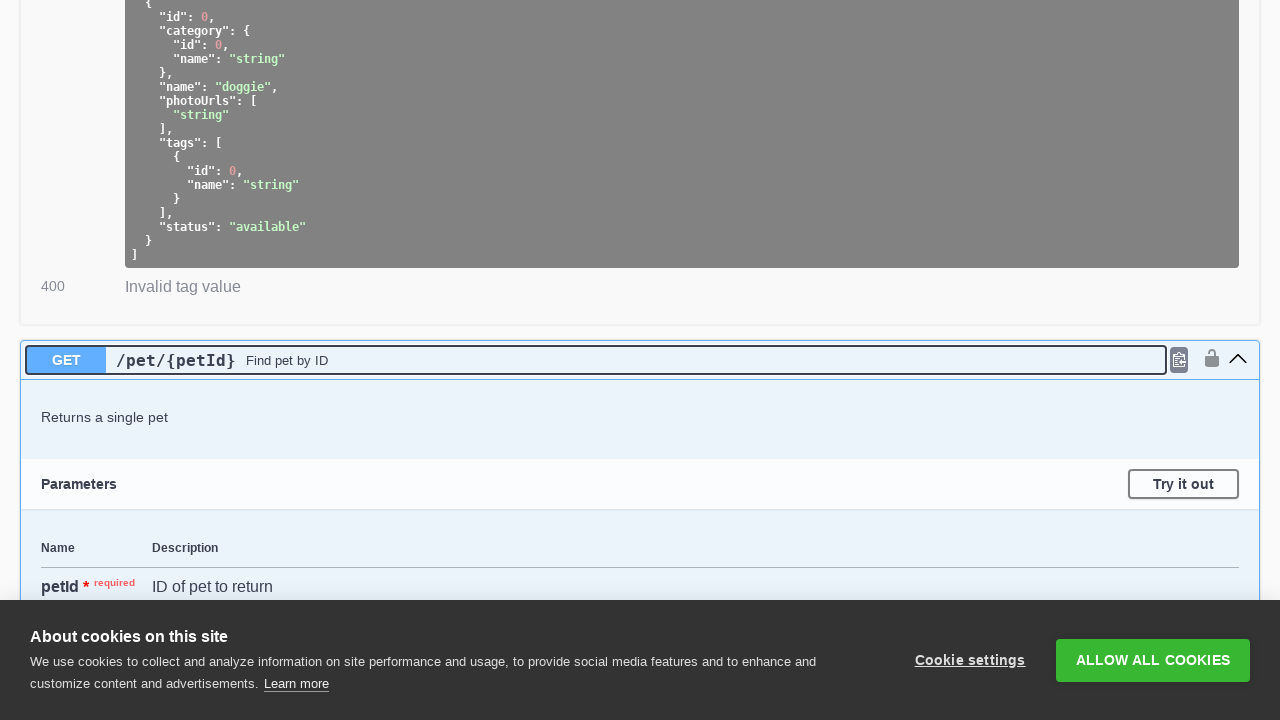

Waited for expand animation to complete on method 6
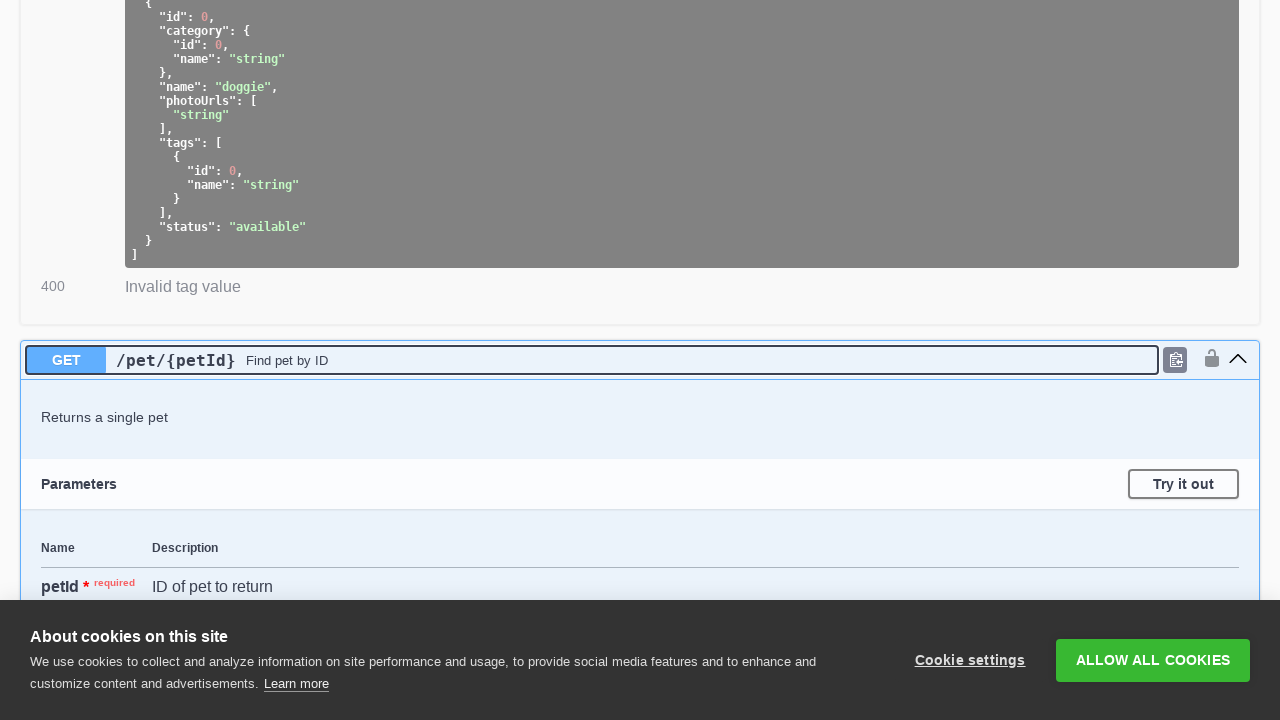

Clicked on method block 7 to expand it at (640, 360) on .opblock >> nth=6 >> .opblock-summary
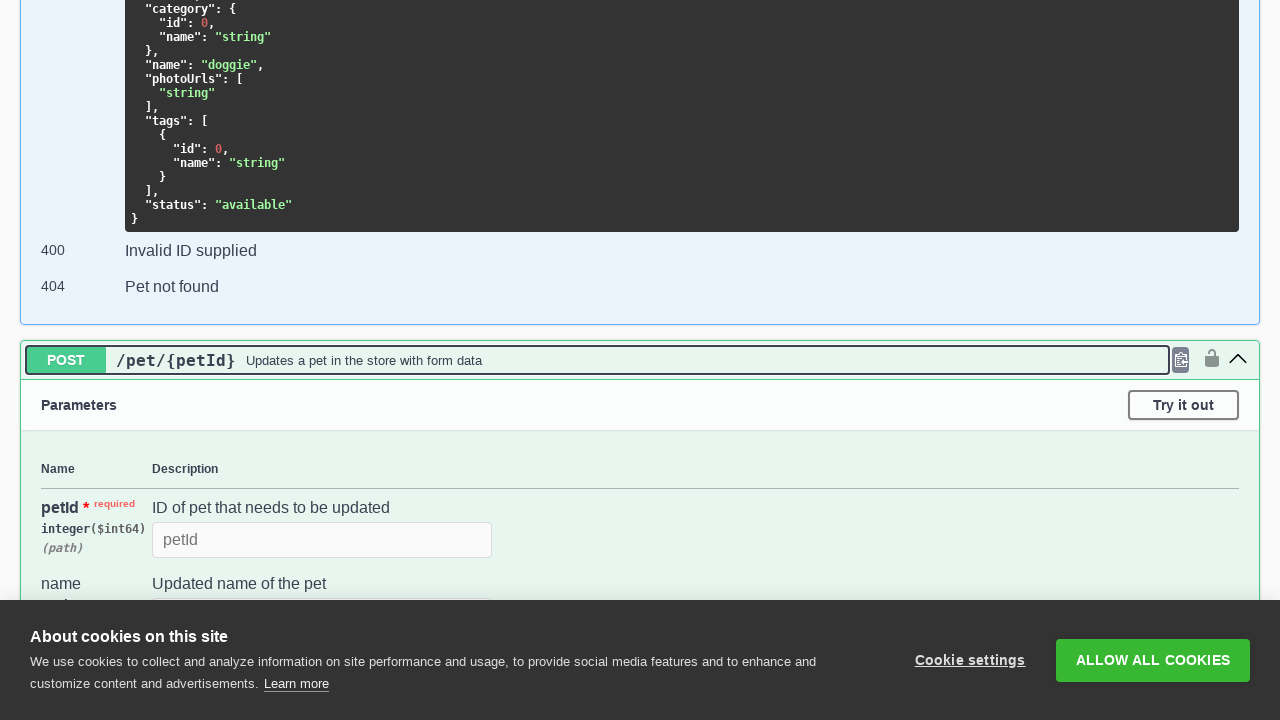

Waited for expand animation to complete on method 7
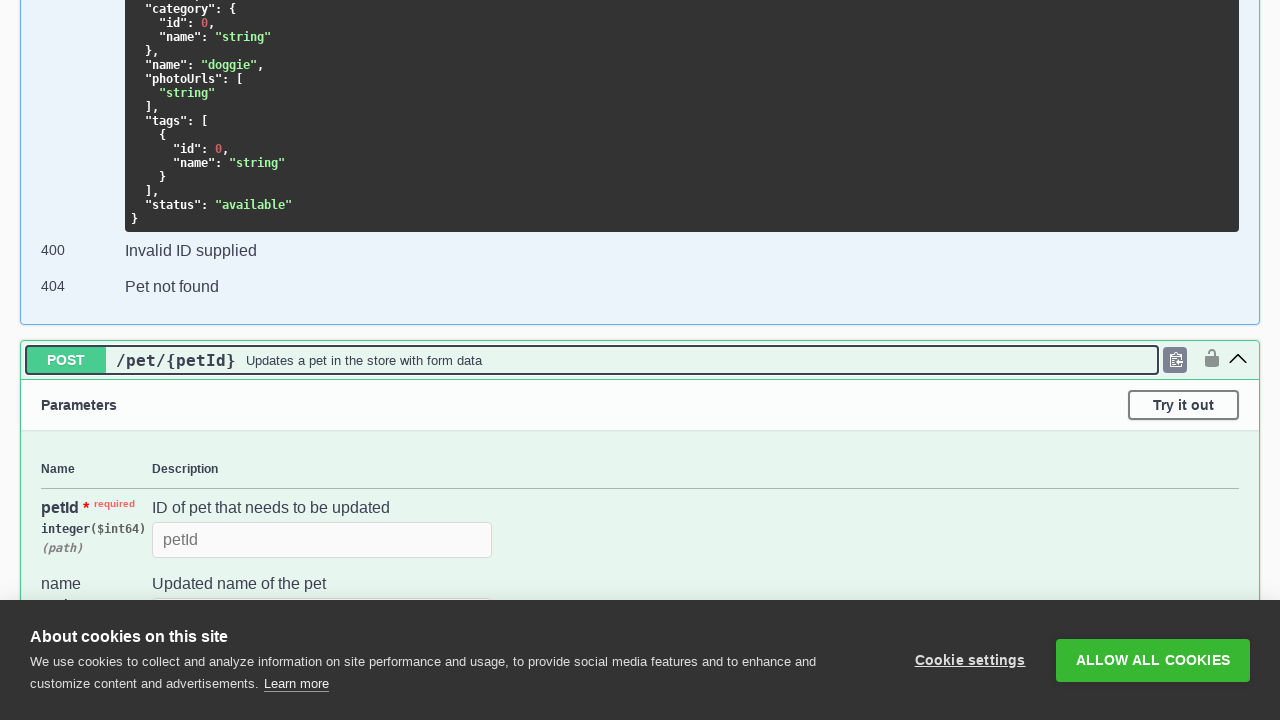

Clicked on method block 8 to expand it at (640, 360) on .opblock >> nth=7 >> .opblock-summary
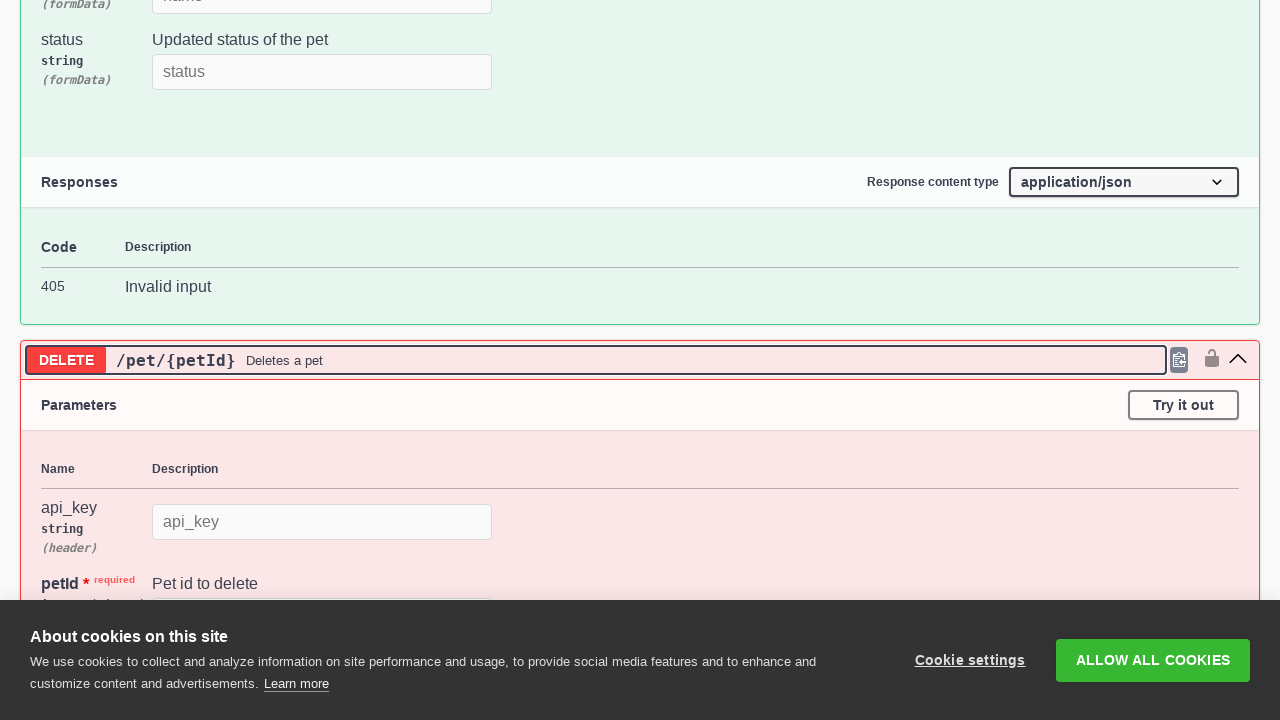

Waited for expand animation to complete on method 8
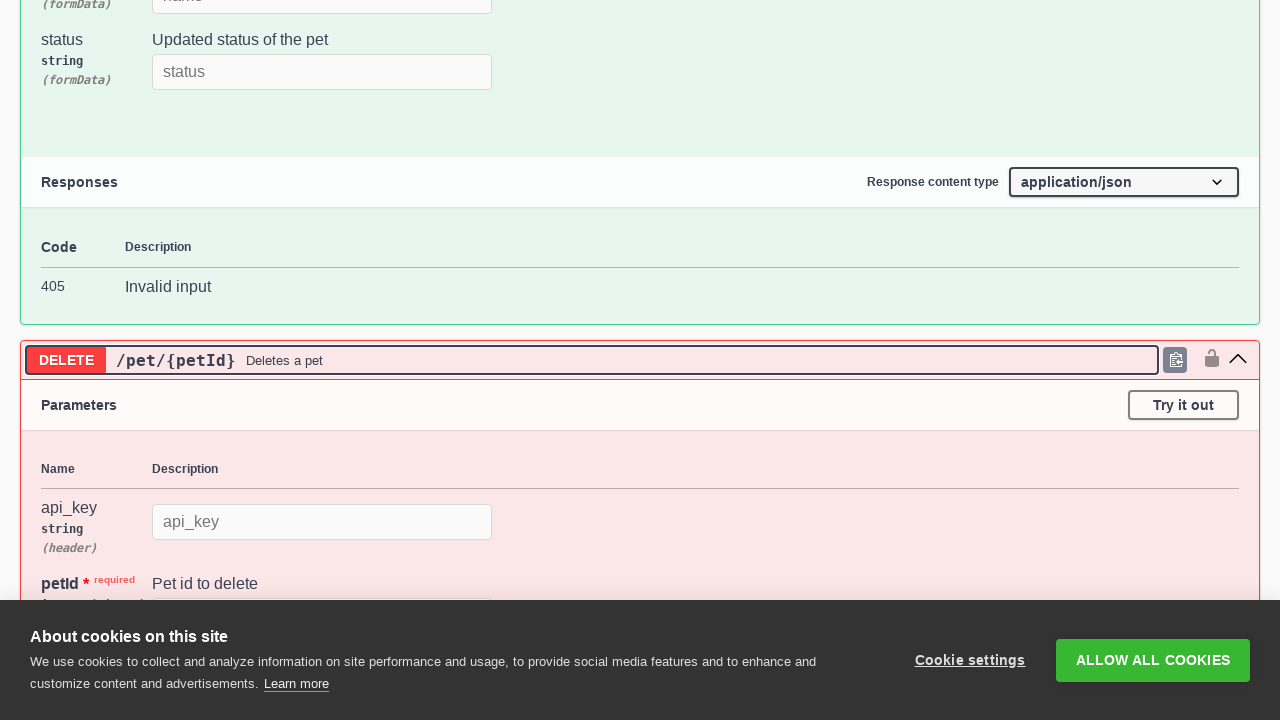

Clicked on method block 9 to expand it at (640, 360) on .opblock >> nth=8 >> .opblock-summary
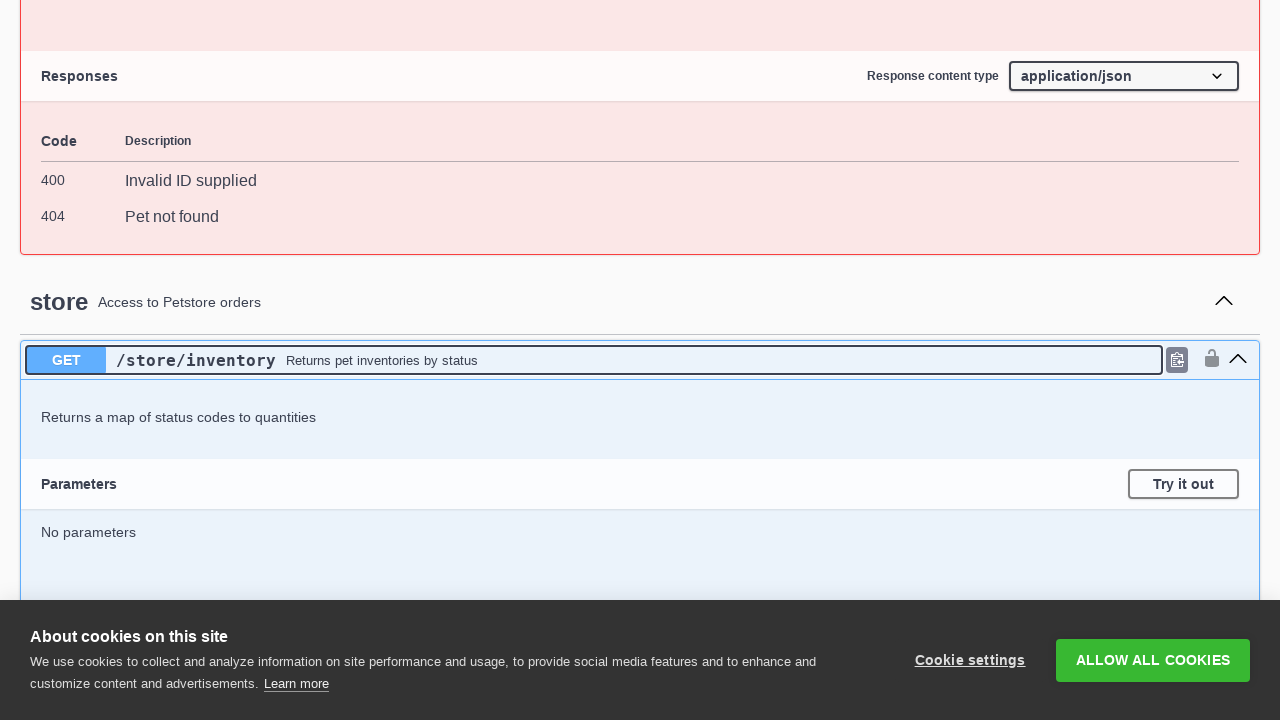

Waited for expand animation to complete on method 9
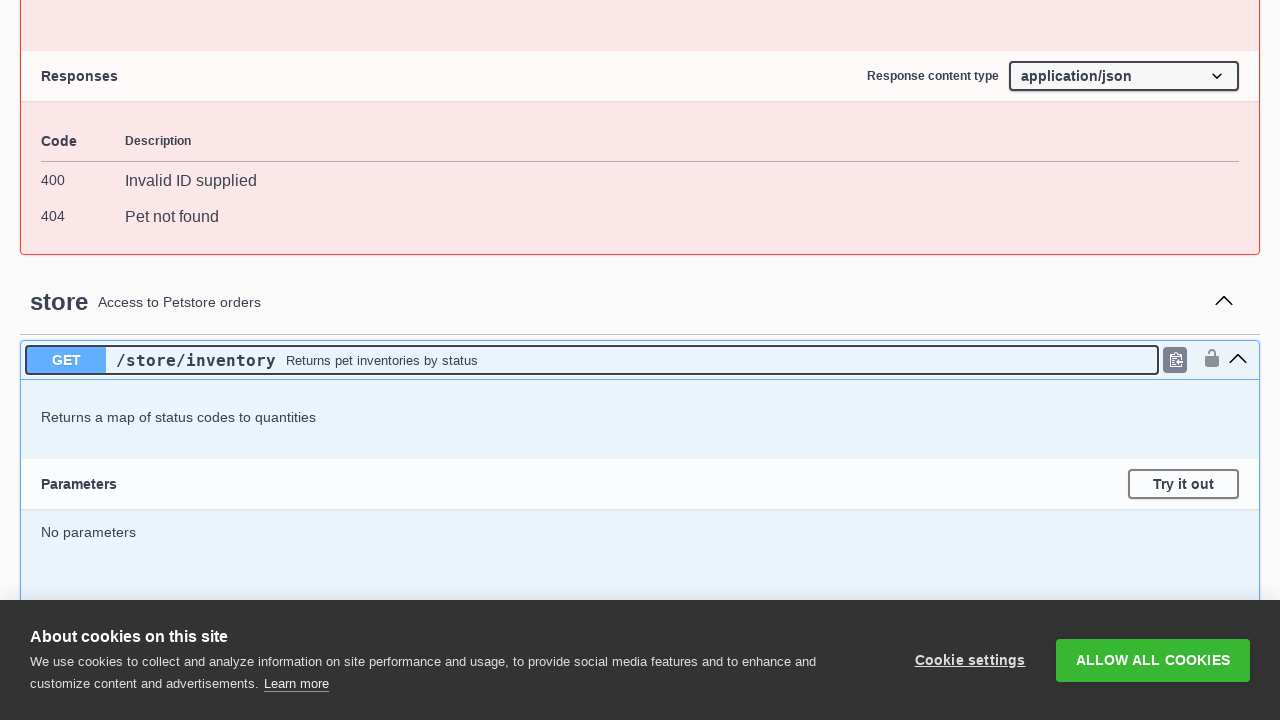

Clicked on method block 10 to expand it at (640, 361) on .opblock >> nth=9 >> .opblock-summary
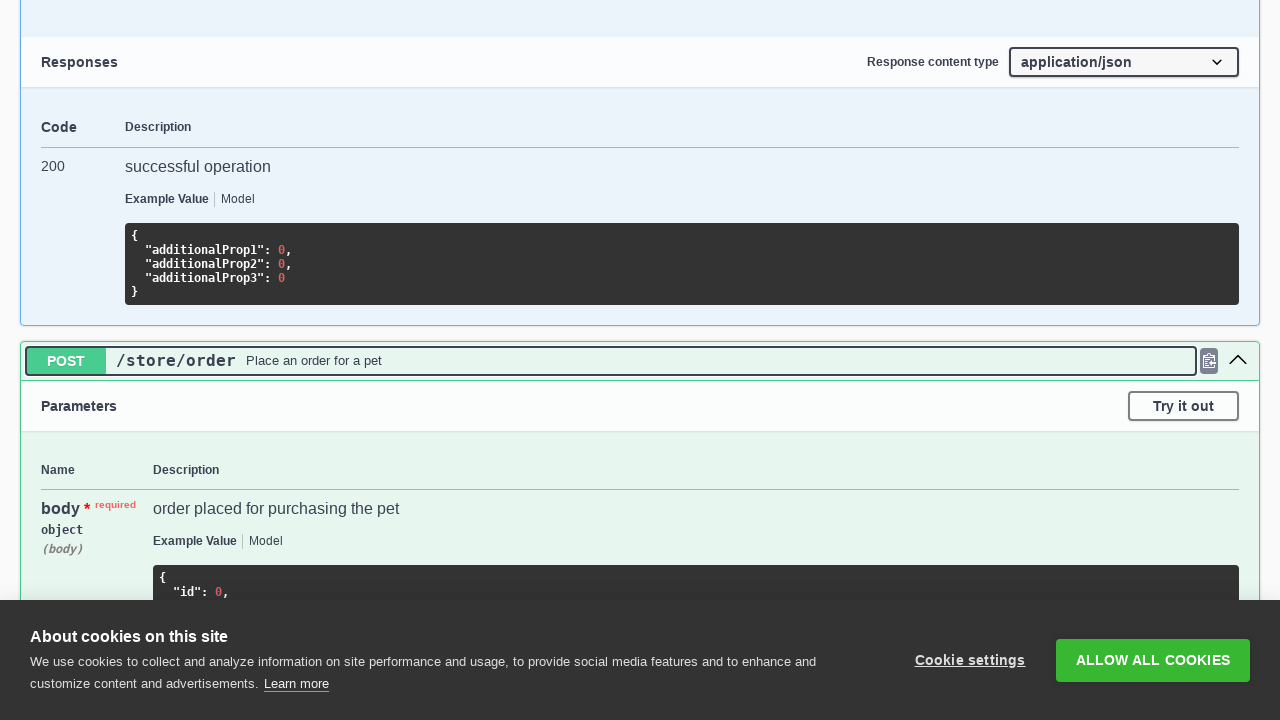

Waited for expand animation to complete on method 10
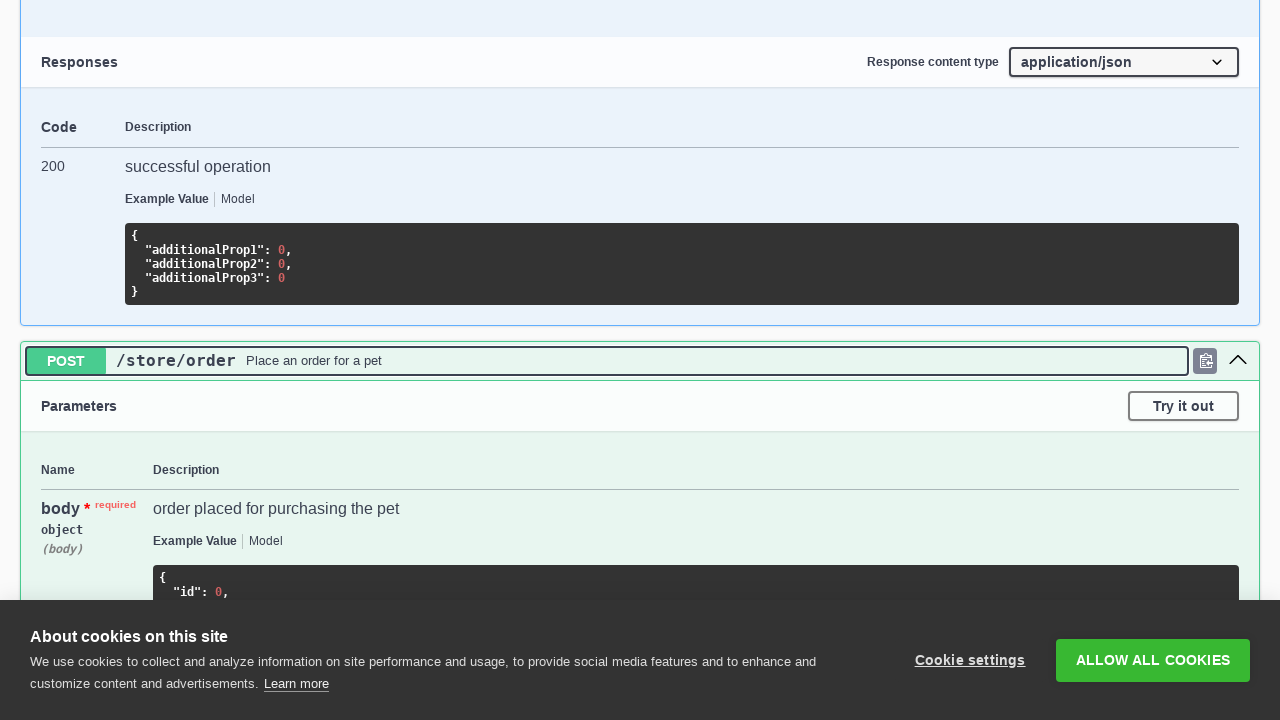

Clicked on method block 11 to expand it at (640, 361) on .opblock >> nth=10 >> .opblock-summary
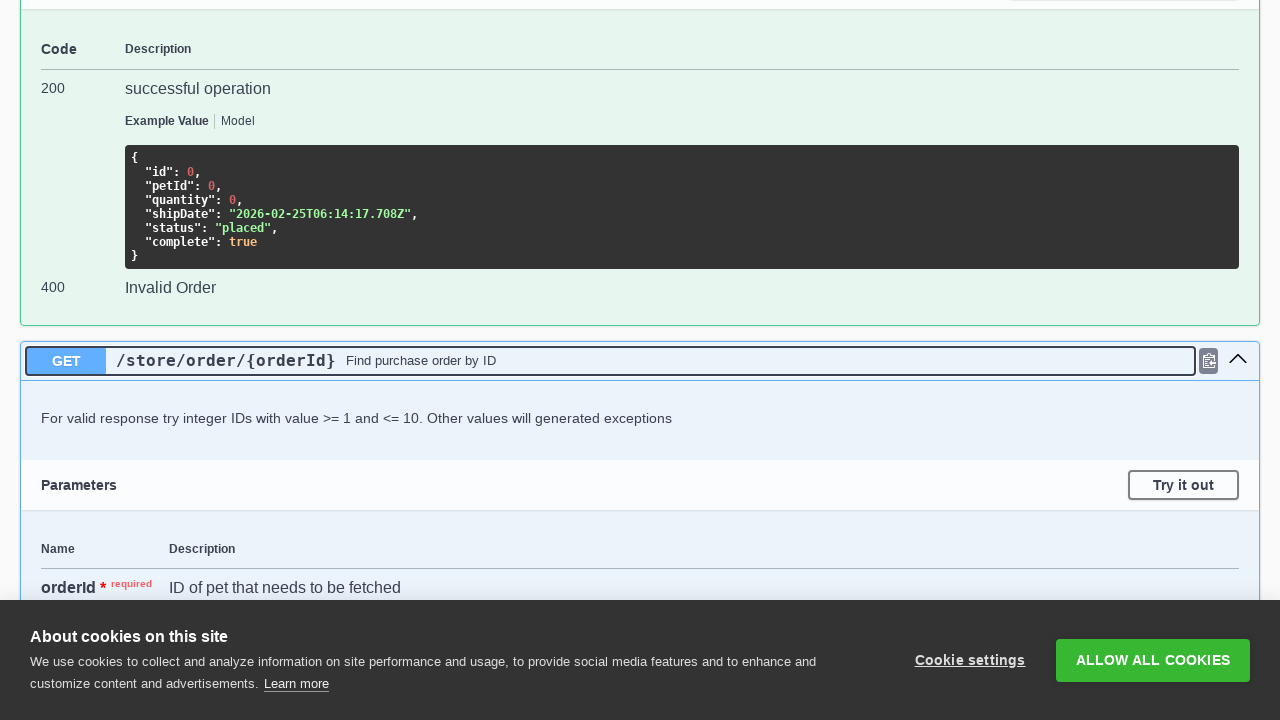

Waited for expand animation to complete on method 11
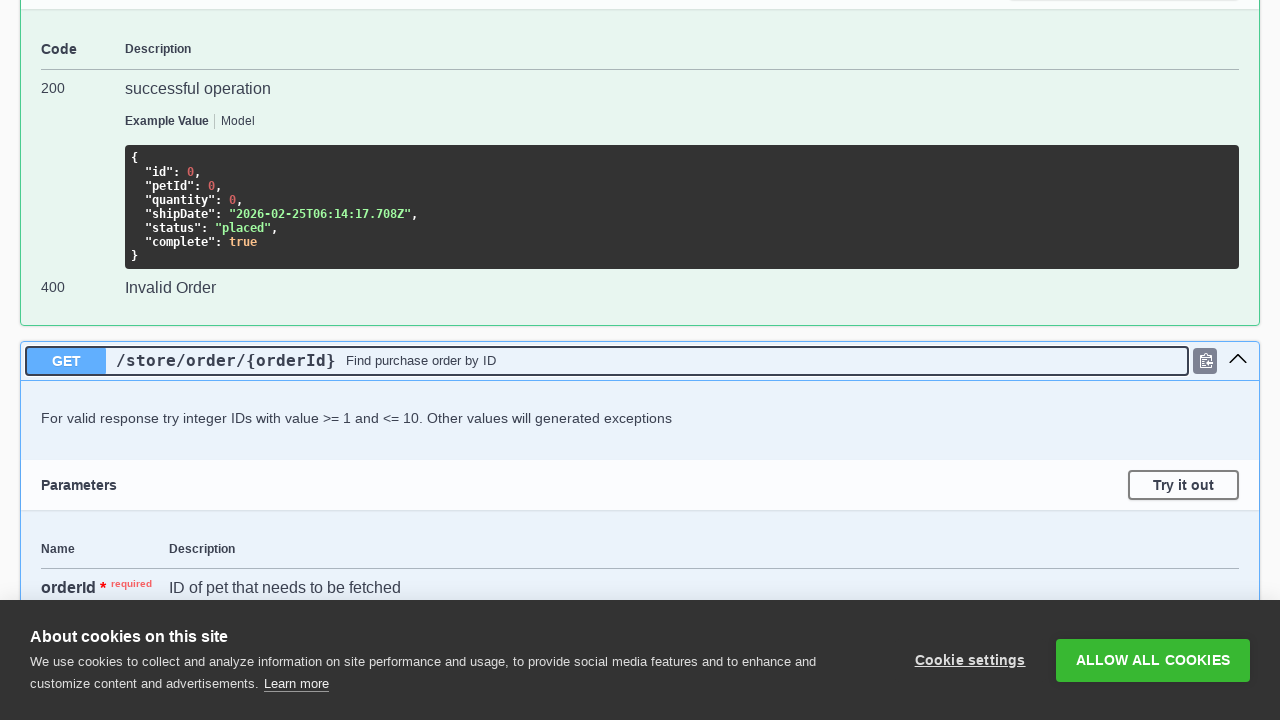

Clicked on method block 12 to expand it at (640, 360) on .opblock >> nth=11 >> .opblock-summary
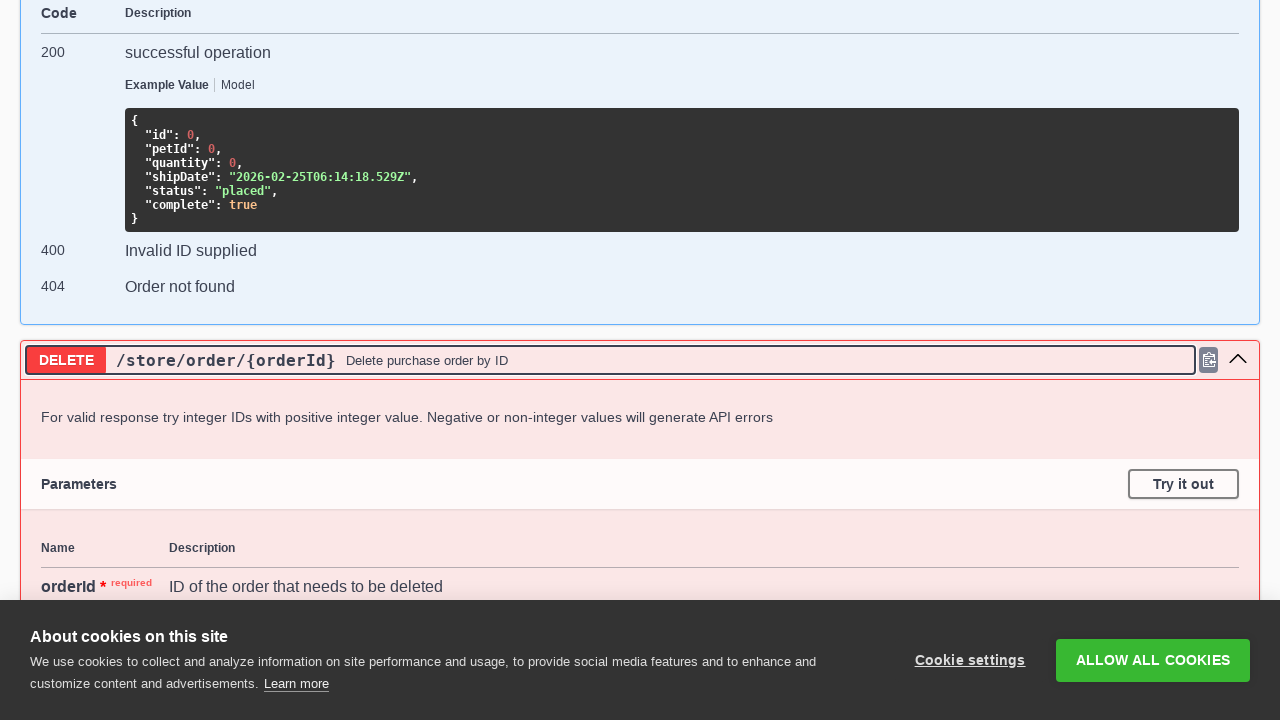

Waited for expand animation to complete on method 12
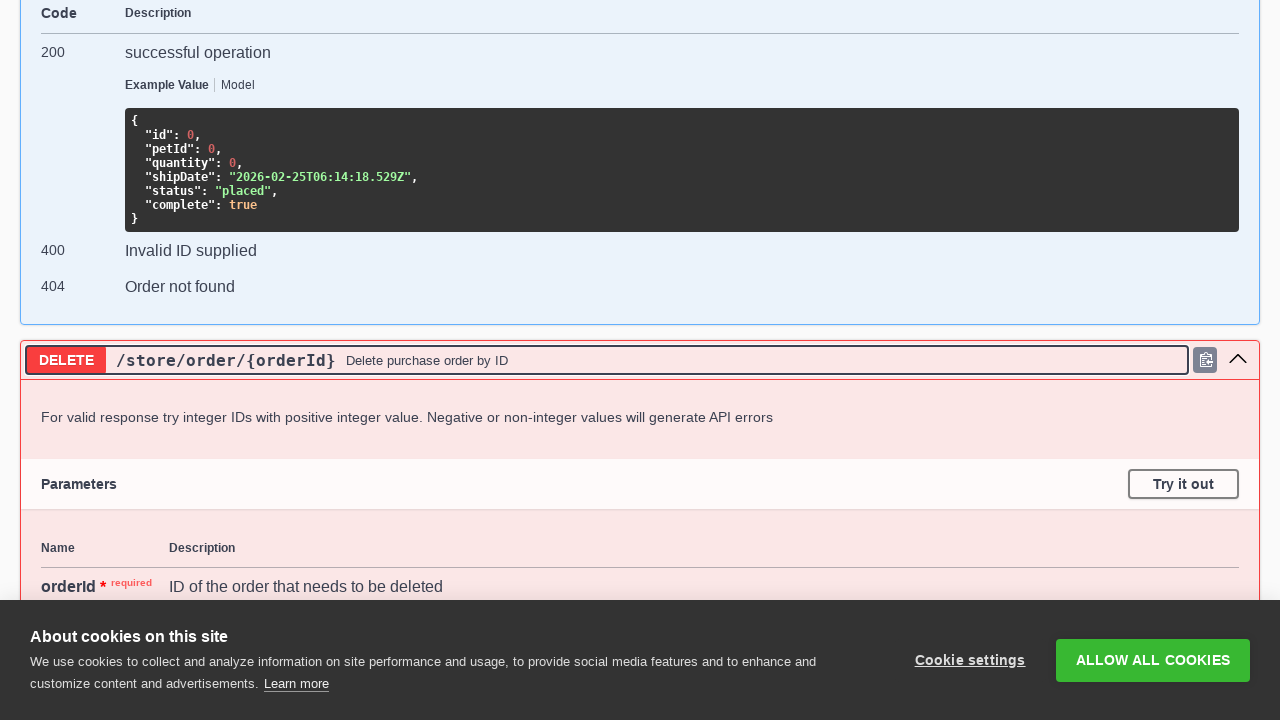

Clicked on method block 13 to expand it at (640, 360) on .opblock >> nth=12 >> .opblock-summary
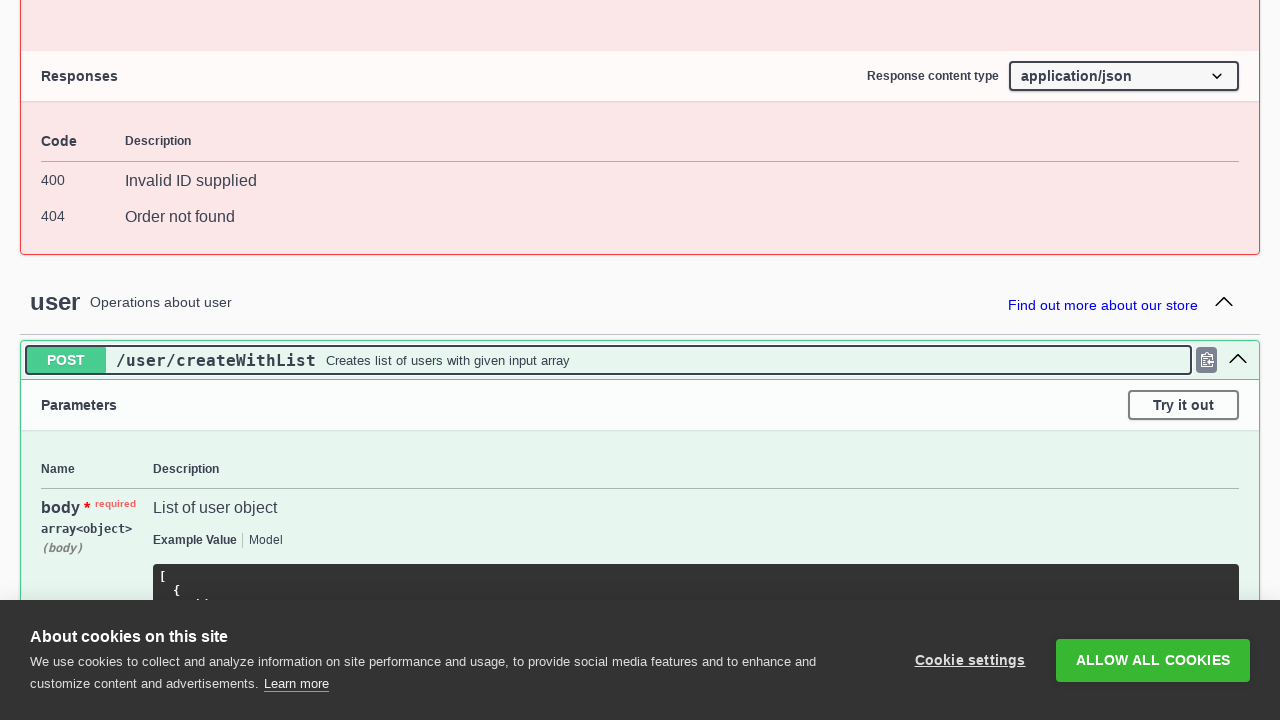

Waited for expand animation to complete on method 13
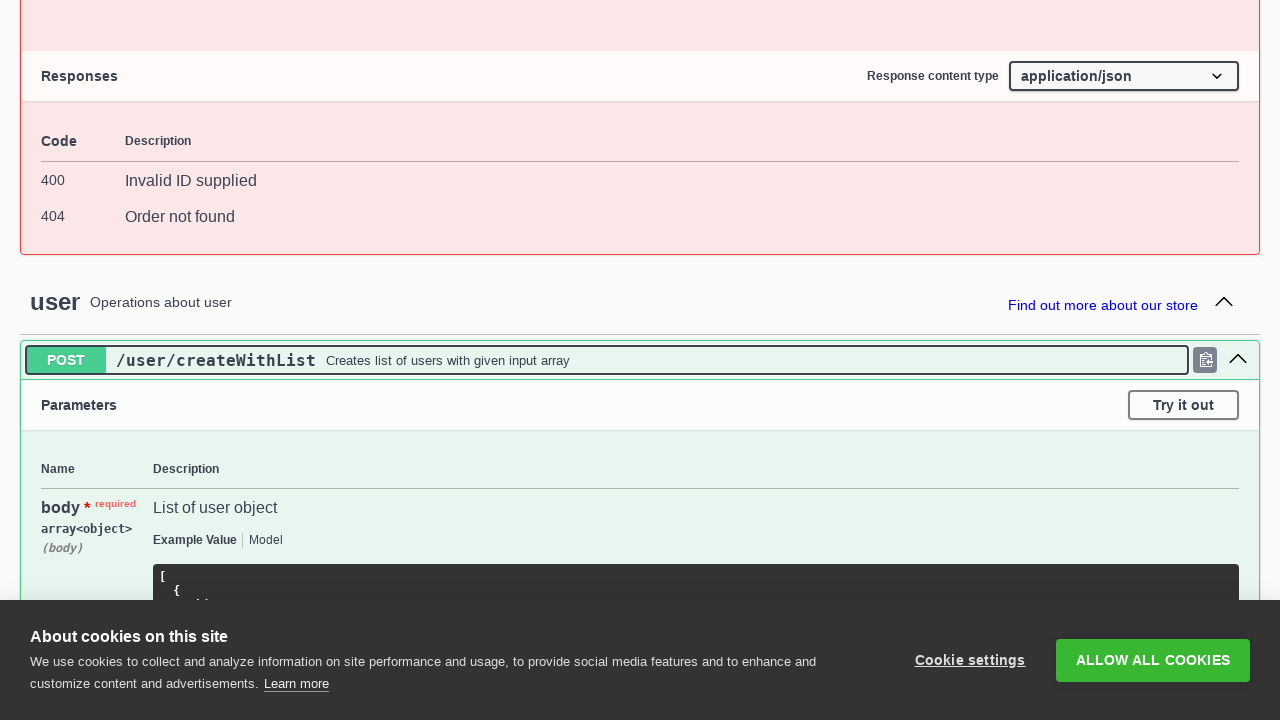

Clicked on method block 14 to expand it at (640, 360) on .opblock >> nth=13 >> .opblock-summary
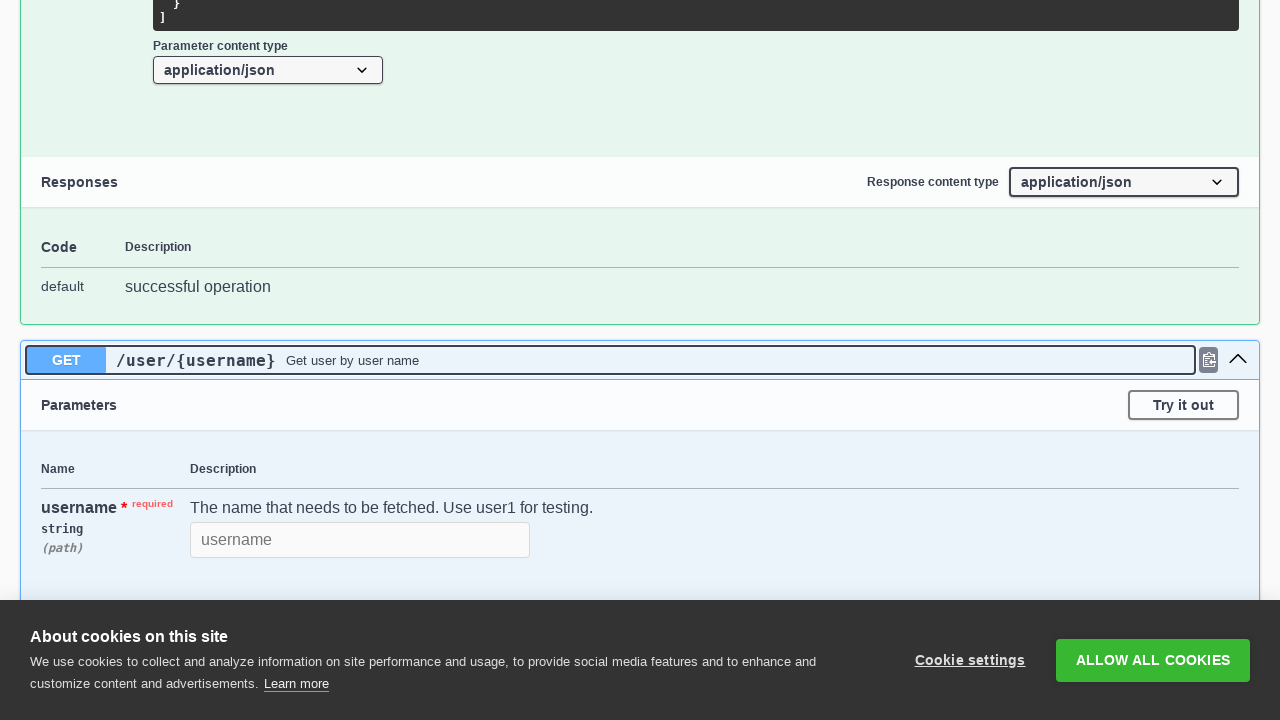

Waited for expand animation to complete on method 14
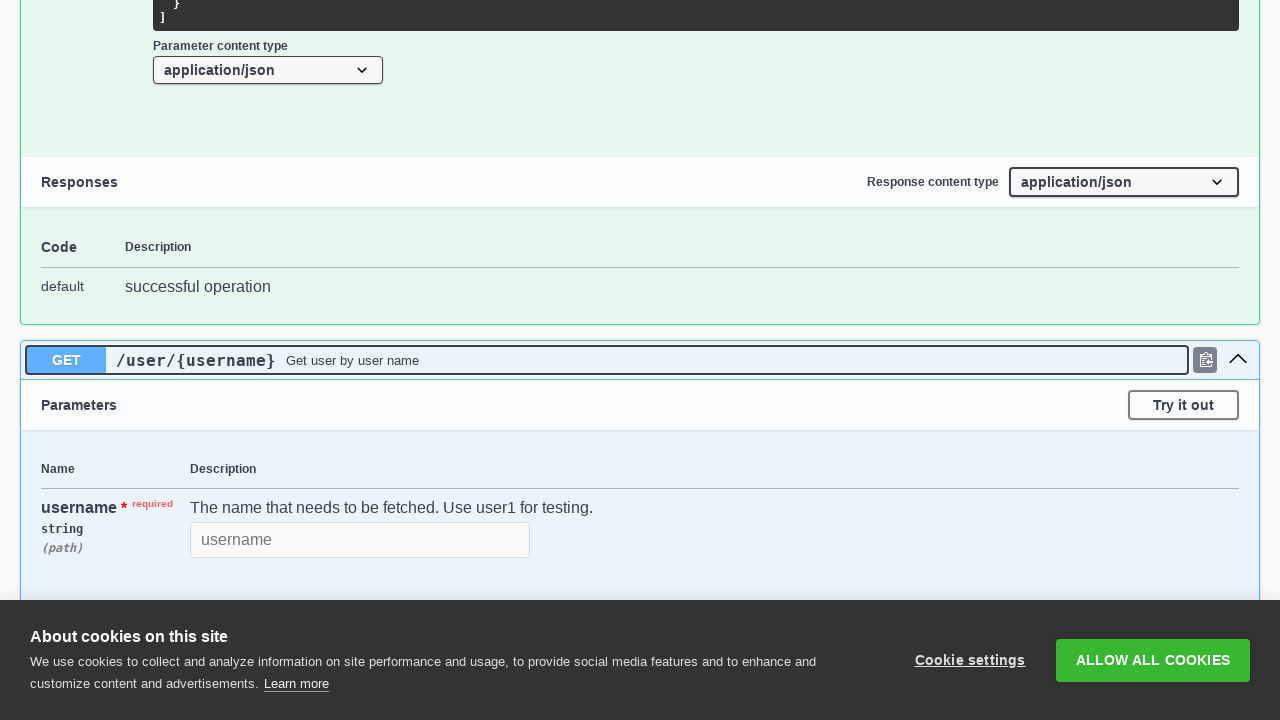

Clicked on method block 15 to expand it at (640, 360) on .opblock >> nth=14 >> .opblock-summary
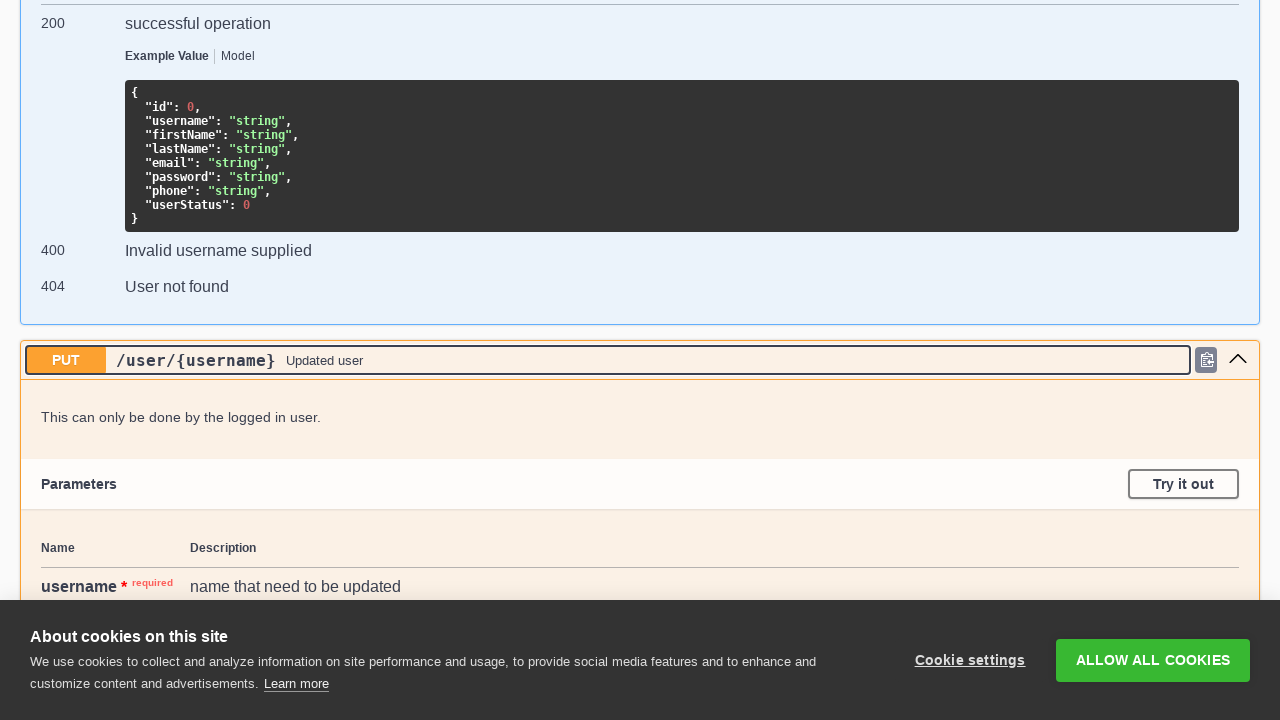

Waited for expand animation to complete on method 15
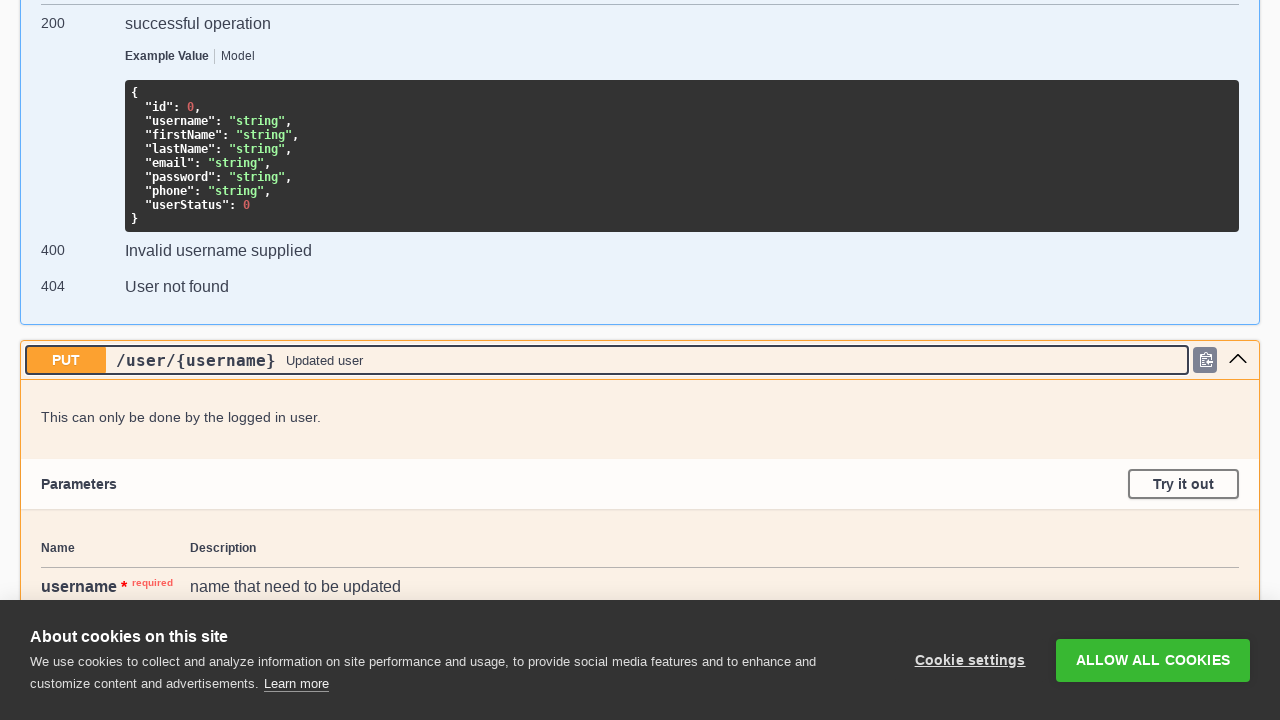

Clicked on method block 16 to expand it at (640, 360) on .opblock >> nth=15 >> .opblock-summary
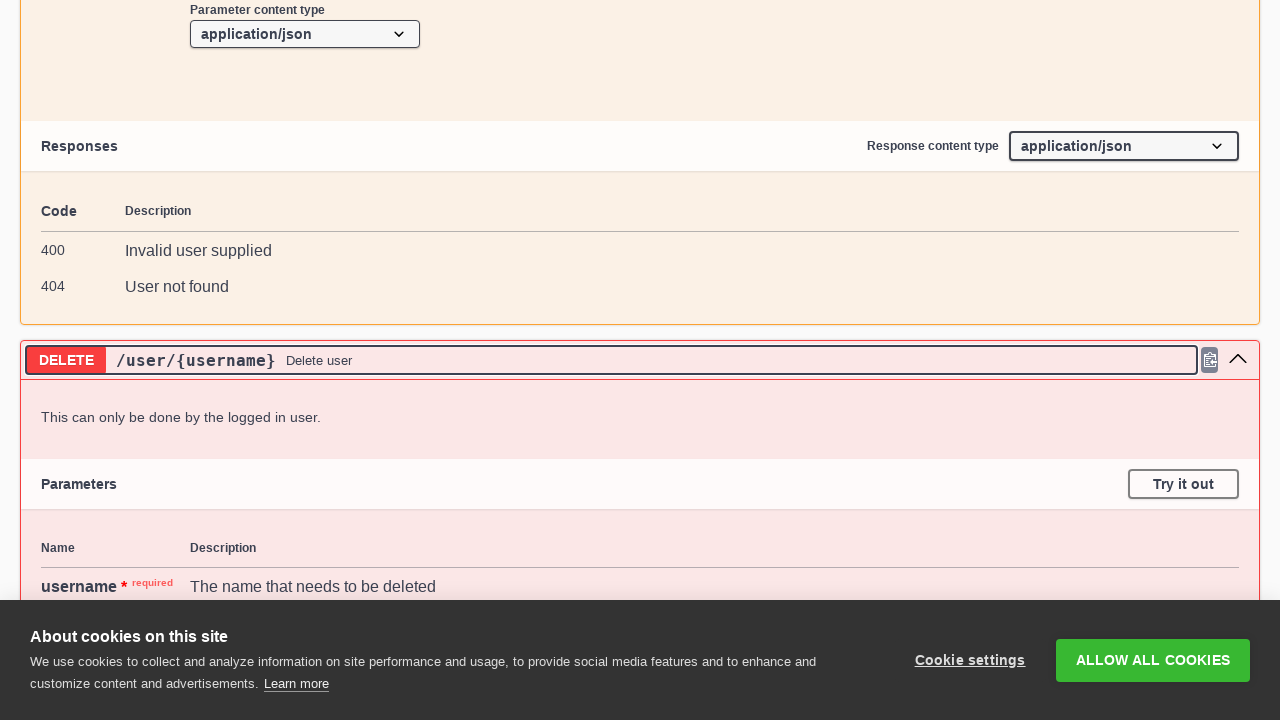

Waited for expand animation to complete on method 16
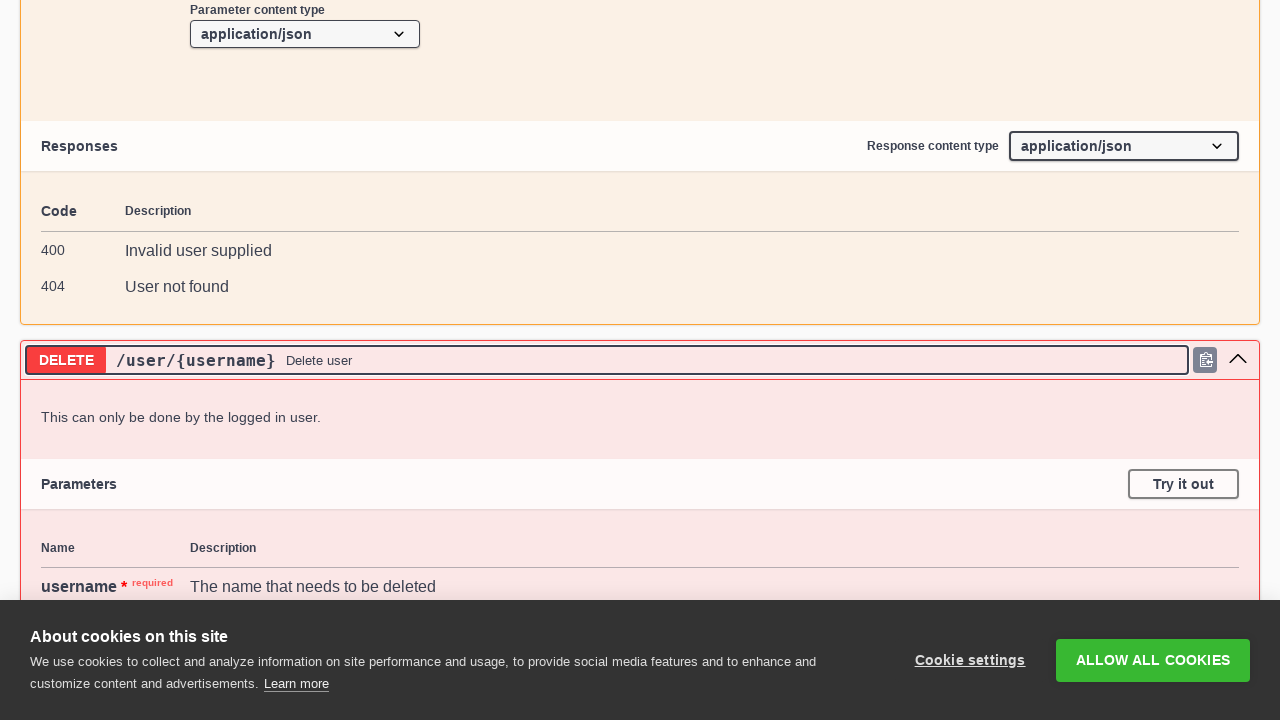

Clicked on method block 17 to expand it at (640, 360) on .opblock >> nth=16 >> .opblock-summary
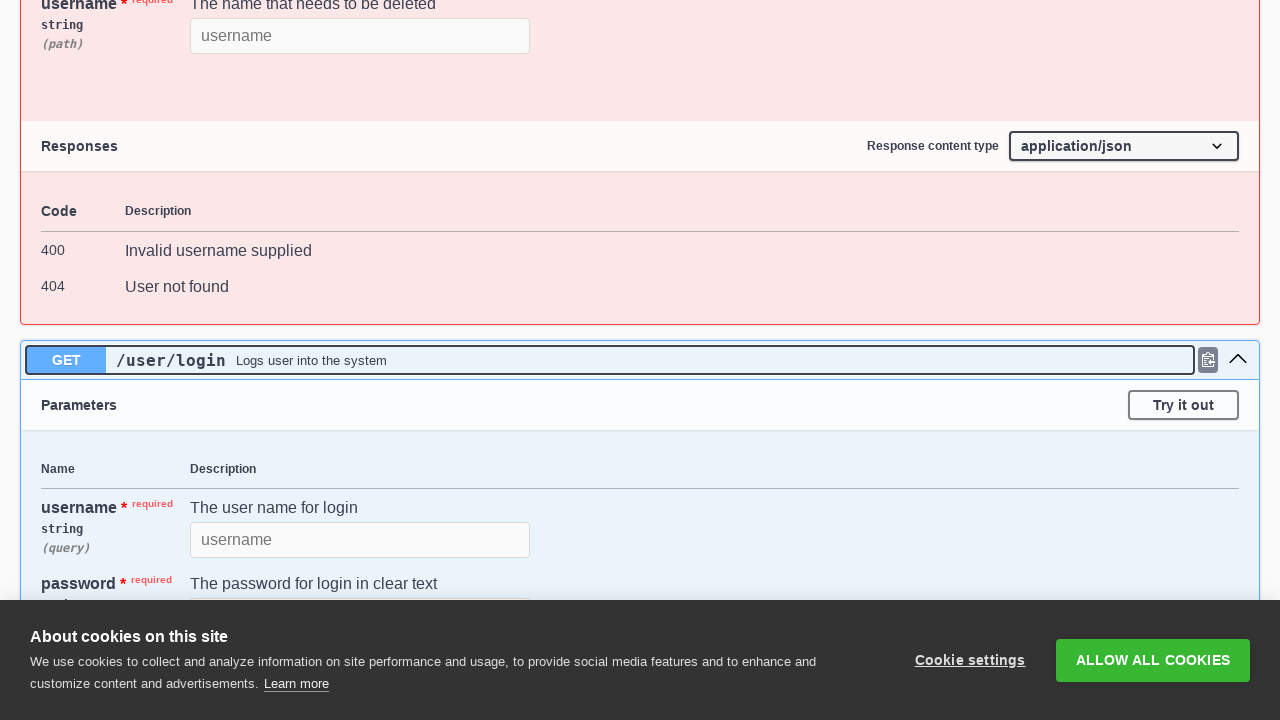

Waited for expand animation to complete on method 17
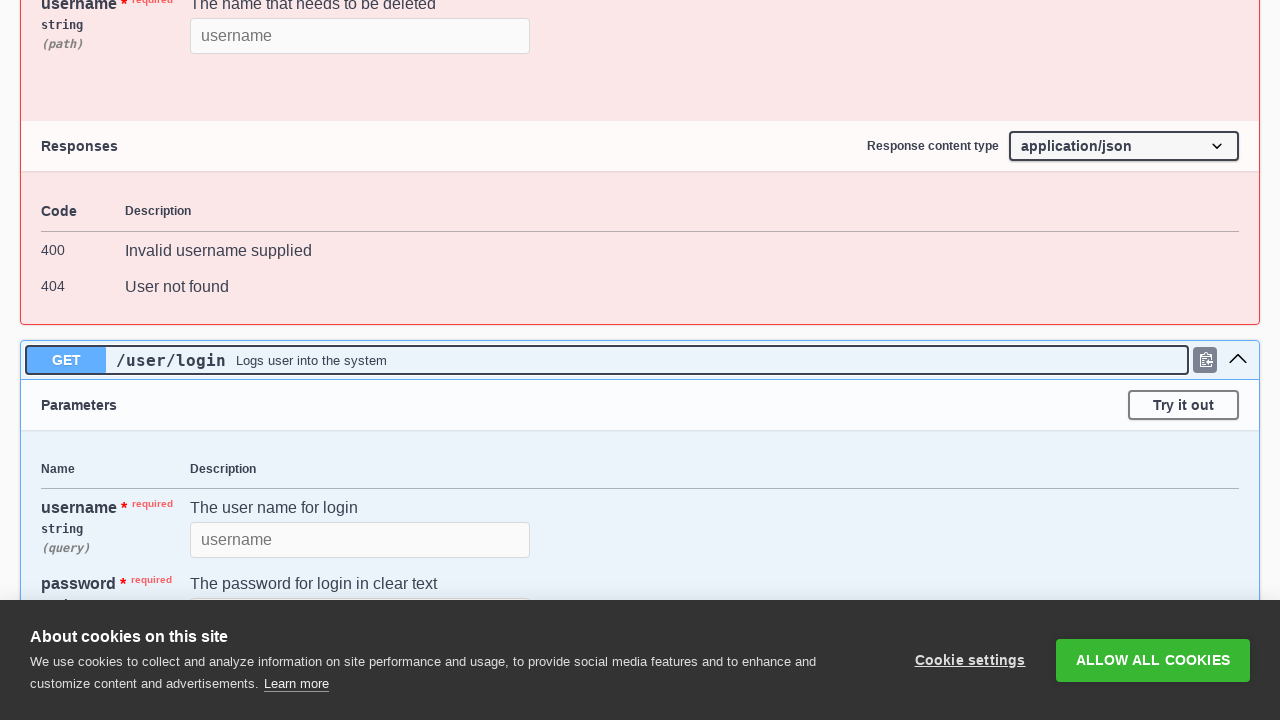

Clicked on method block 18 to expand it at (640, 361) on .opblock >> nth=17 >> .opblock-summary
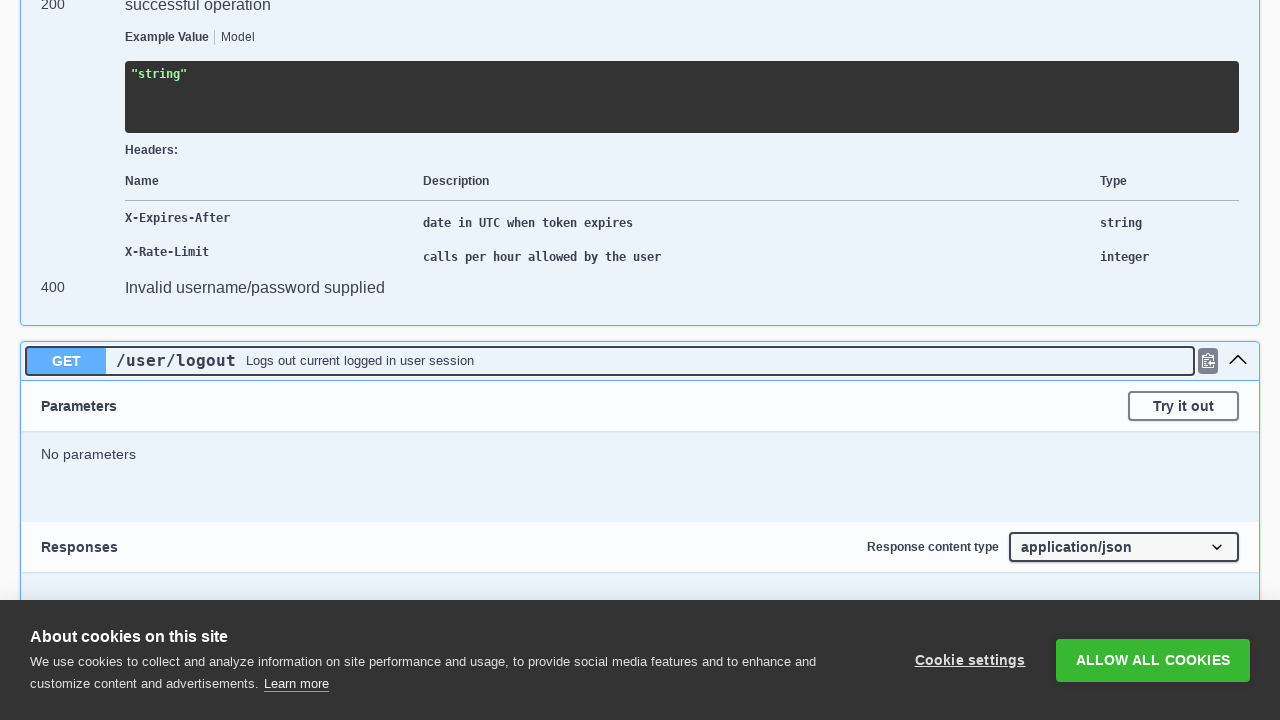

Waited for expand animation to complete on method 18
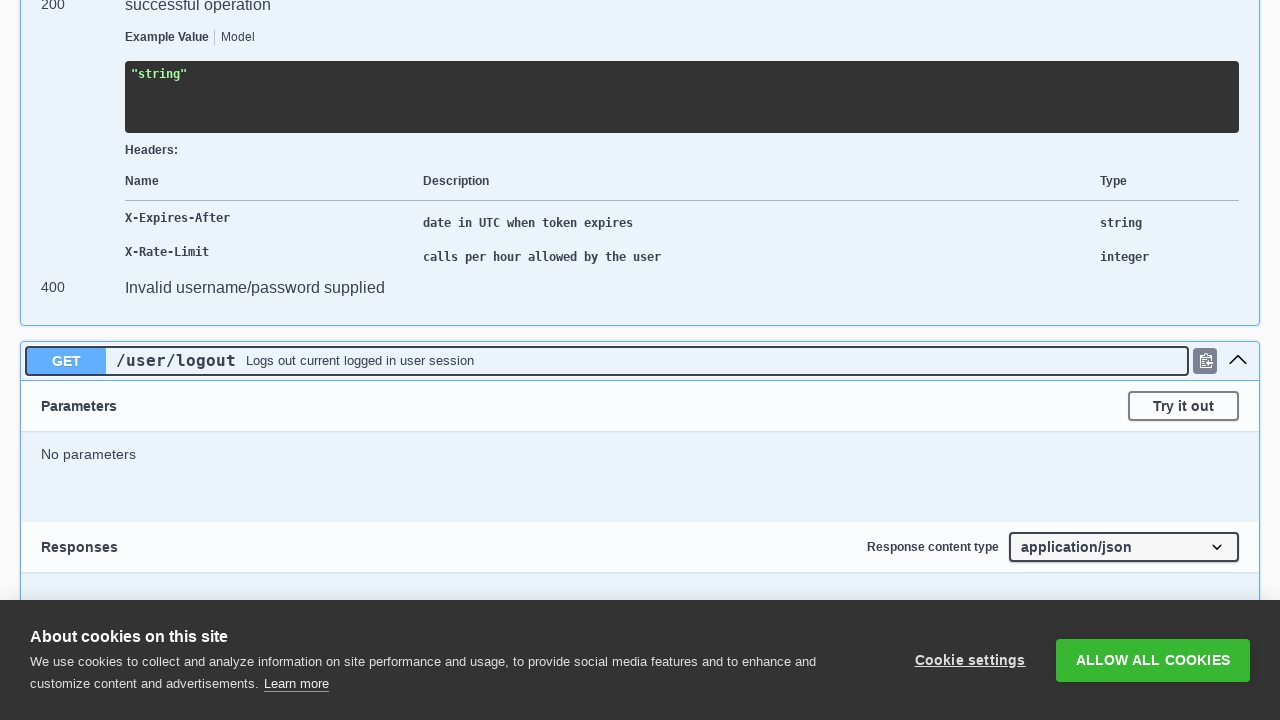

Clicked on method block 19 to expand it at (640, 361) on .opblock >> nth=18 >> .opblock-summary
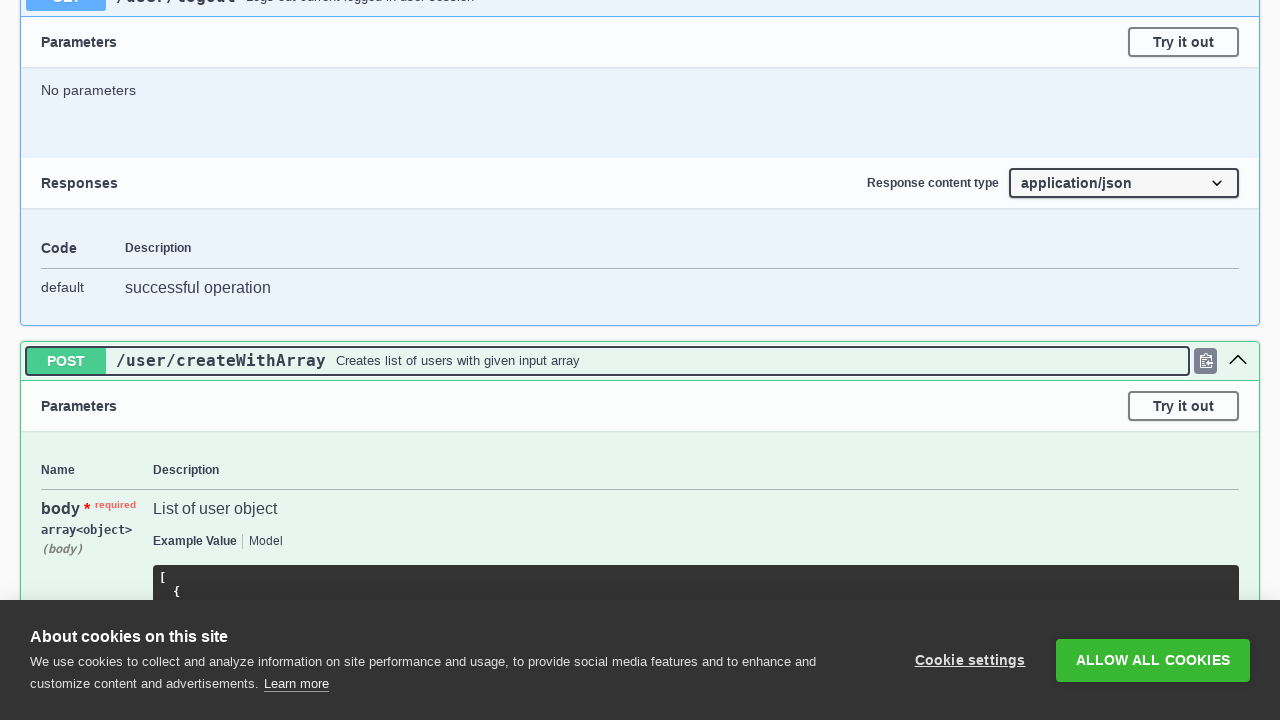

Waited for expand animation to complete on method 19
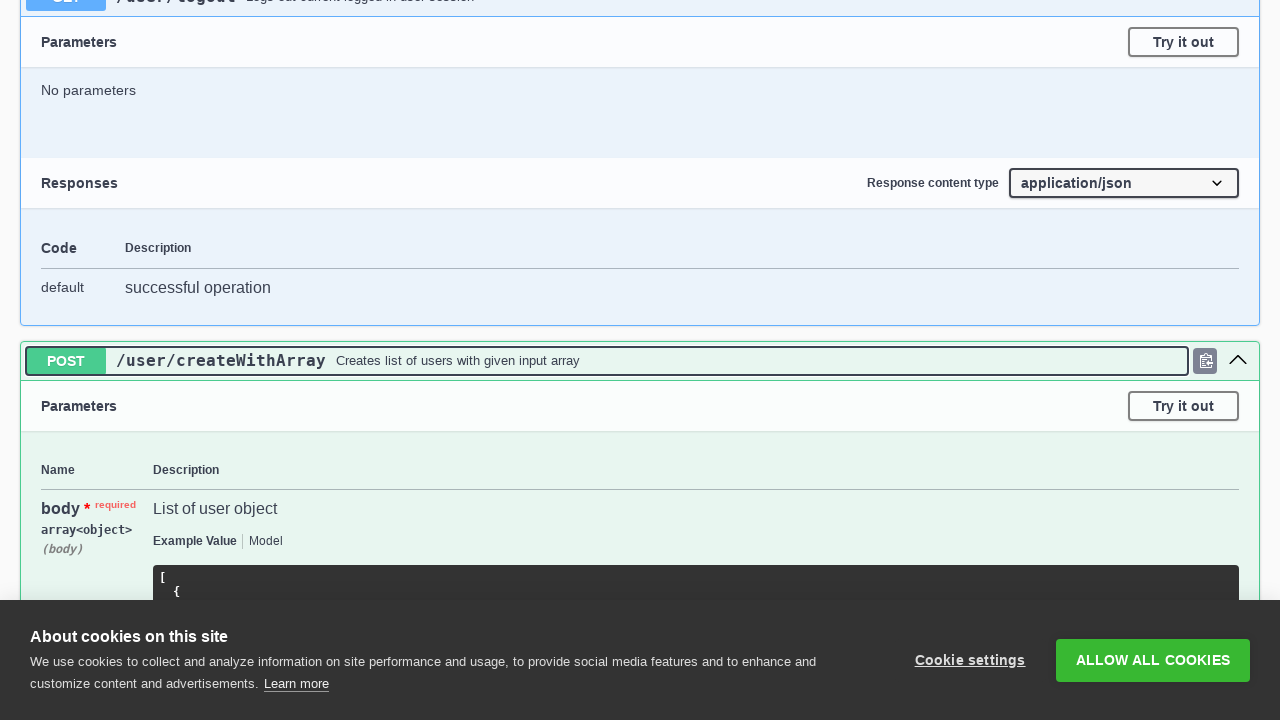

Clicked on method block 20 to expand it at (640, 361) on .opblock >> nth=19 >> .opblock-summary
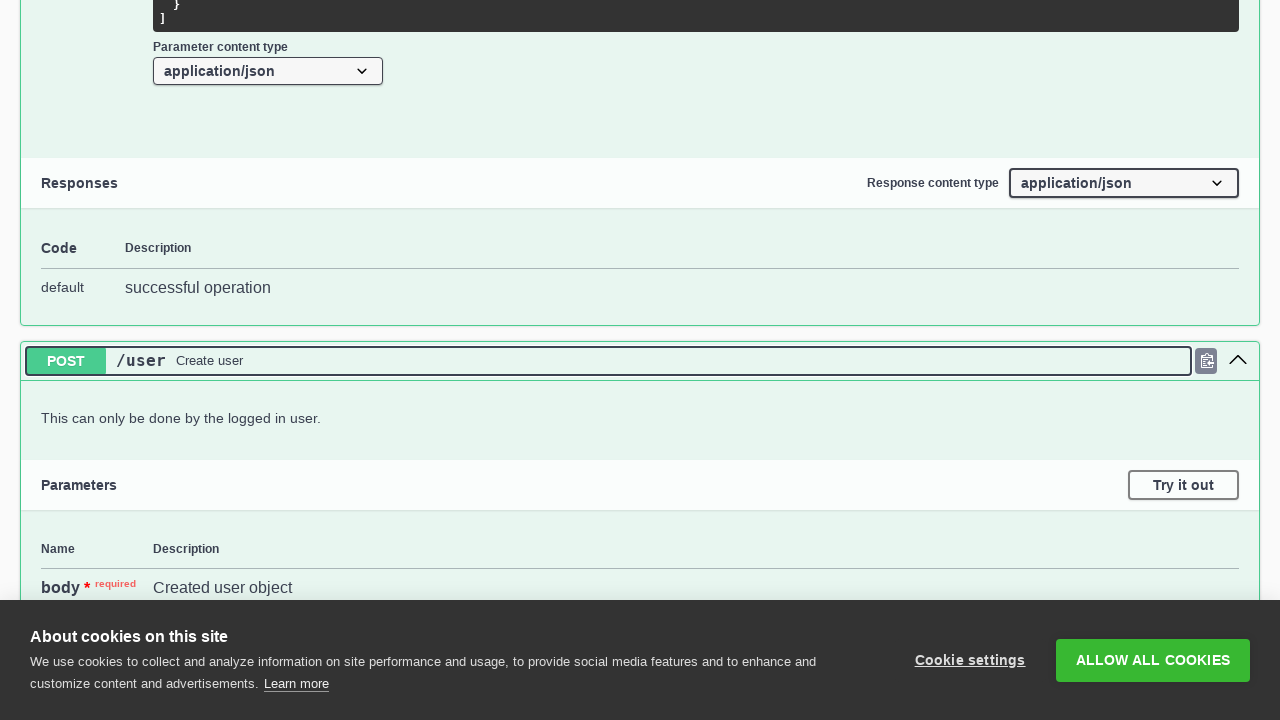

Waited for expand animation to complete on method 20
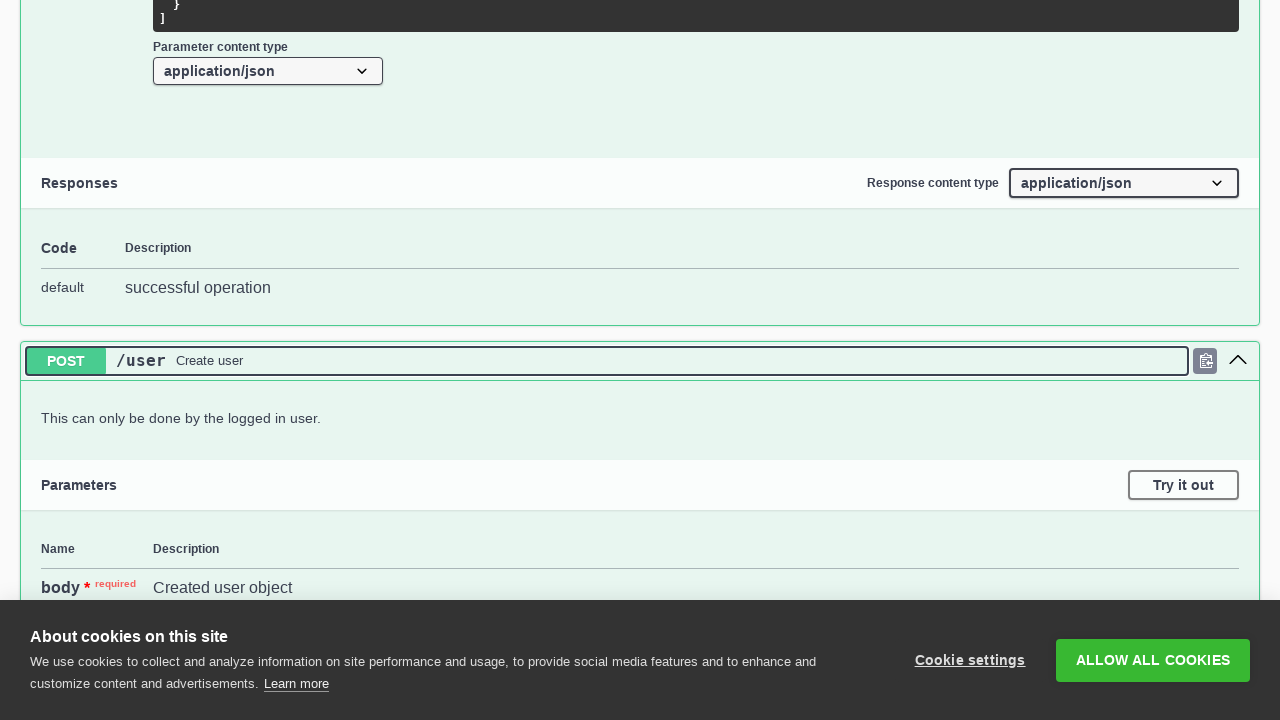

Verified that non-deprecated method block 1 is expanded
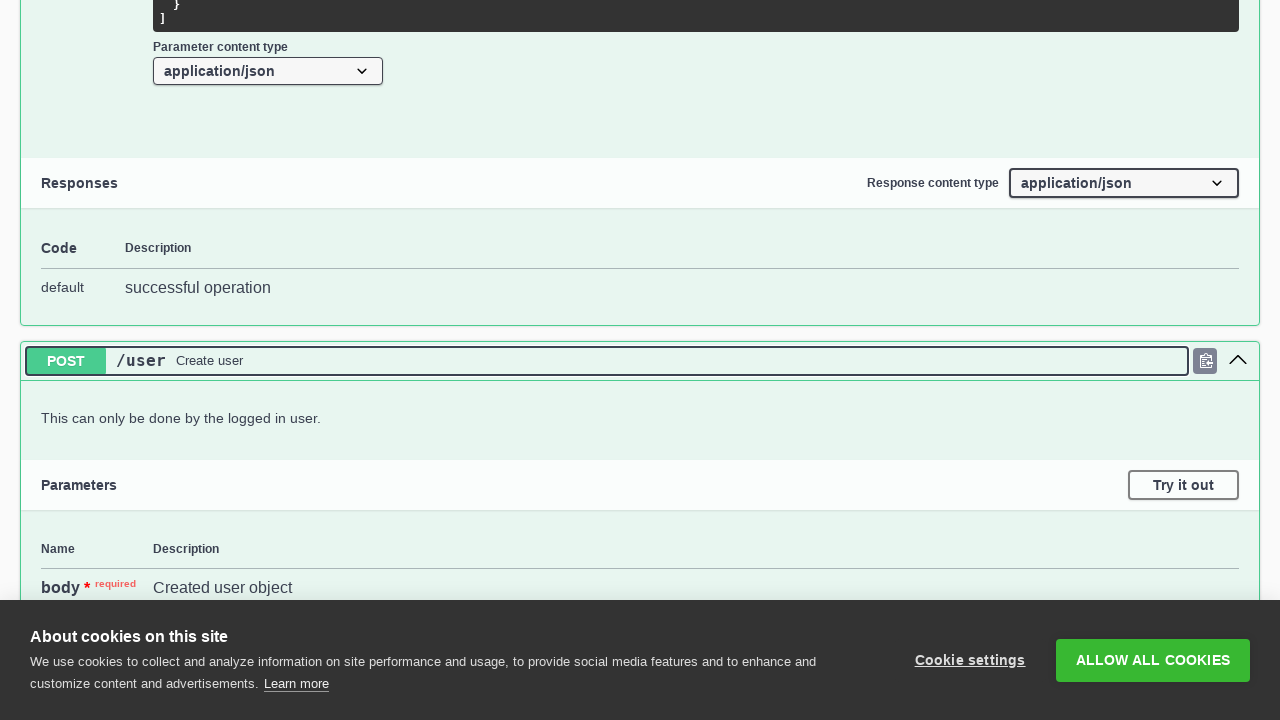

Verified that non-deprecated method block 2 is expanded
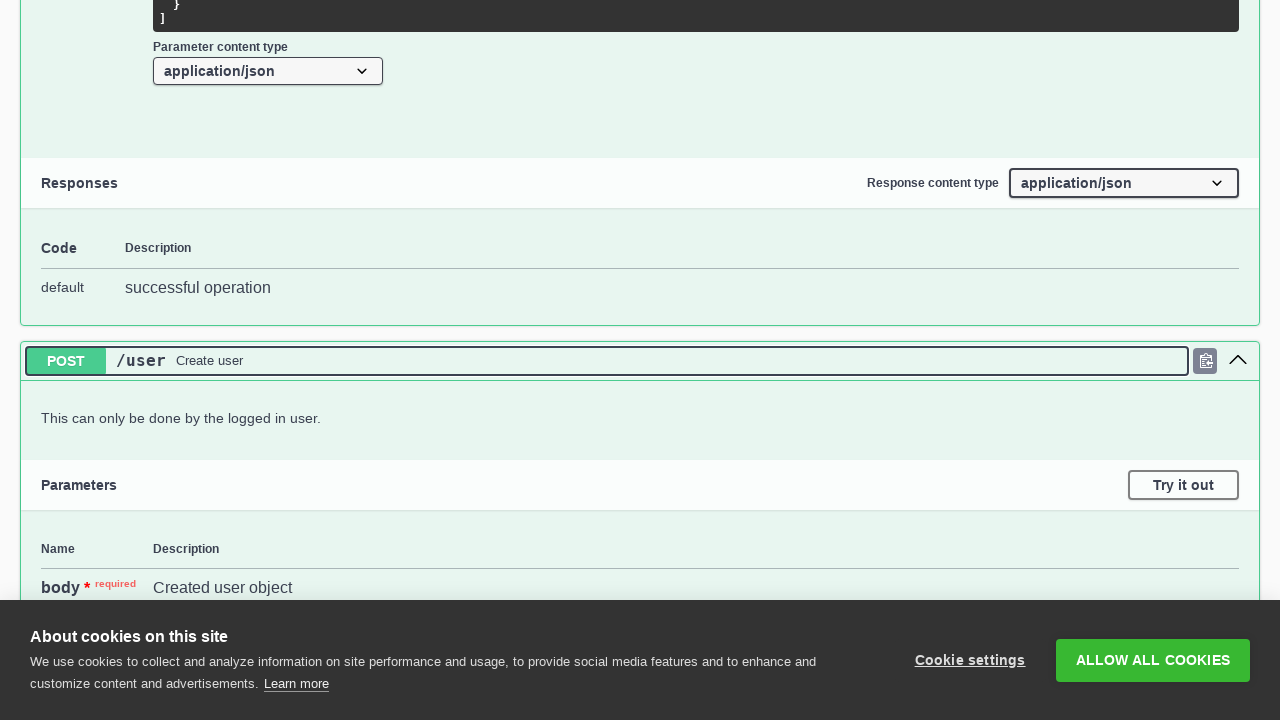

Verified that non-deprecated method block 3 is expanded
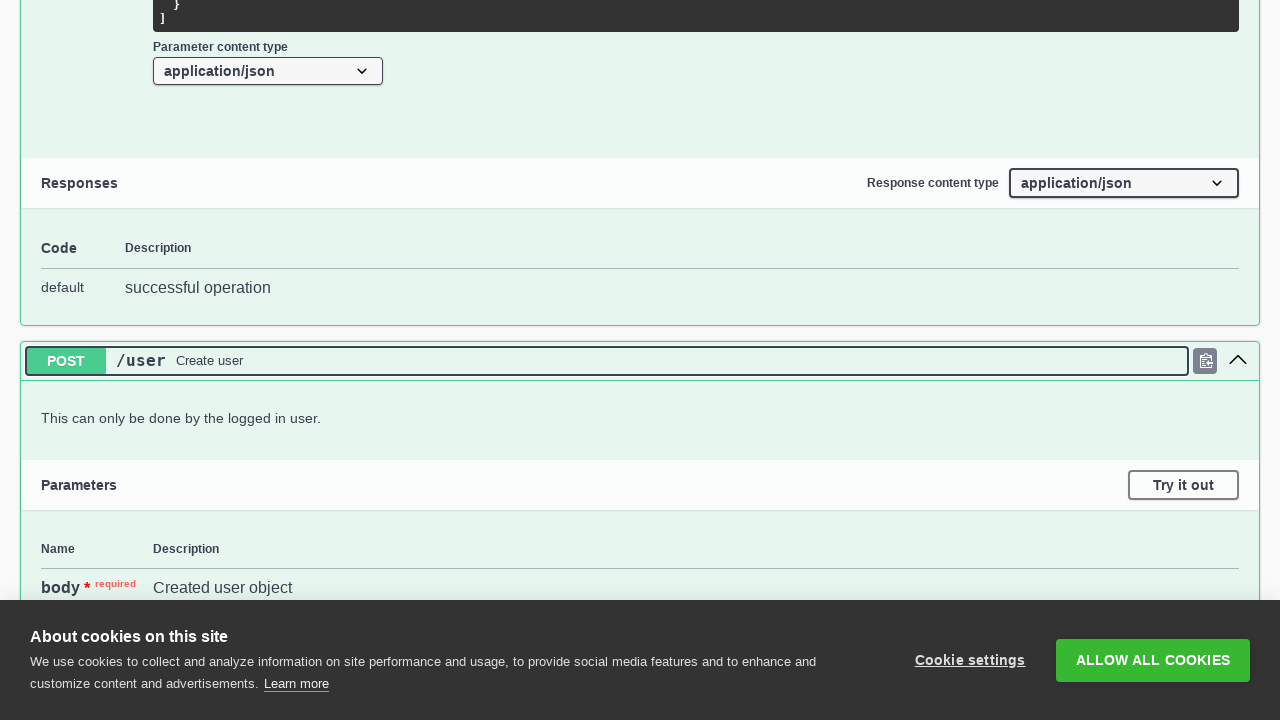

Verified that non-deprecated method block 4 is expanded
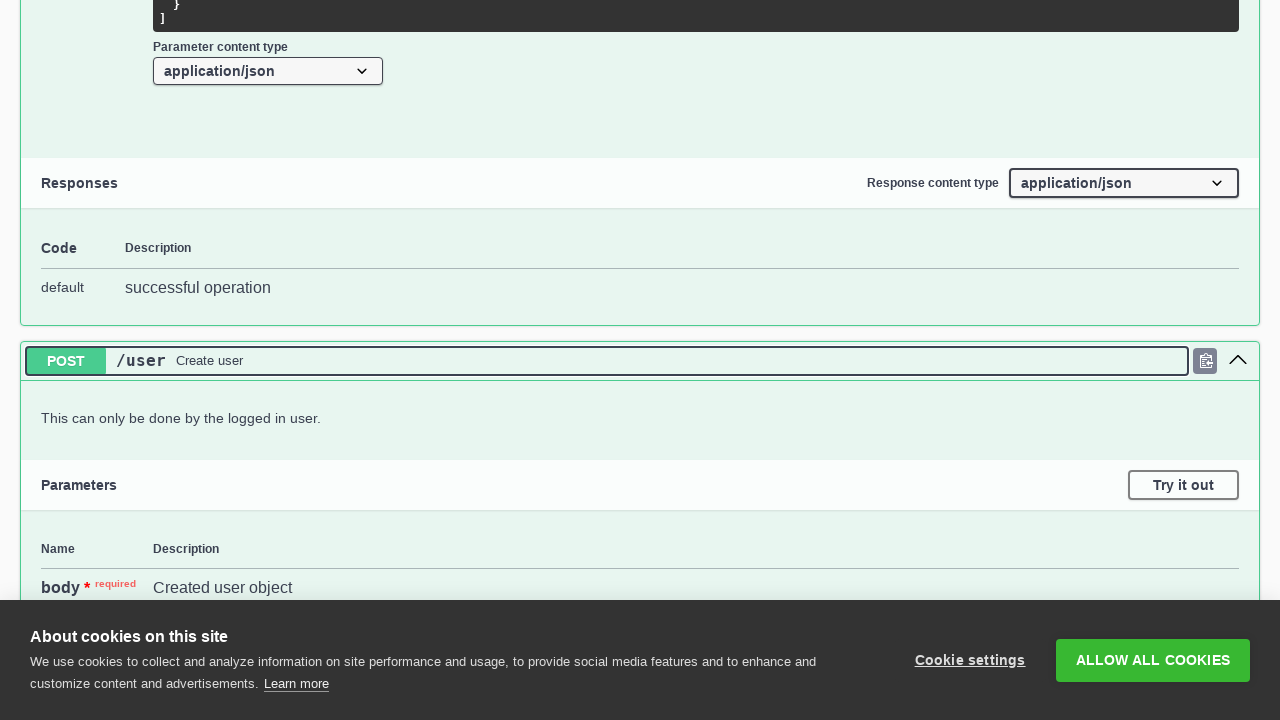

Verified that non-deprecated method block 6 is expanded
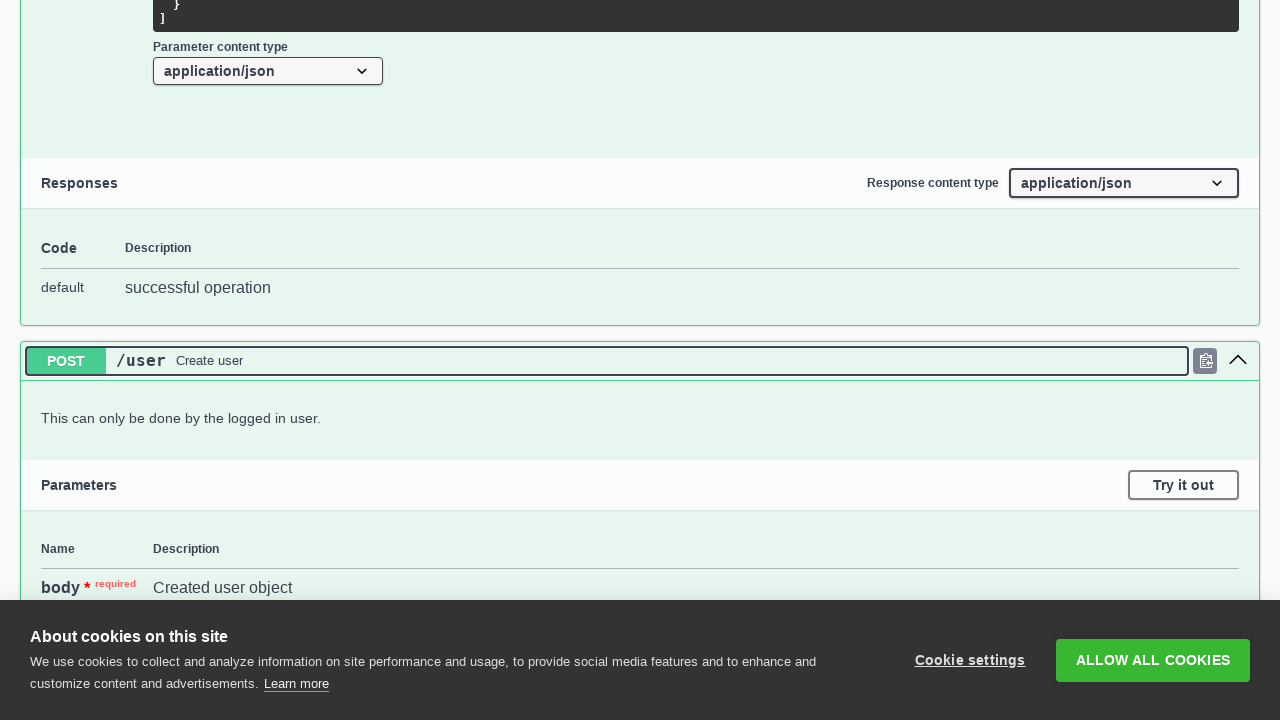

Verified that non-deprecated method block 7 is expanded
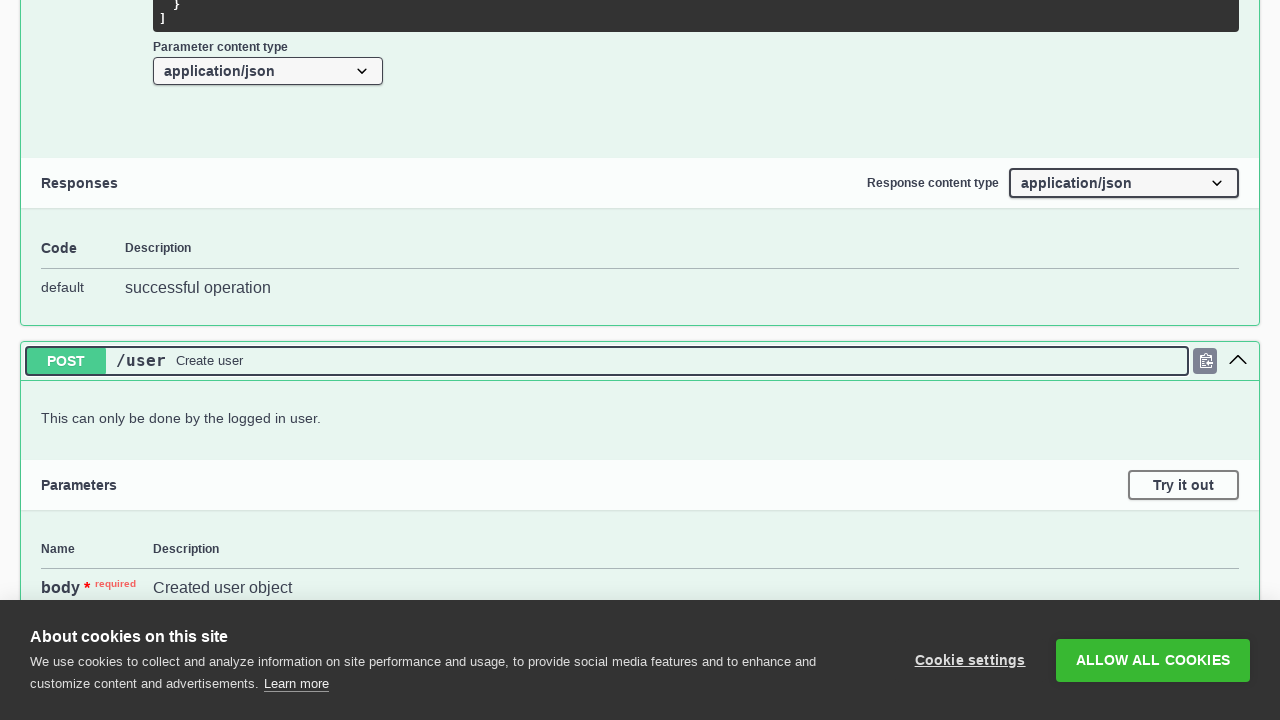

Verified that non-deprecated method block 8 is expanded
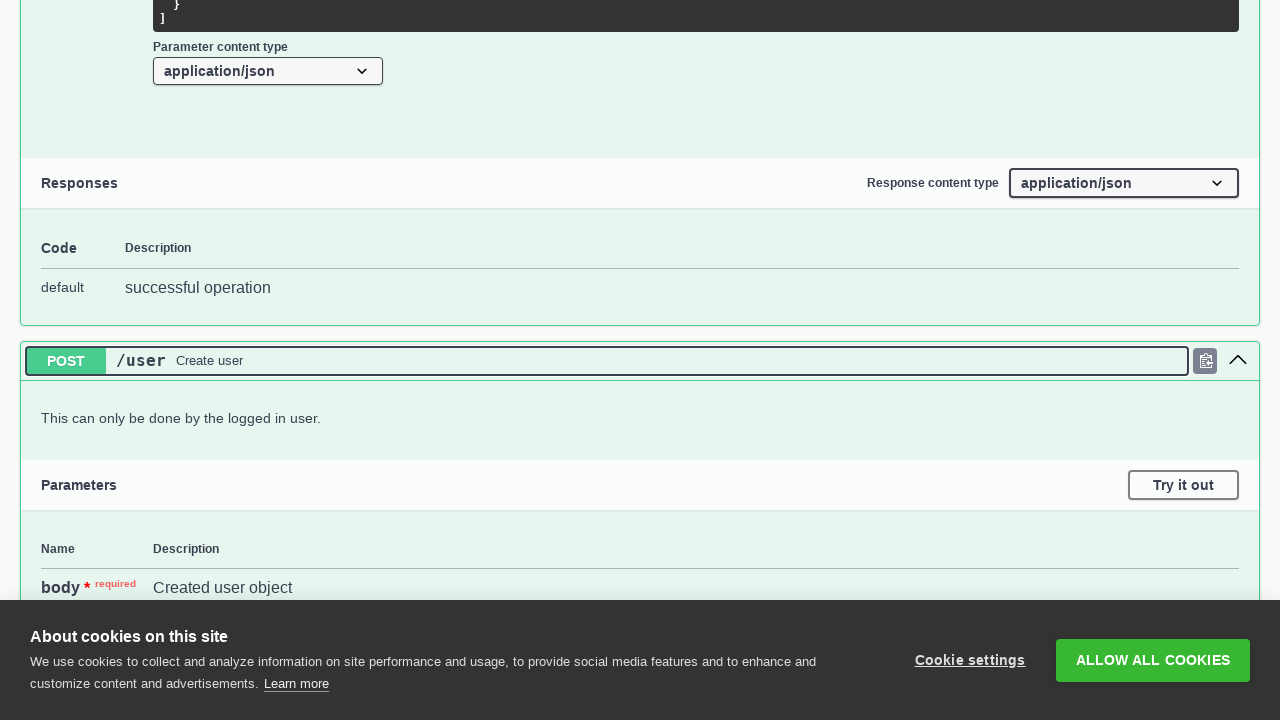

Verified that non-deprecated method block 9 is expanded
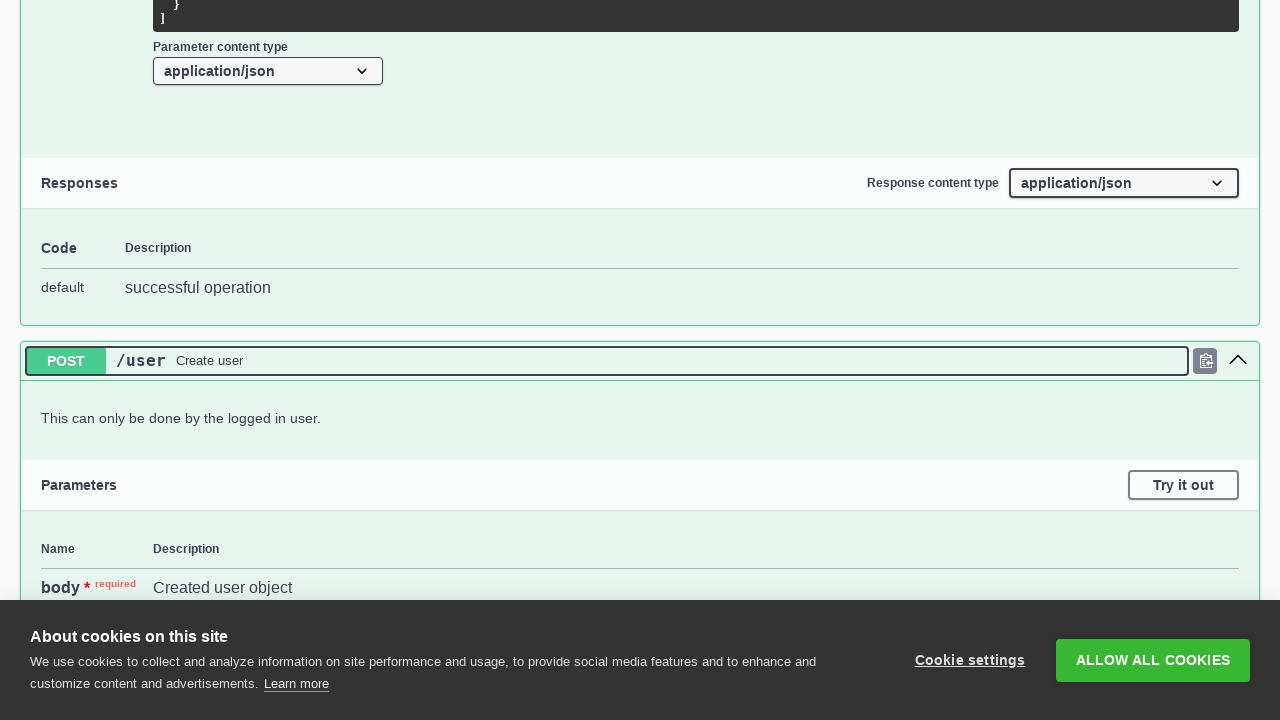

Verified that non-deprecated method block 10 is expanded
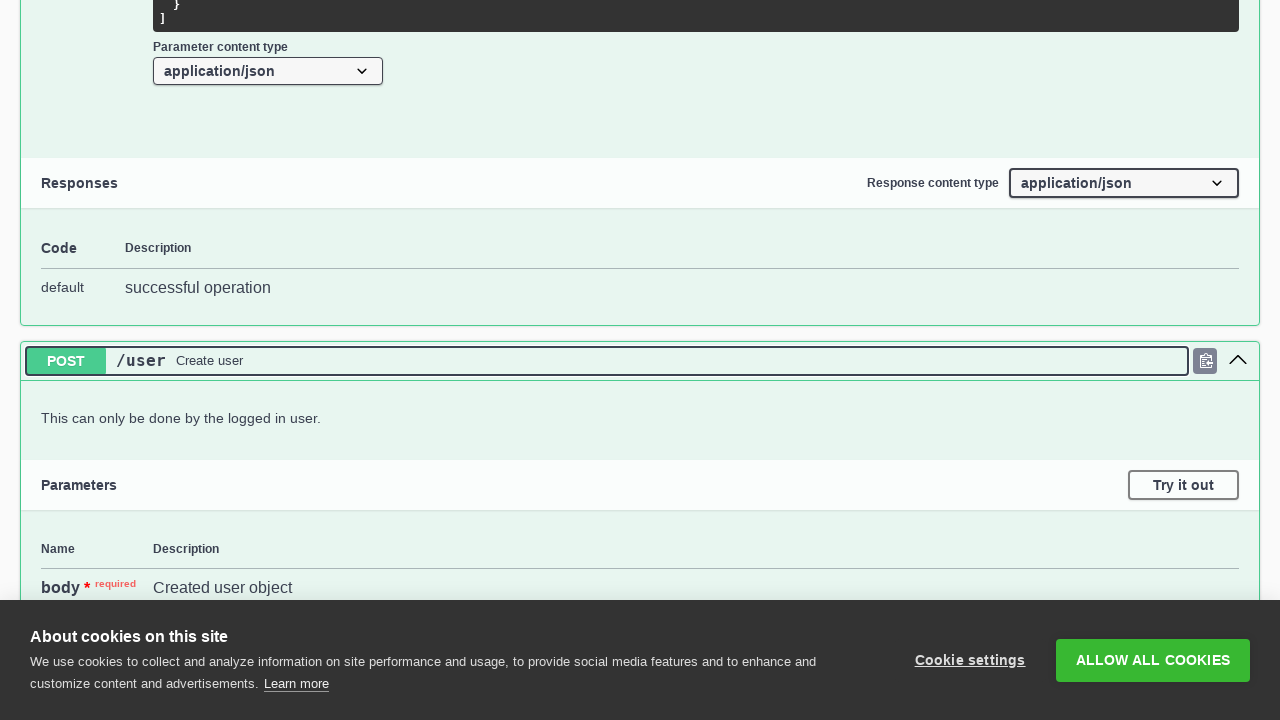

Verified that non-deprecated method block 11 is expanded
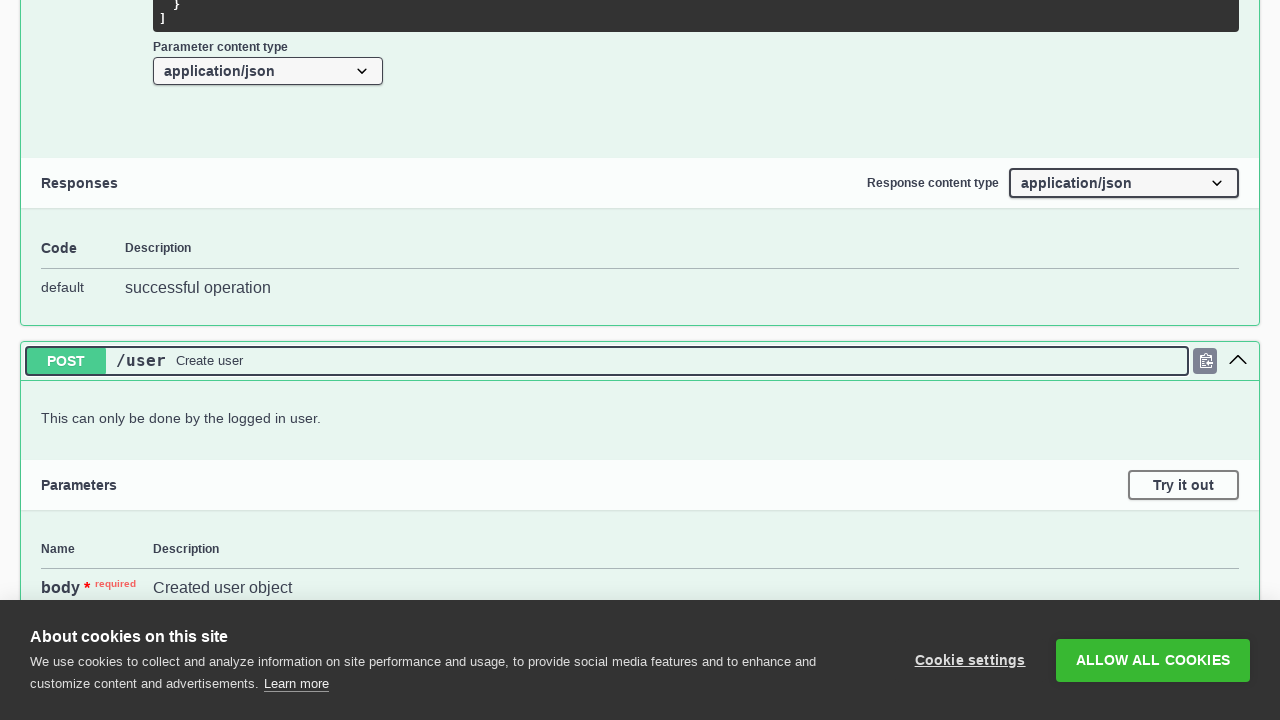

Verified that non-deprecated method block 12 is expanded
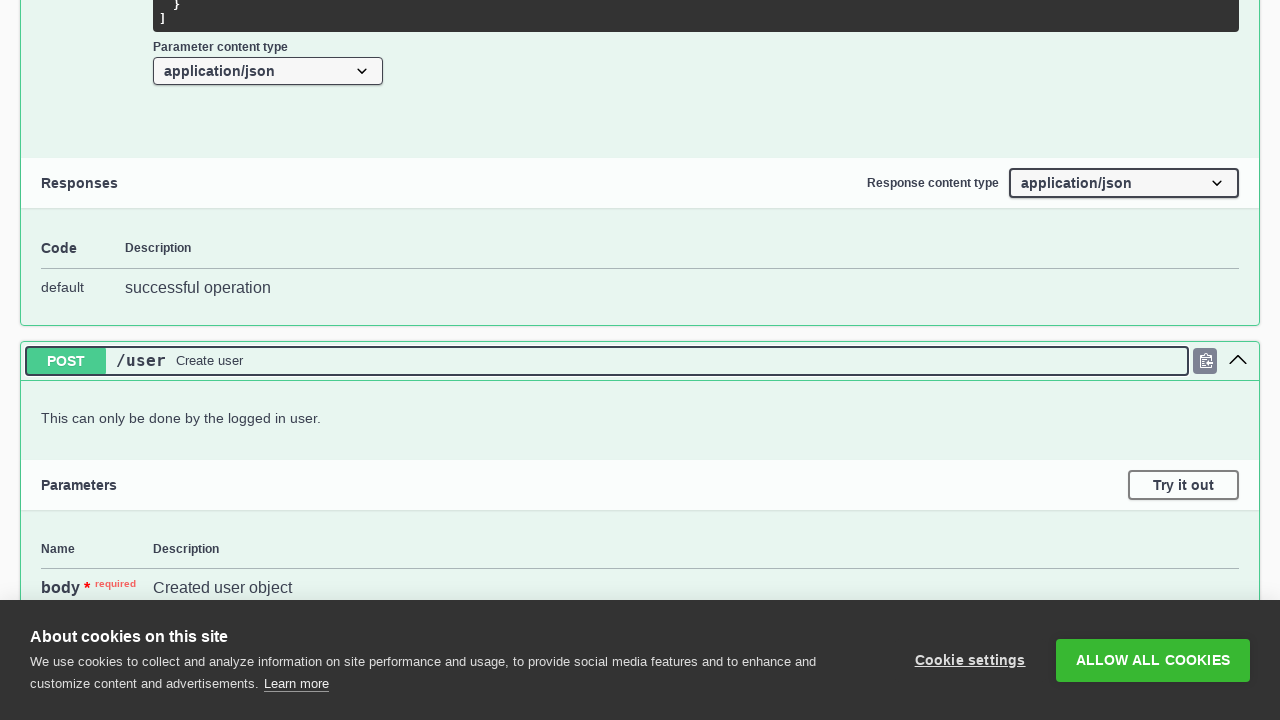

Verified that non-deprecated method block 13 is expanded
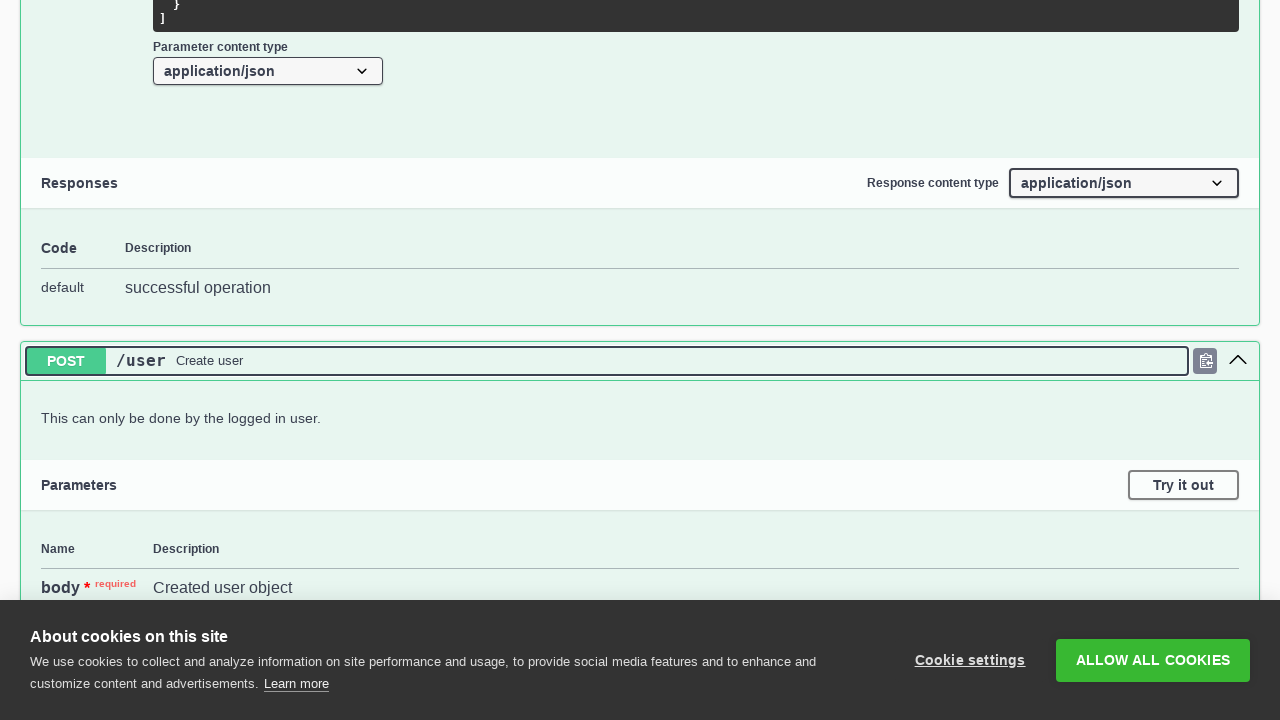

Verified that non-deprecated method block 14 is expanded
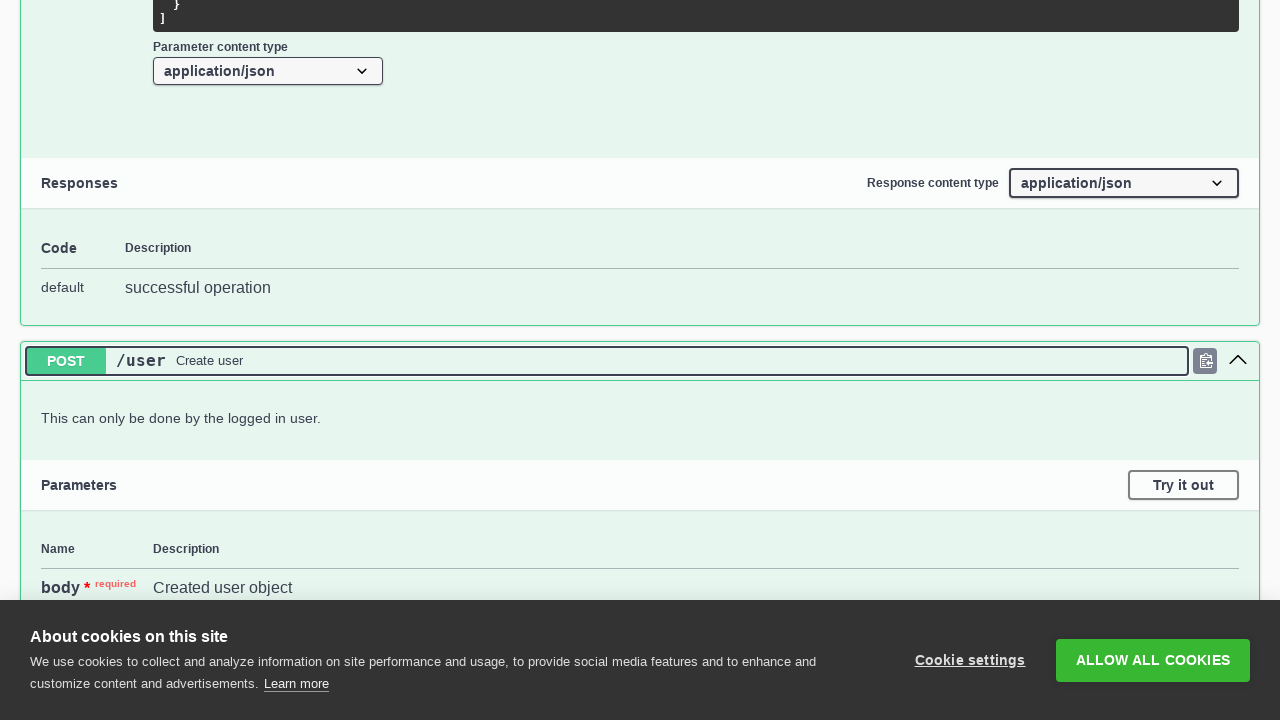

Verified that non-deprecated method block 15 is expanded
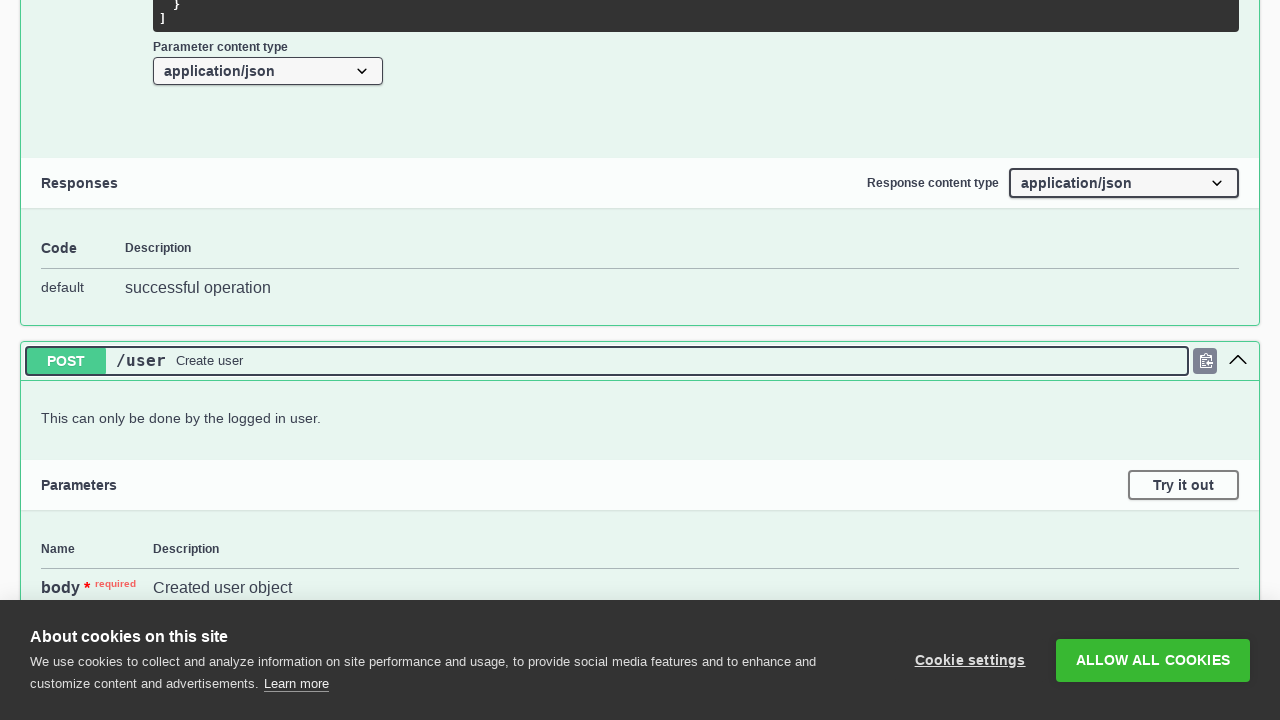

Verified that non-deprecated method block 16 is expanded
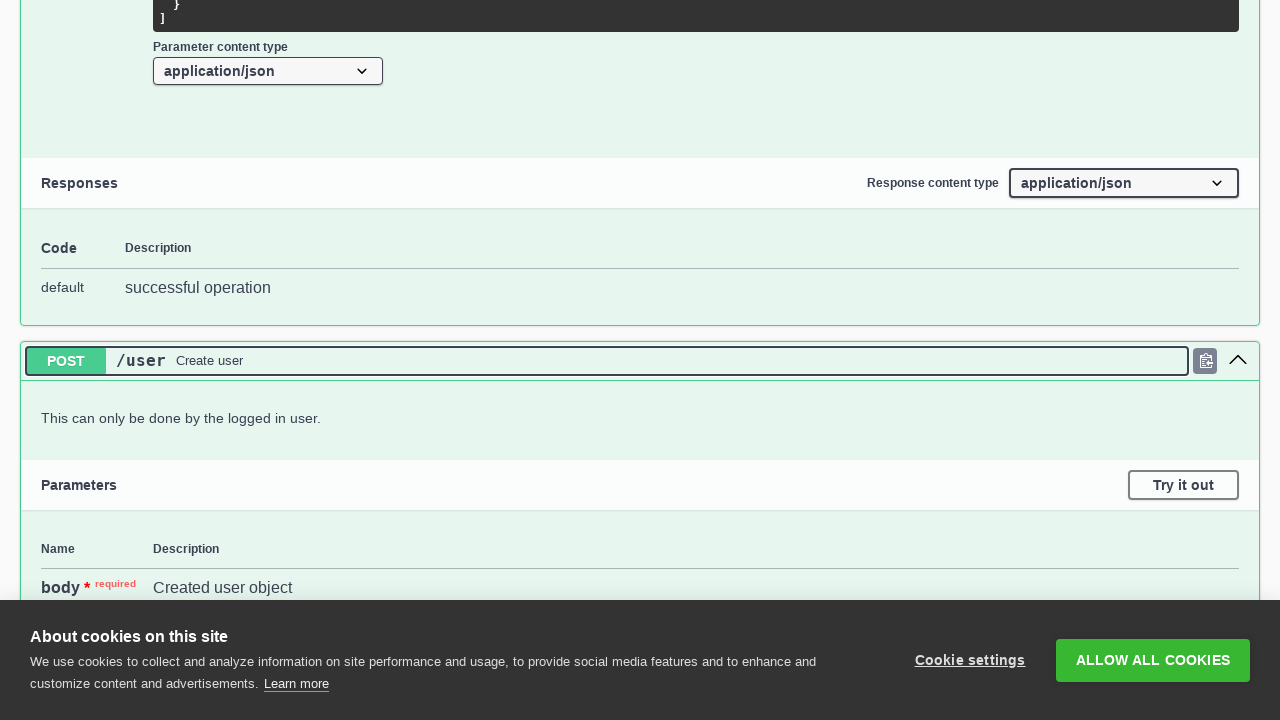

Verified that non-deprecated method block 17 is expanded
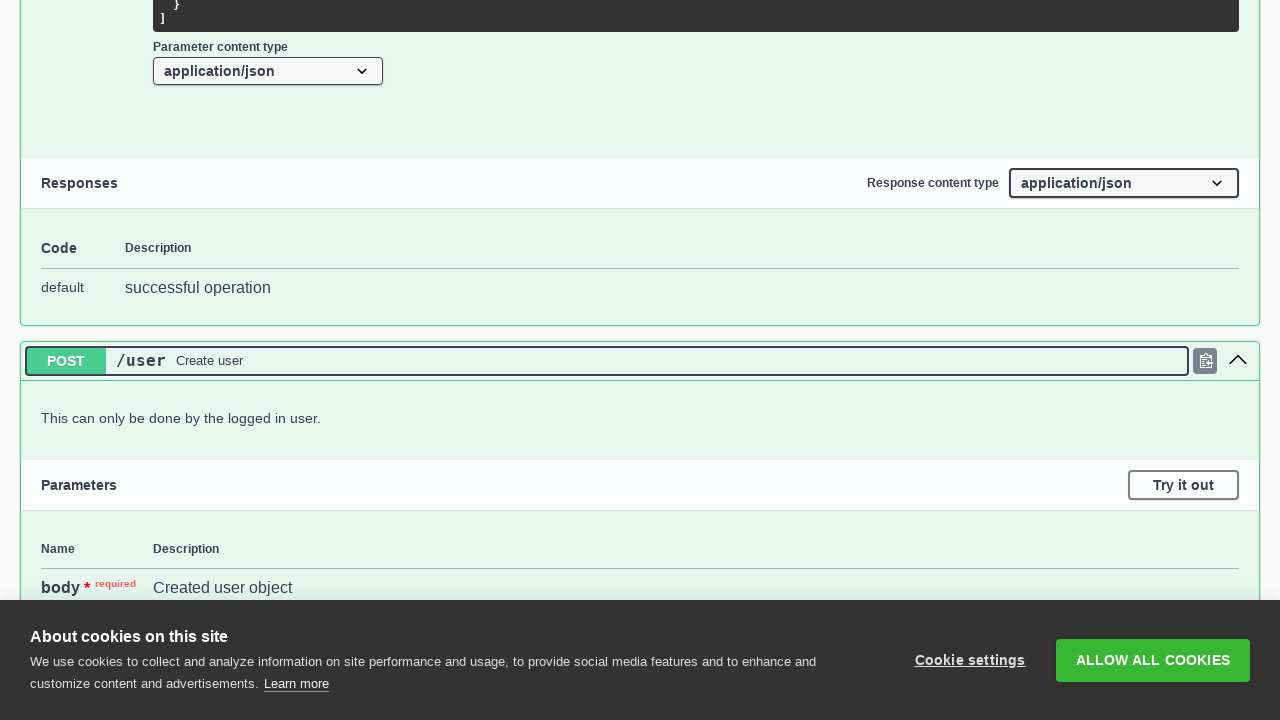

Verified that non-deprecated method block 18 is expanded
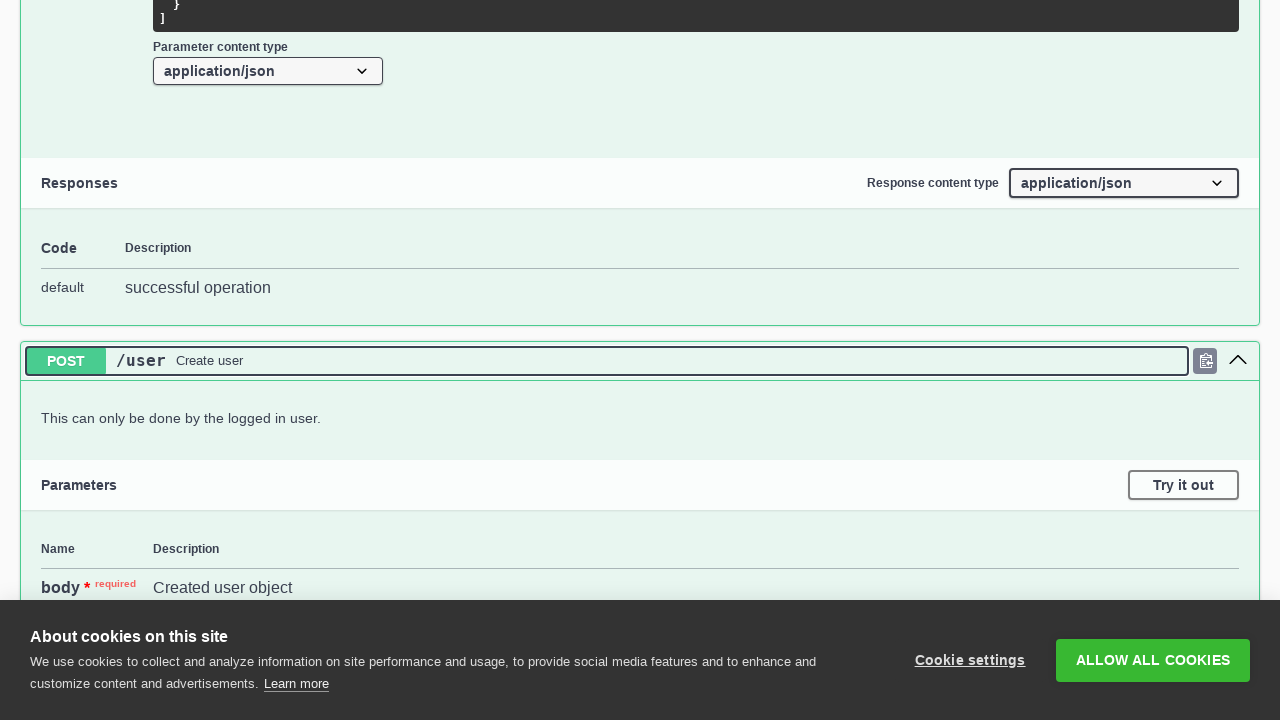

Verified that non-deprecated method block 19 is expanded
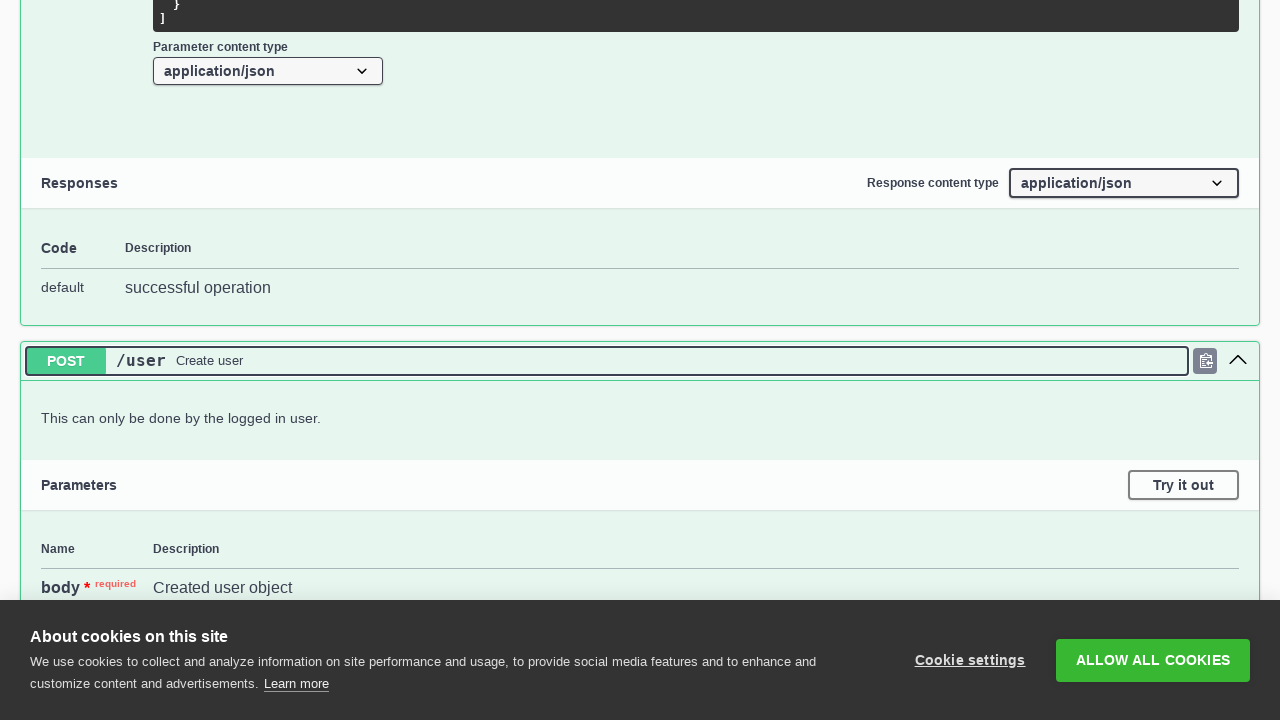

Verified that non-deprecated method block 20 is expanded
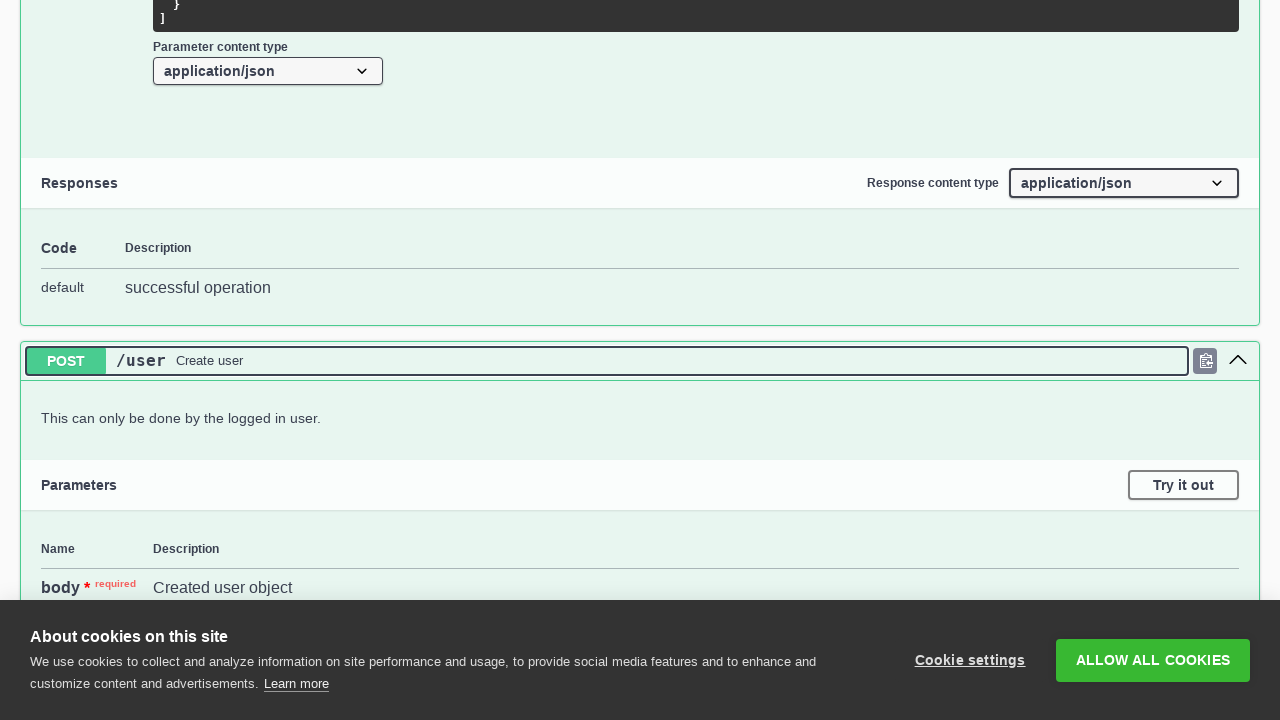

Clicked on method block 20 to collapse it at (640, 361) on .opblock >> nth=19 >> .opblock-summary
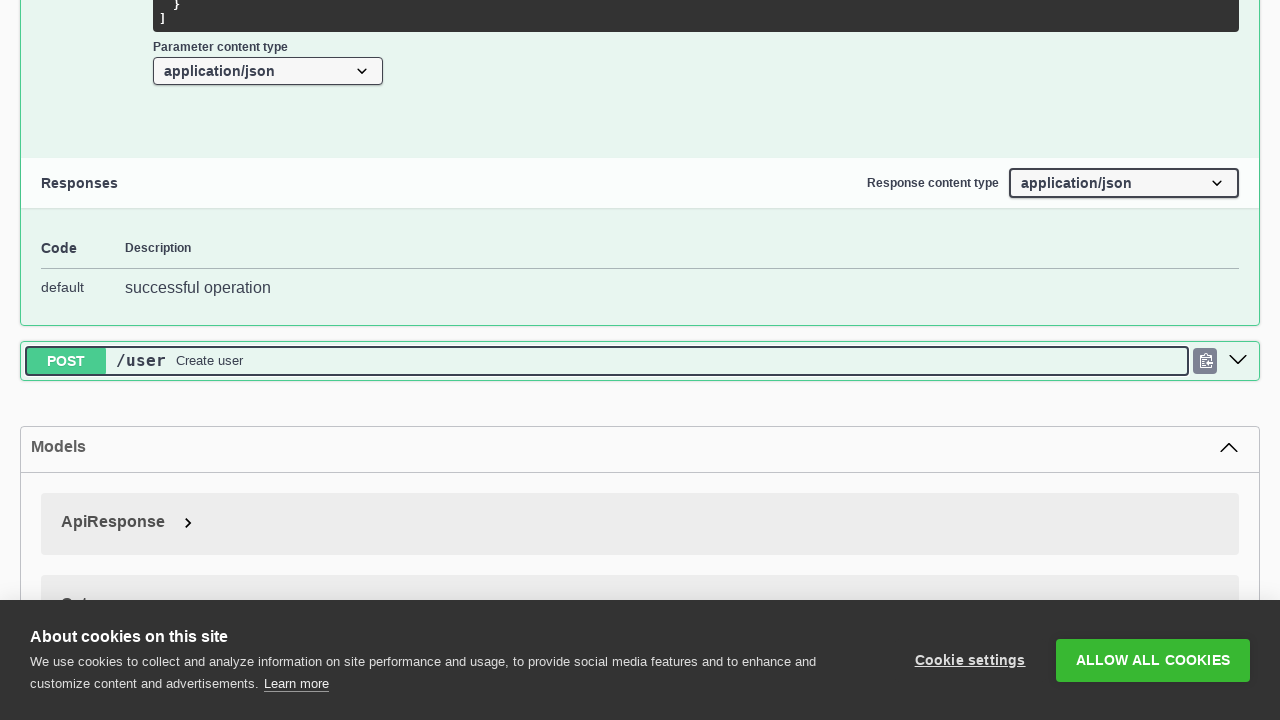

Waited for collapse animation to complete on method 20
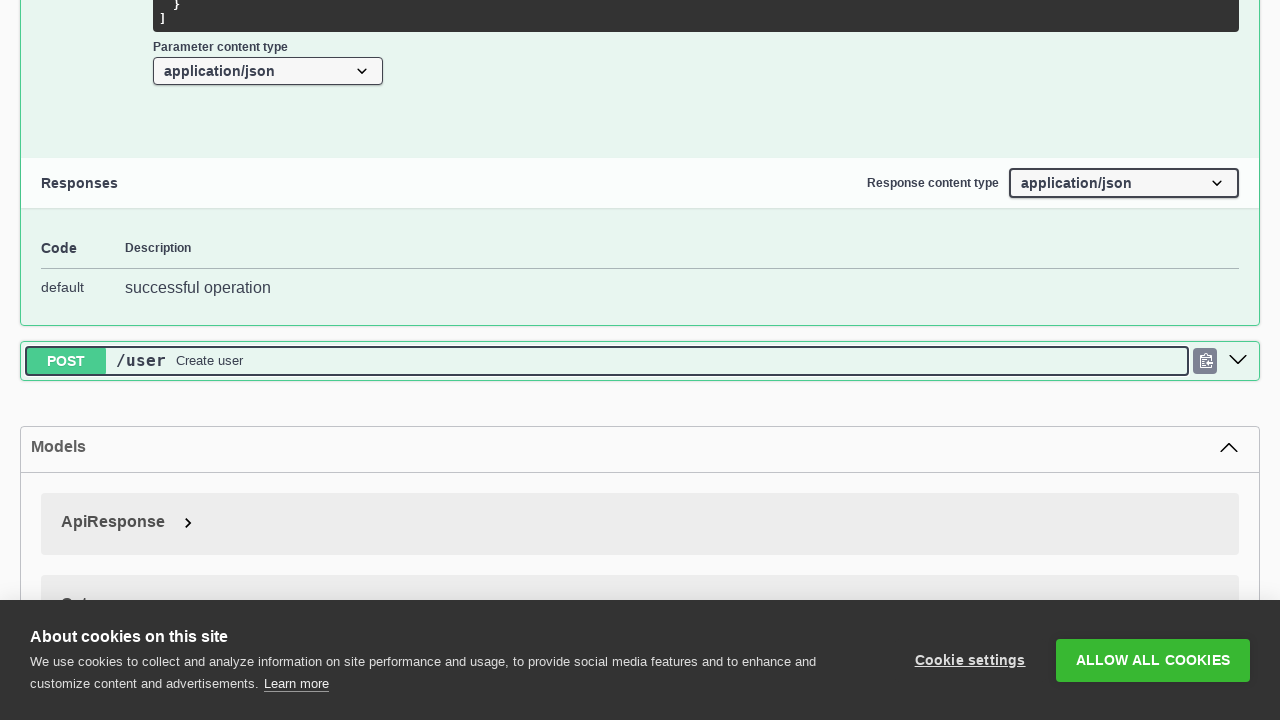

Clicked on method block 19 to collapse it at (640, 360) on .opblock >> nth=18 >> .opblock-summary
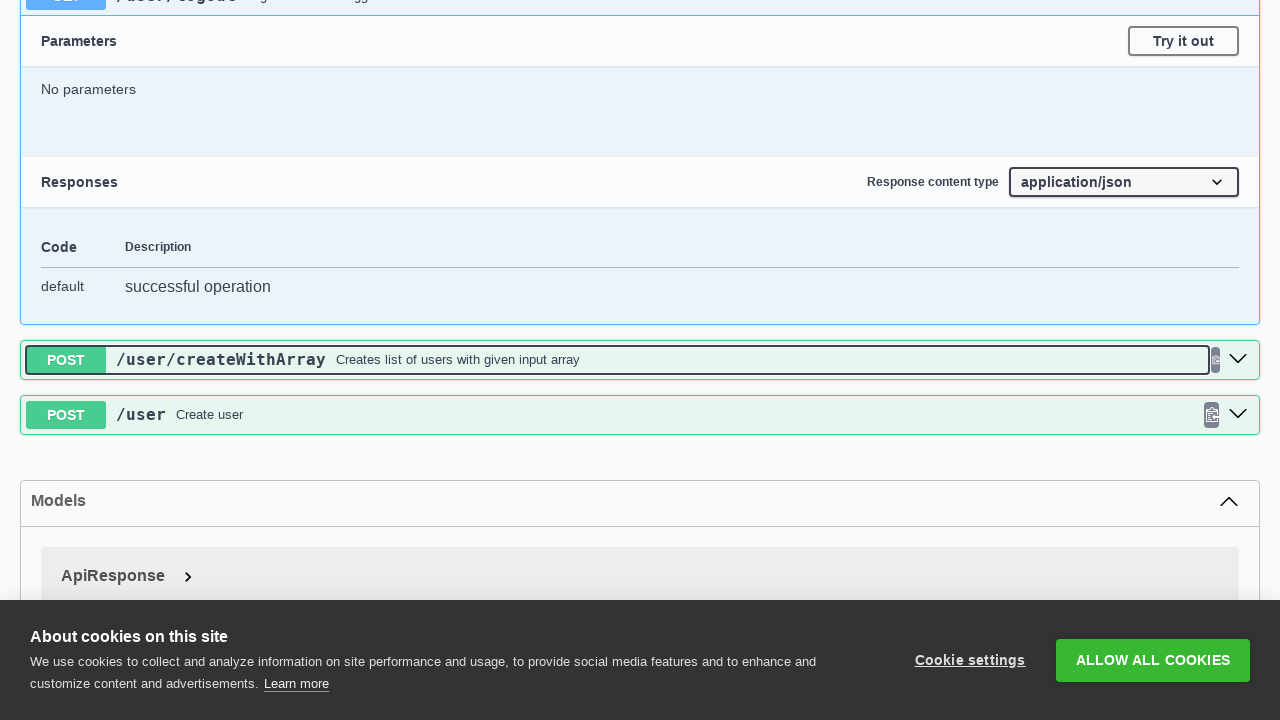

Waited for collapse animation to complete on method 19
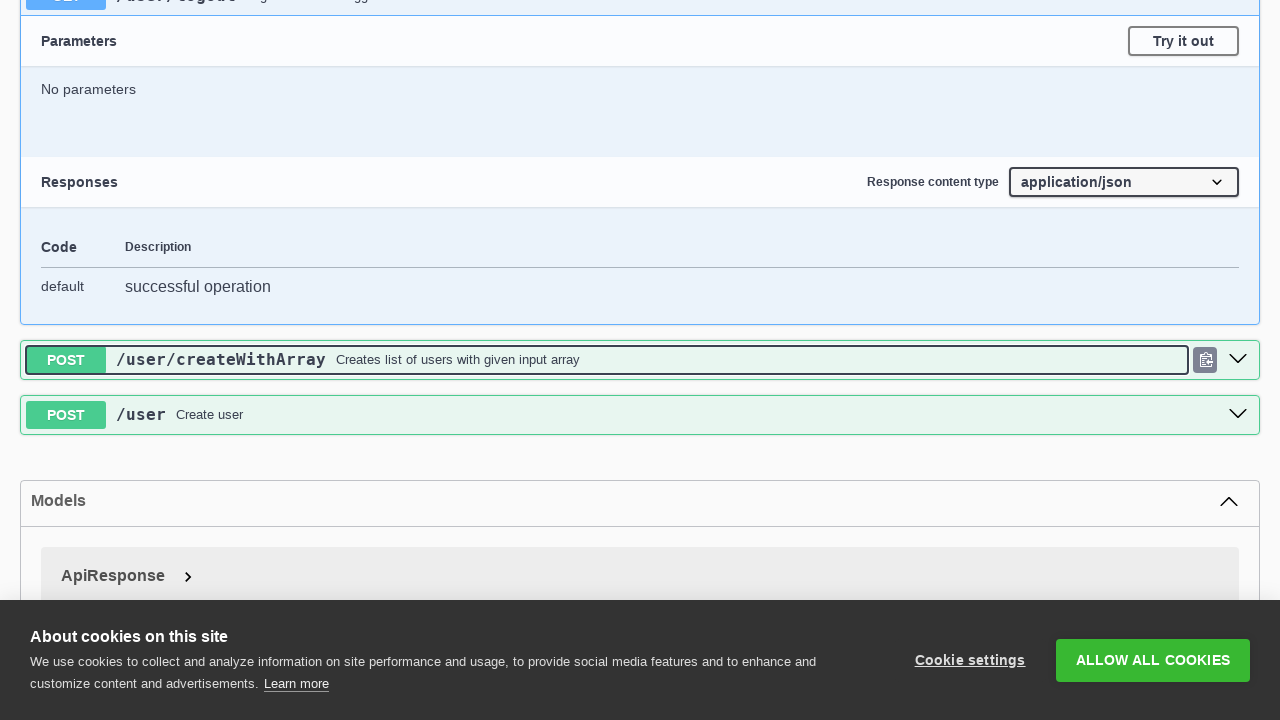

Clicked on method block 18 to collapse it at (640, 20) on .opblock >> nth=17 >> .opblock-summary
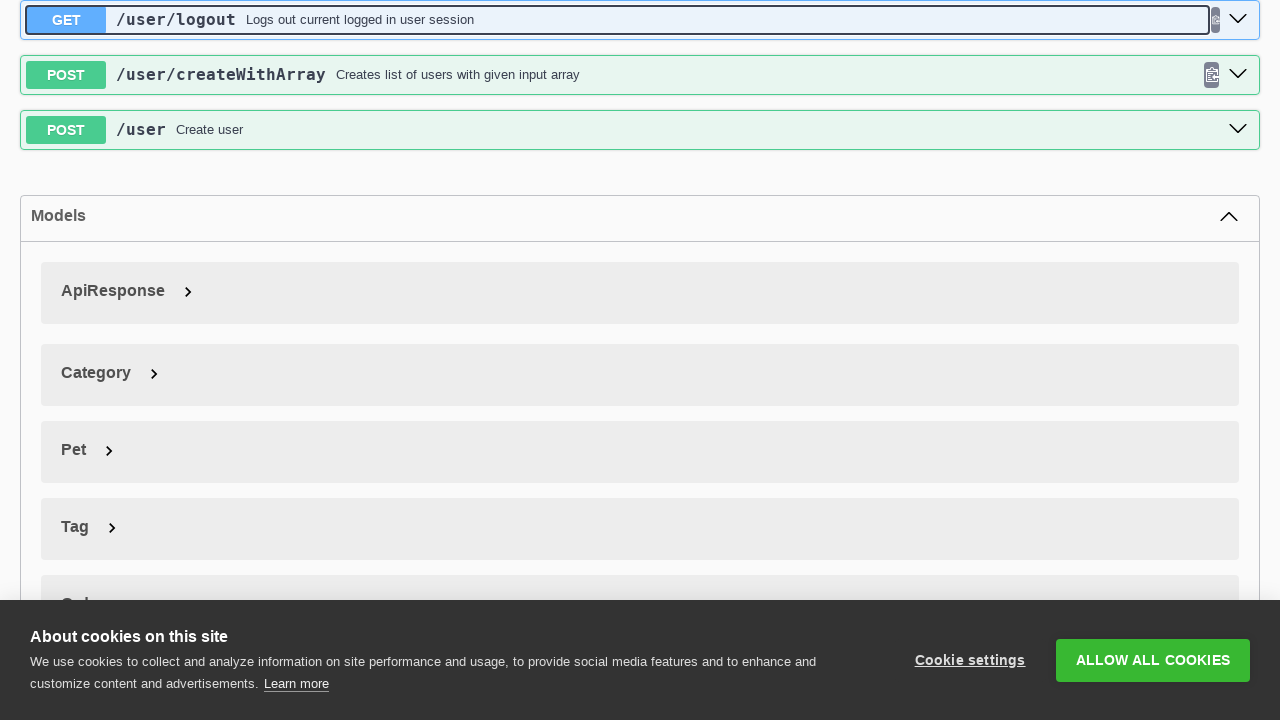

Waited for collapse animation to complete on method 18
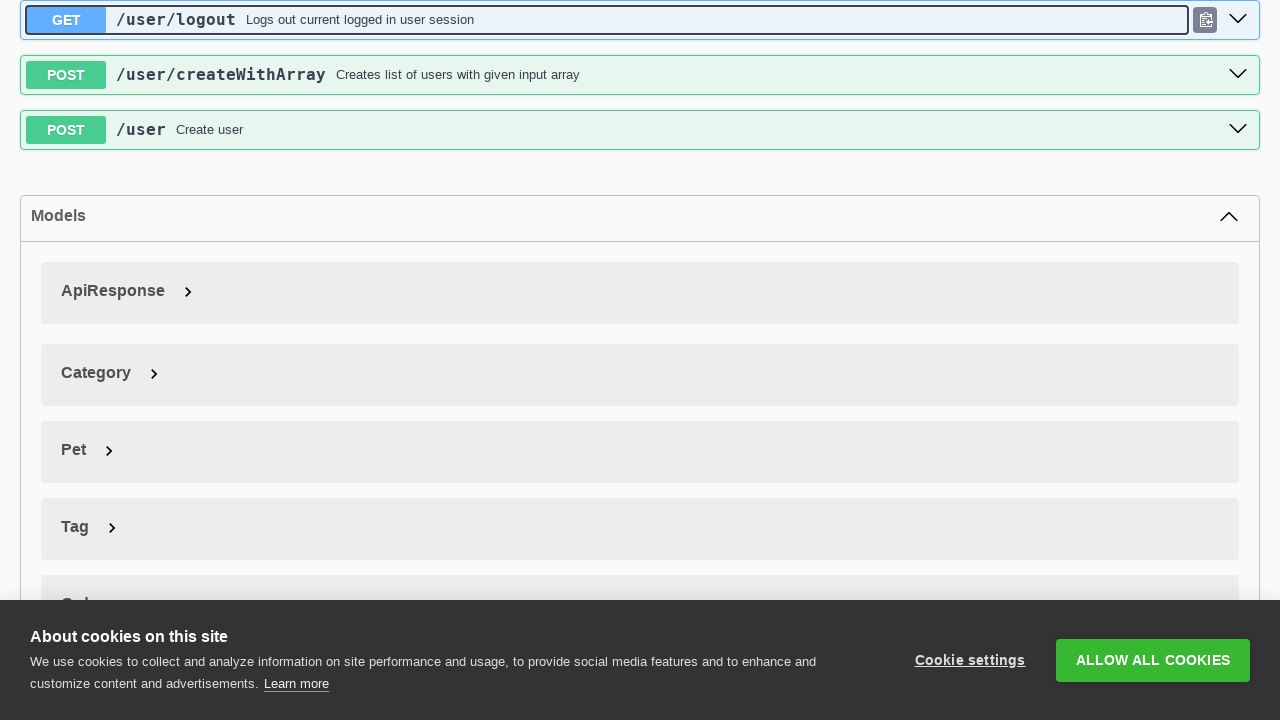

Clicked on method block 17 to collapse it at (640, 361) on .opblock >> nth=16 >> .opblock-summary
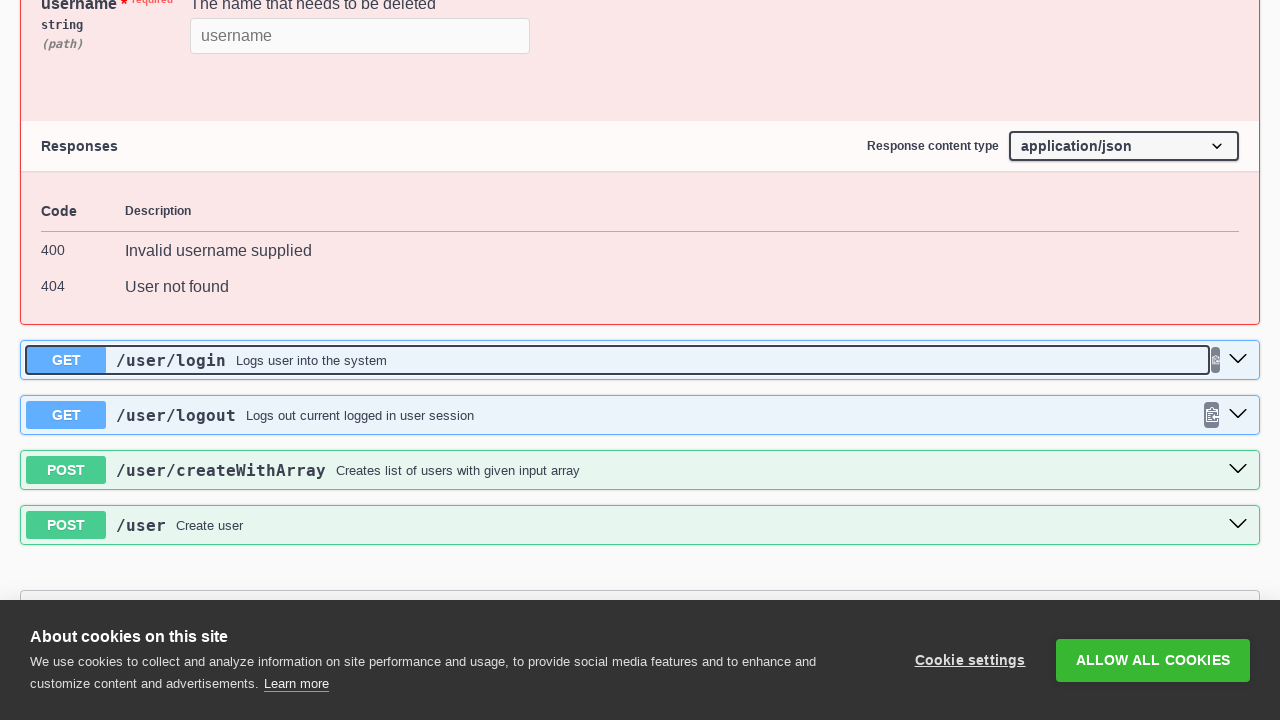

Waited for collapse animation to complete on method 17
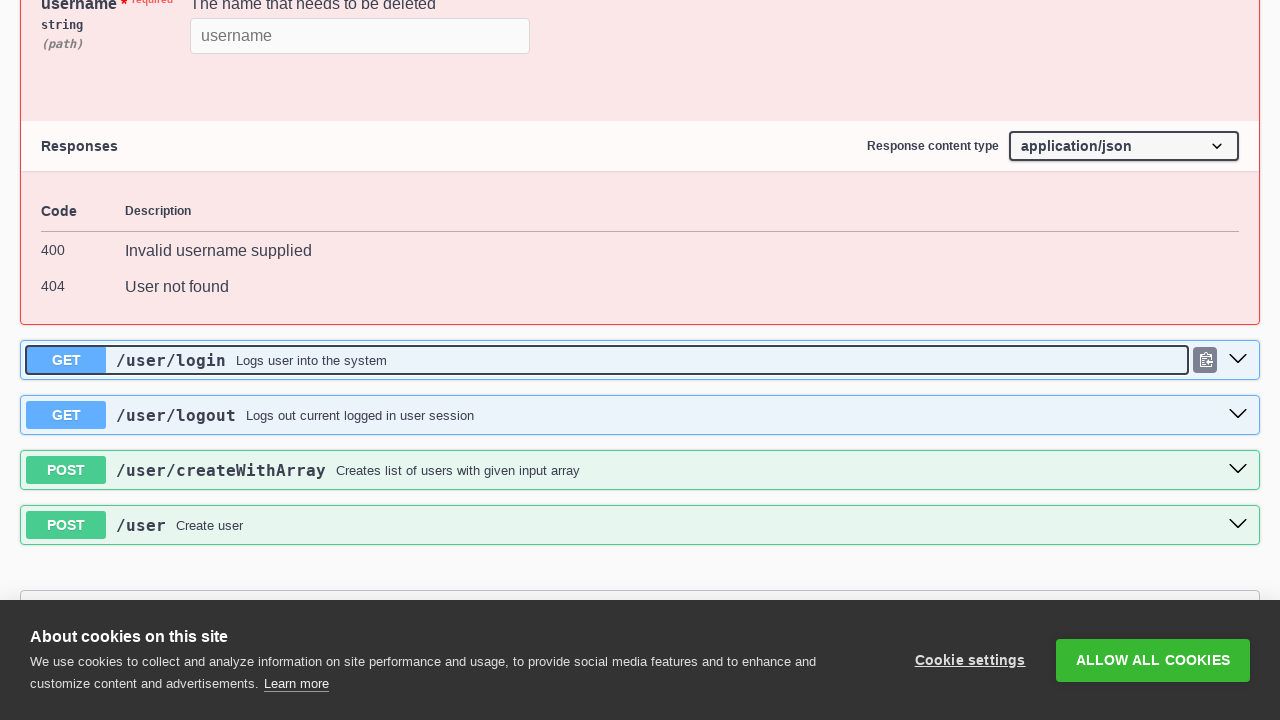

Clicked on method block 16 to collapse it at (640, 361) on .opblock >> nth=15 >> .opblock-summary
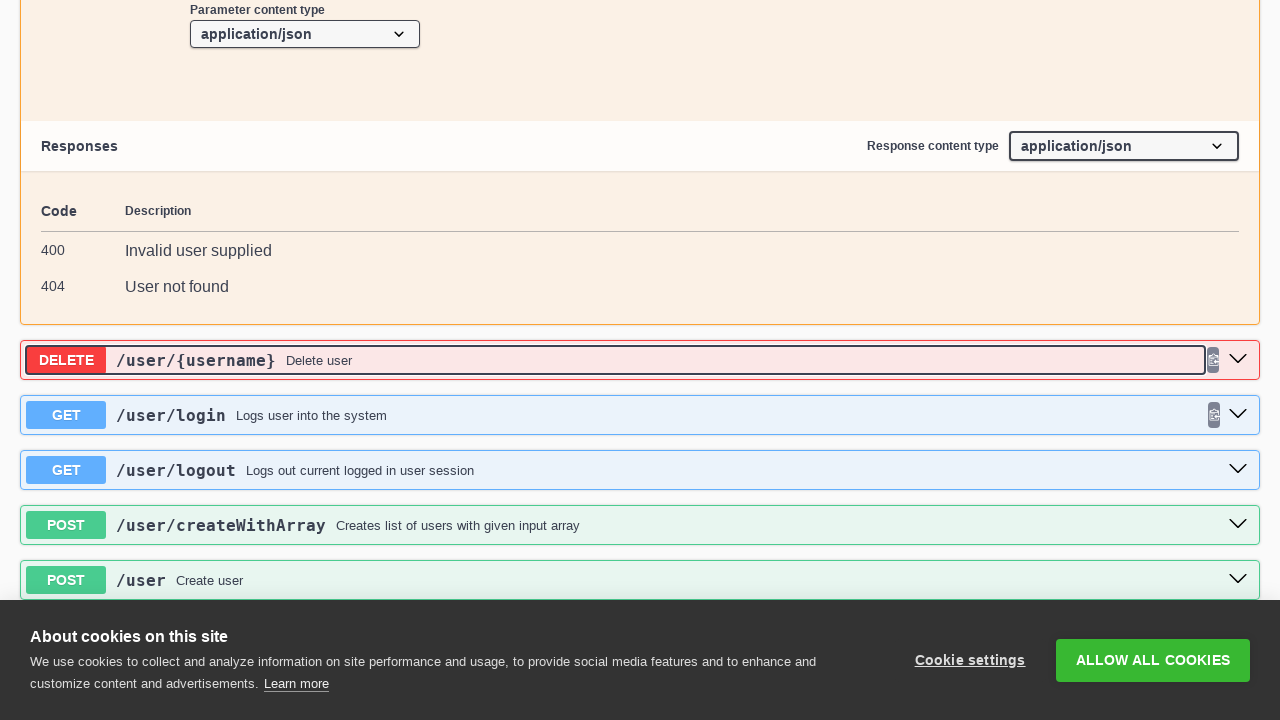

Waited for collapse animation to complete on method 16
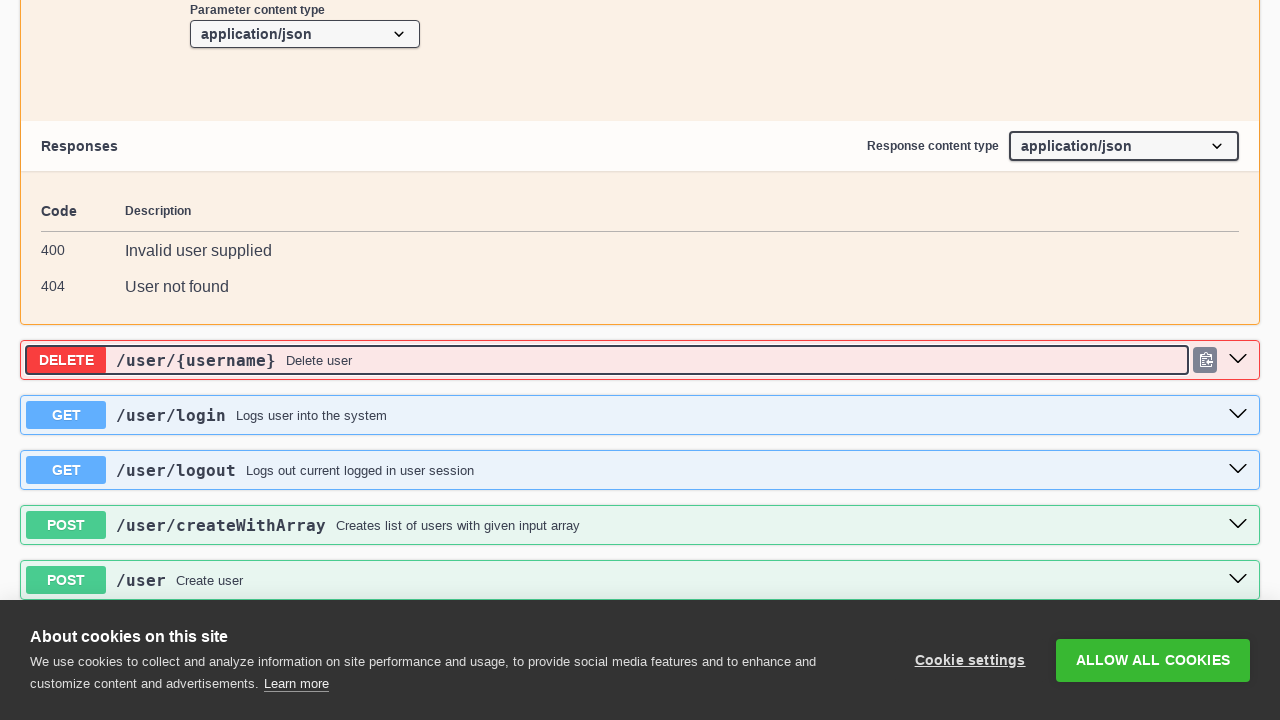

Clicked on method block 15 to collapse it at (640, 361) on .opblock >> nth=14 >> .opblock-summary
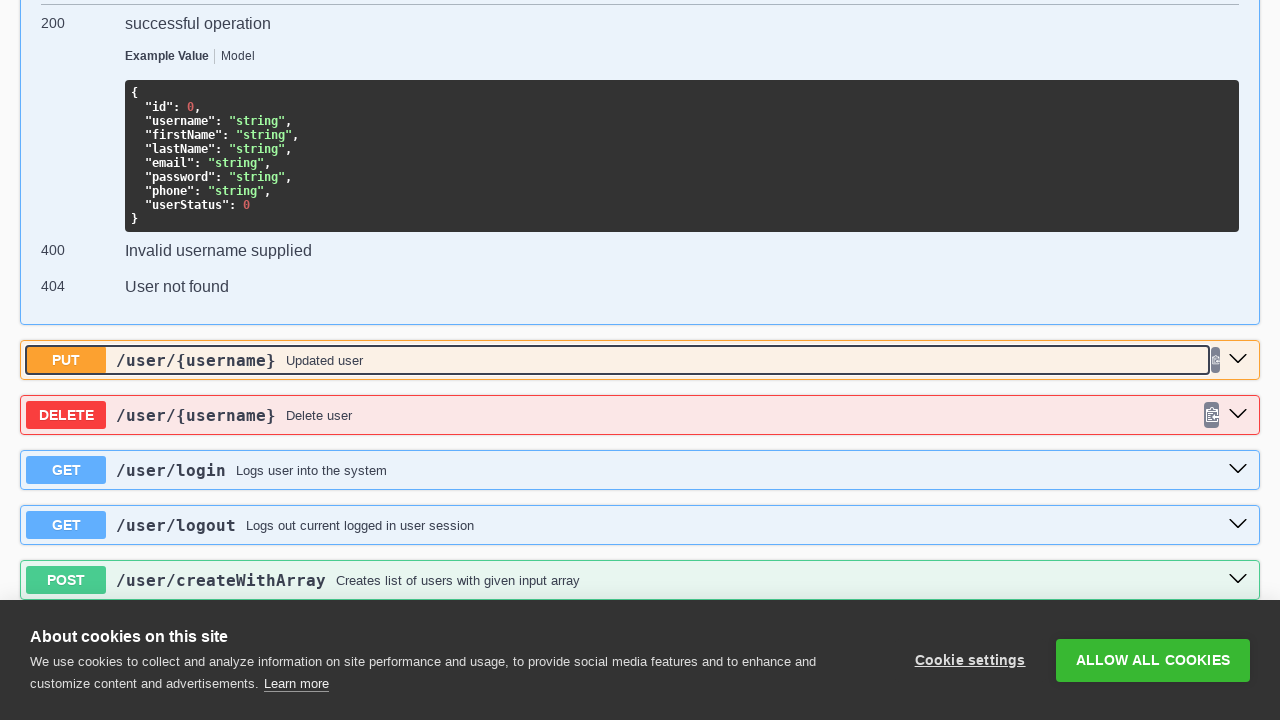

Waited for collapse animation to complete on method 15
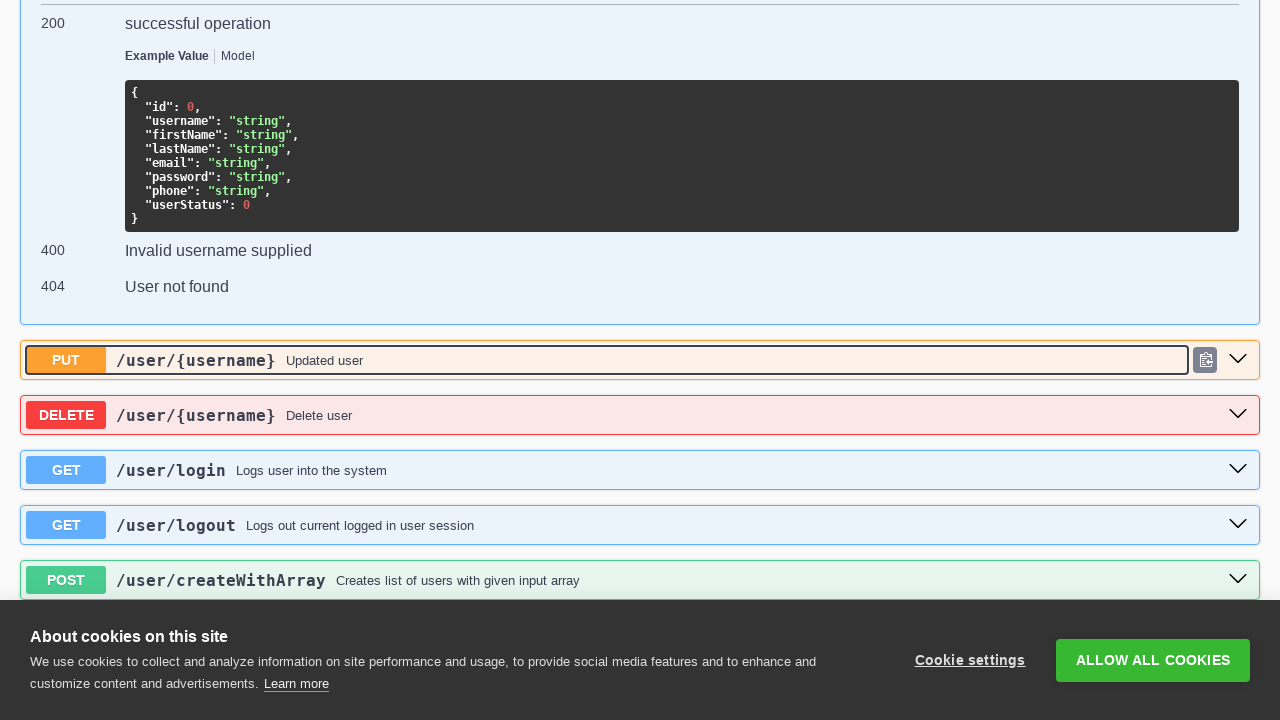

Clicked on method block 14 to collapse it at (640, 361) on .opblock >> nth=13 >> .opblock-summary
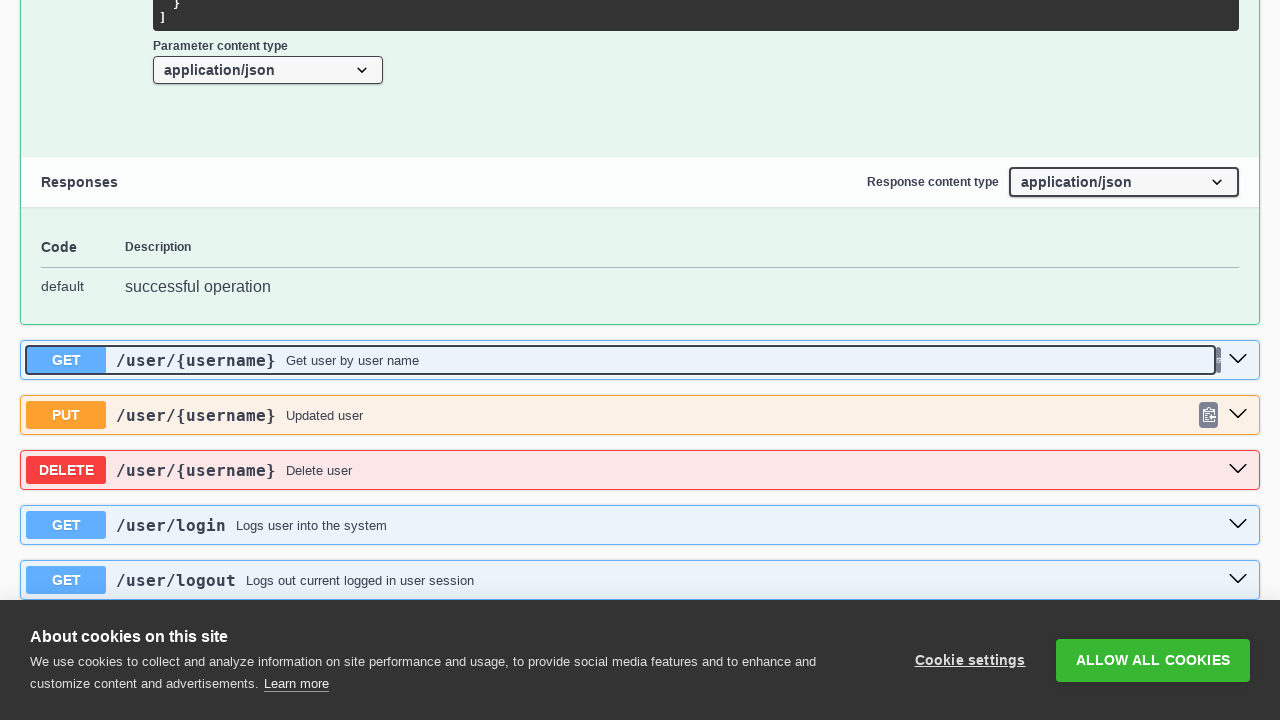

Waited for collapse animation to complete on method 14
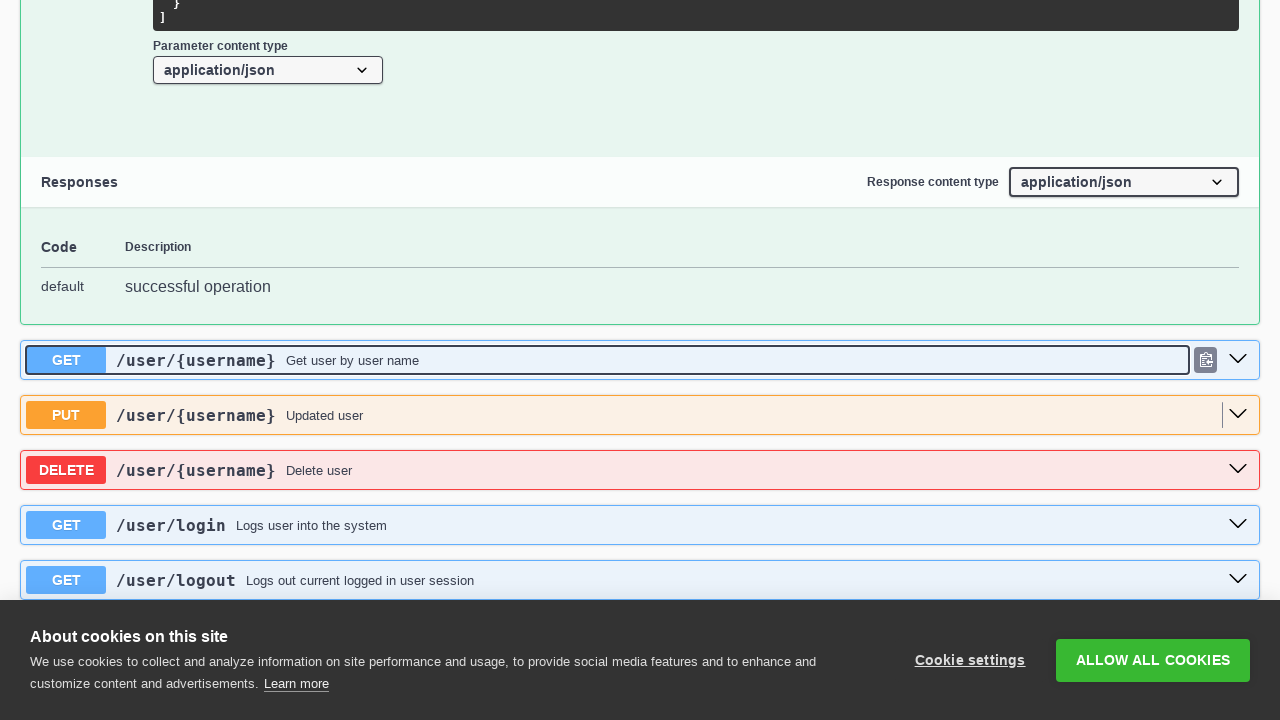

Clicked on method block 13 to collapse it at (640, 361) on .opblock >> nth=12 >> .opblock-summary
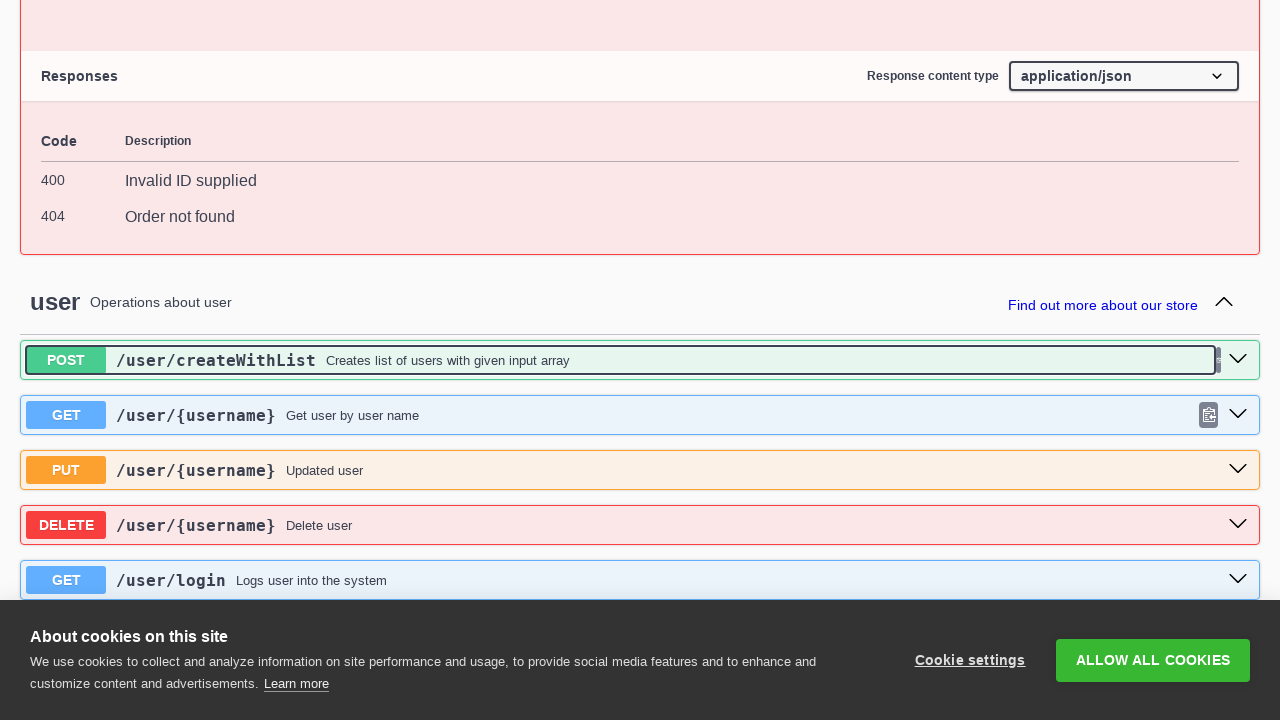

Waited for collapse animation to complete on method 13
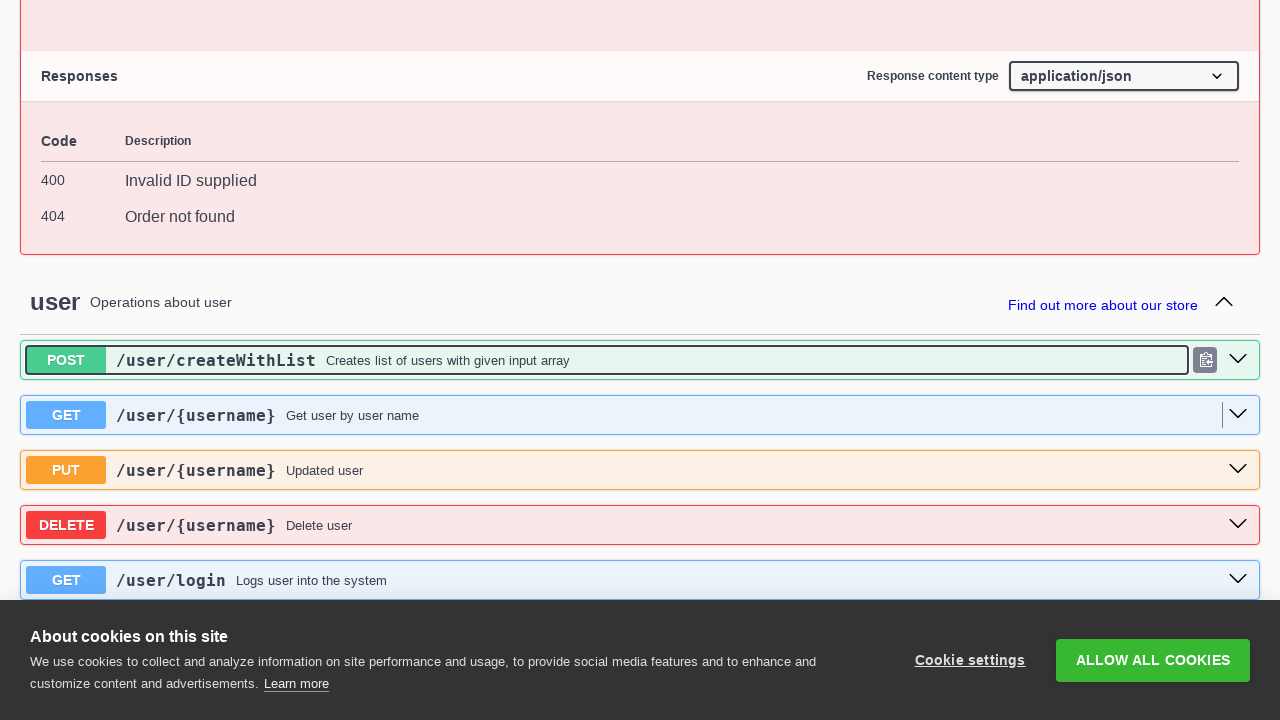

Clicked on method block 12 to collapse it at (640, 361) on .opblock >> nth=11 >> .opblock-summary
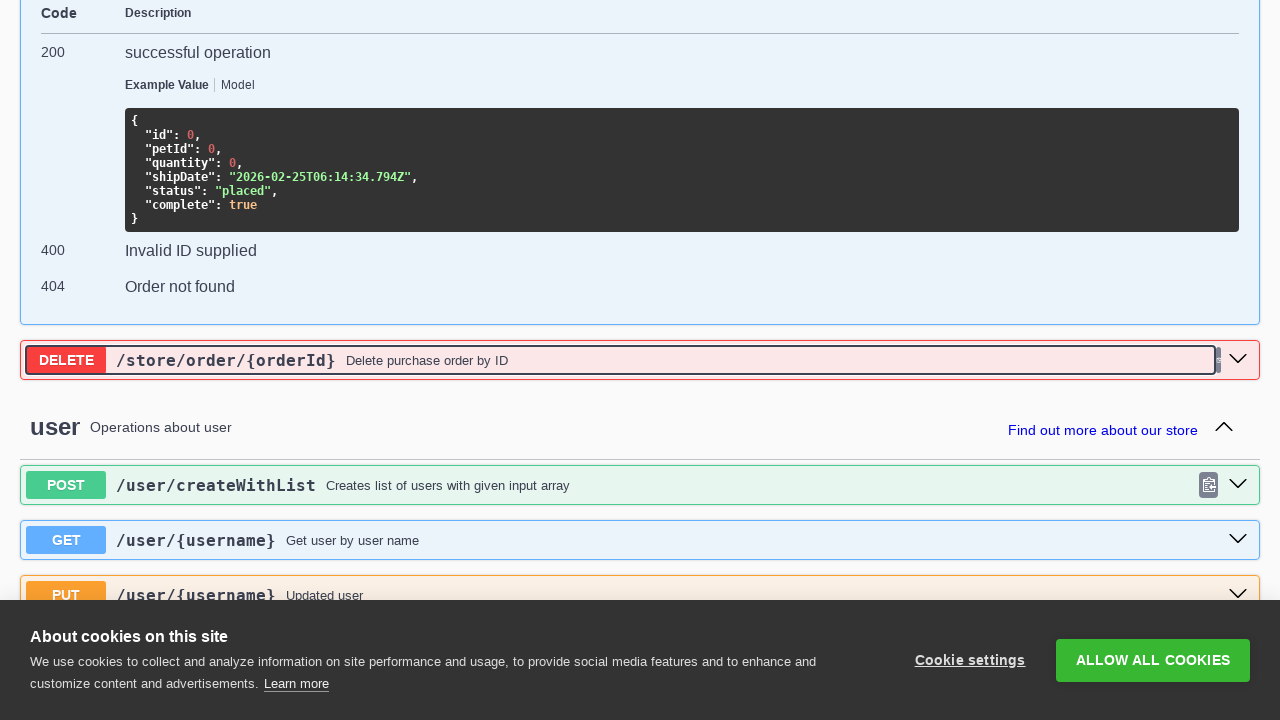

Waited for collapse animation to complete on method 12
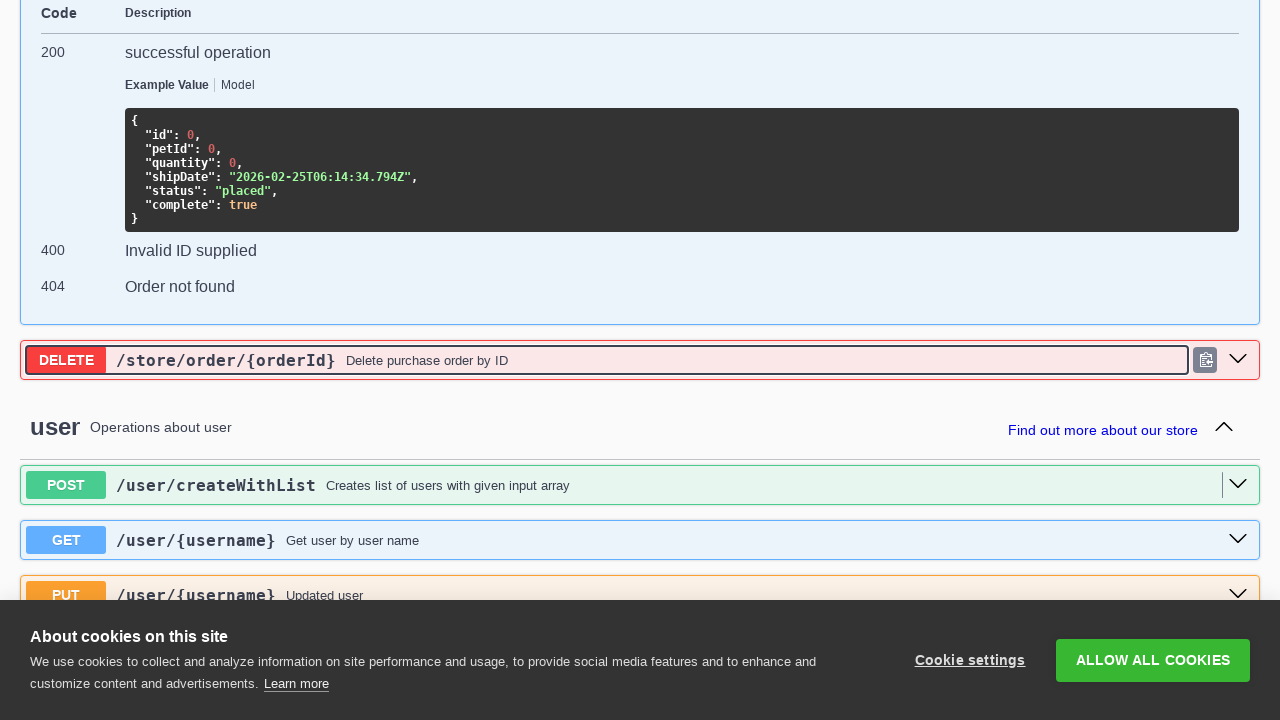

Clicked on method block 11 to collapse it at (640, 360) on .opblock >> nth=10 >> .opblock-summary
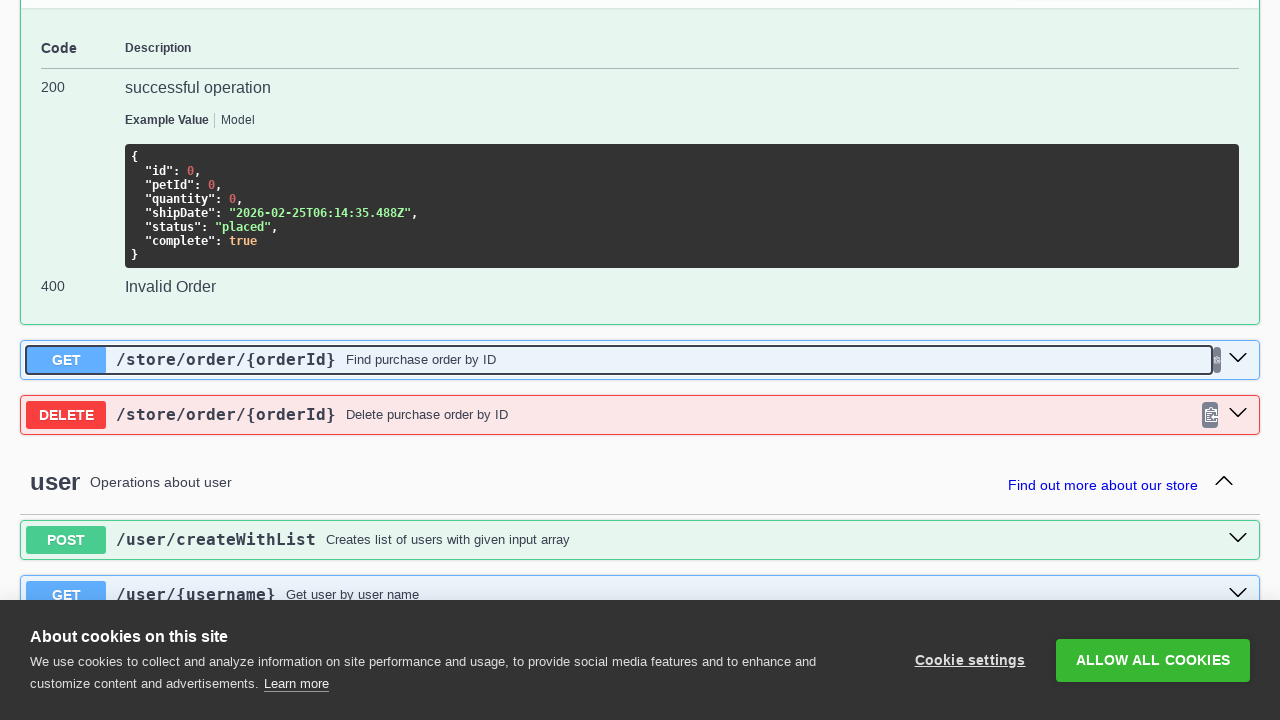

Waited for collapse animation to complete on method 11
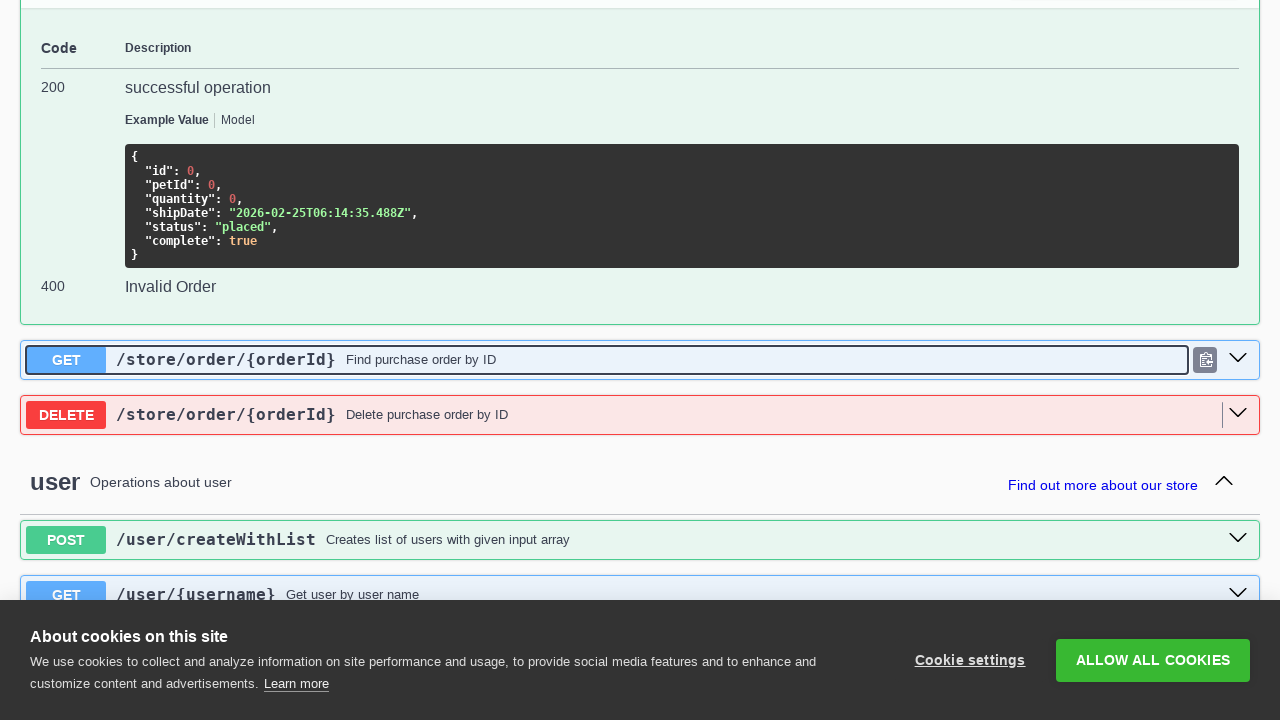

Clicked on method block 10 to collapse it at (640, 360) on .opblock >> nth=9 >> .opblock-summary
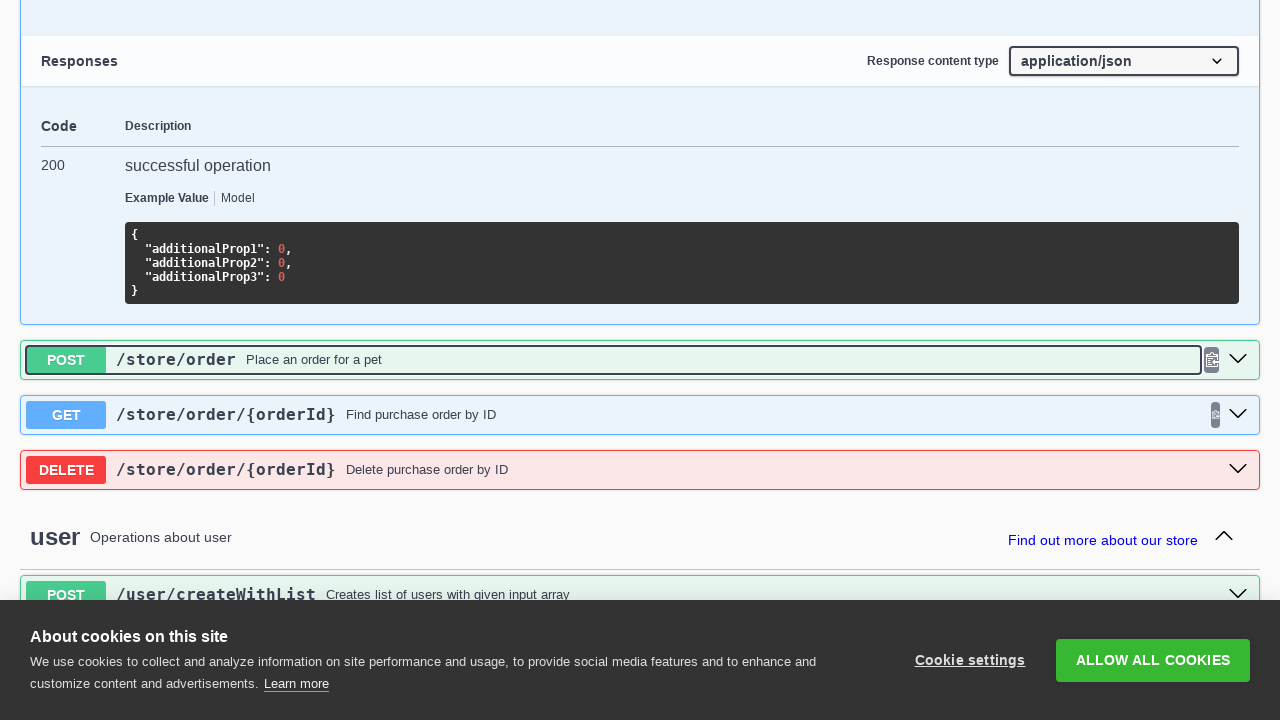

Waited for collapse animation to complete on method 10
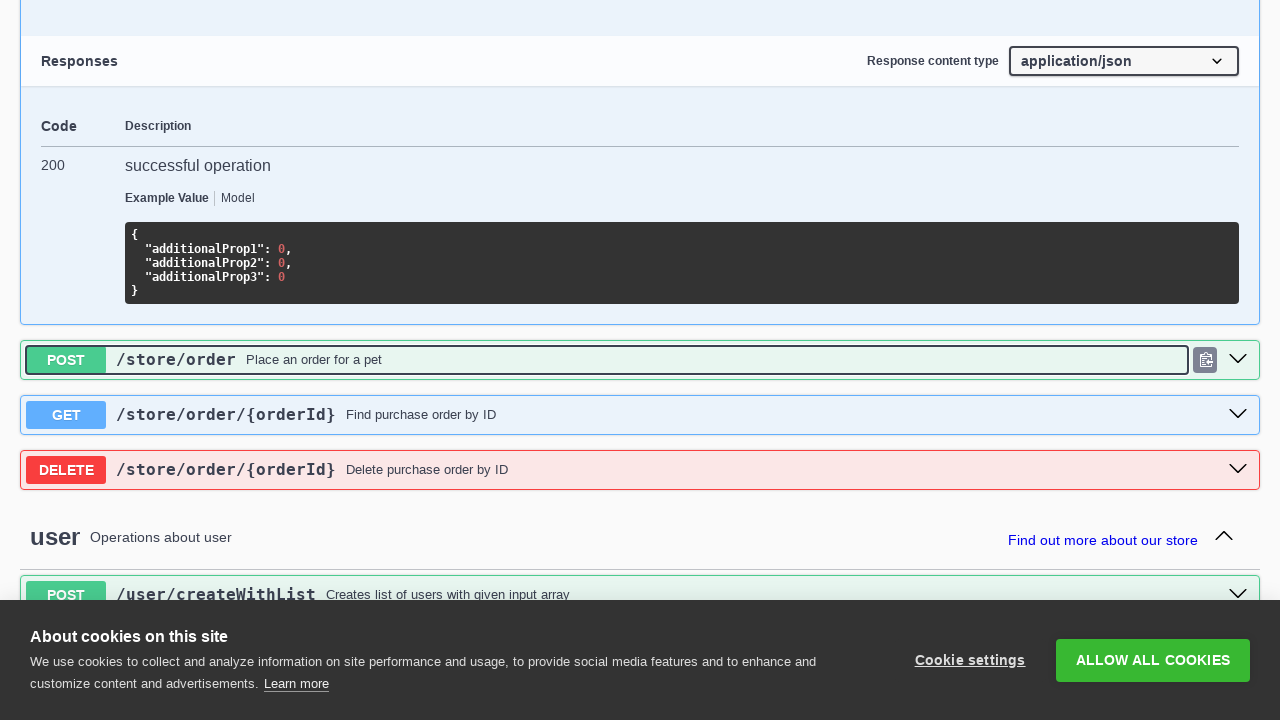

Clicked on method block 9 to collapse it at (640, 361) on .opblock >> nth=8 >> .opblock-summary
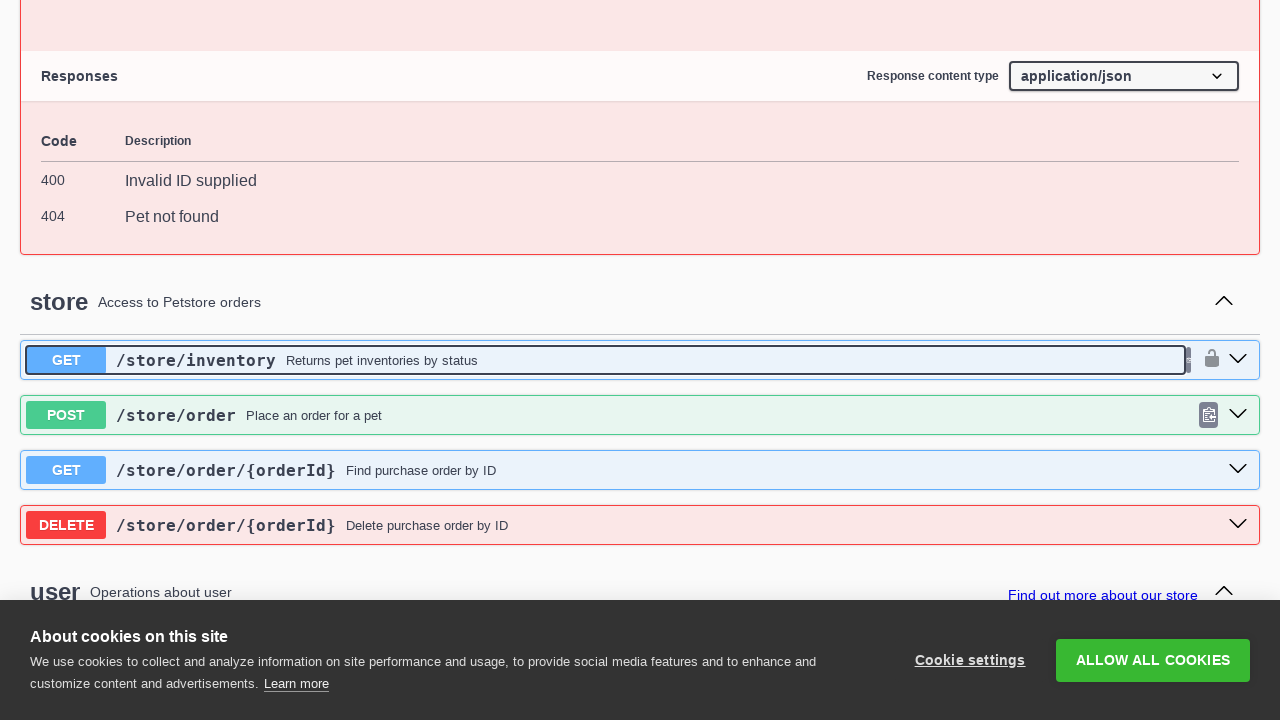

Waited for collapse animation to complete on method 9
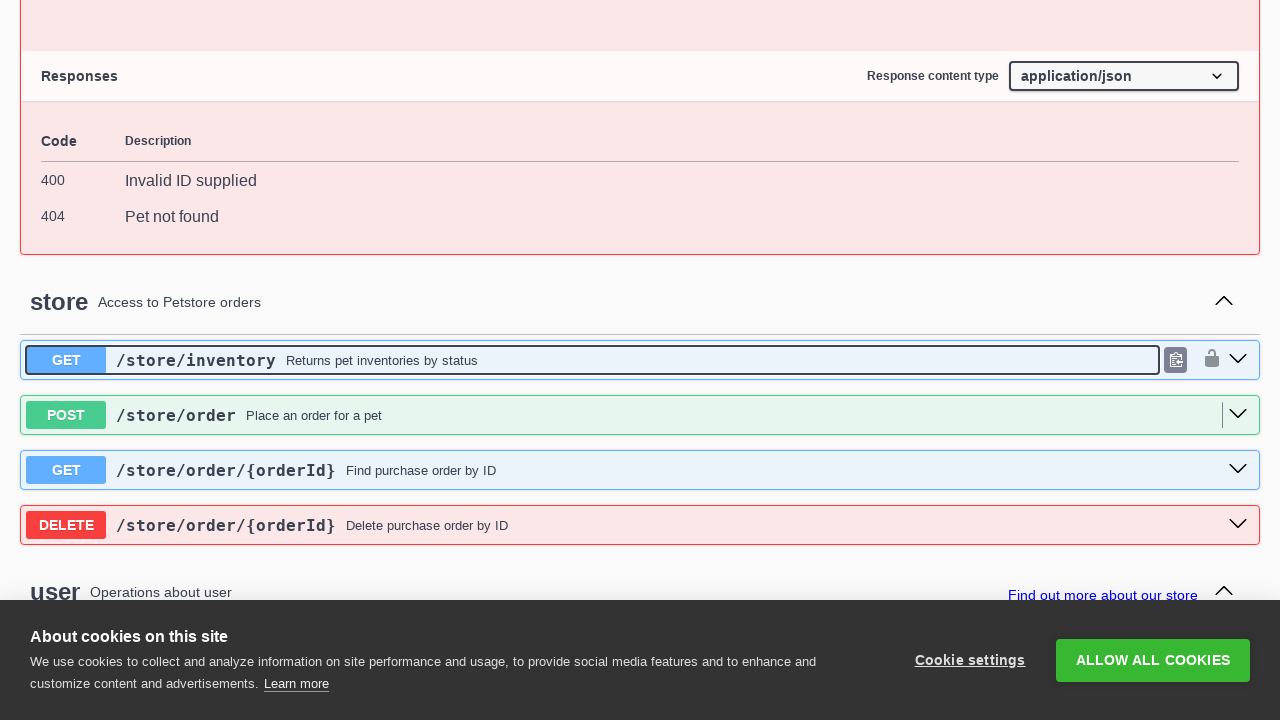

Clicked on method block 8 to collapse it at (640, 361) on .opblock >> nth=7 >> .opblock-summary
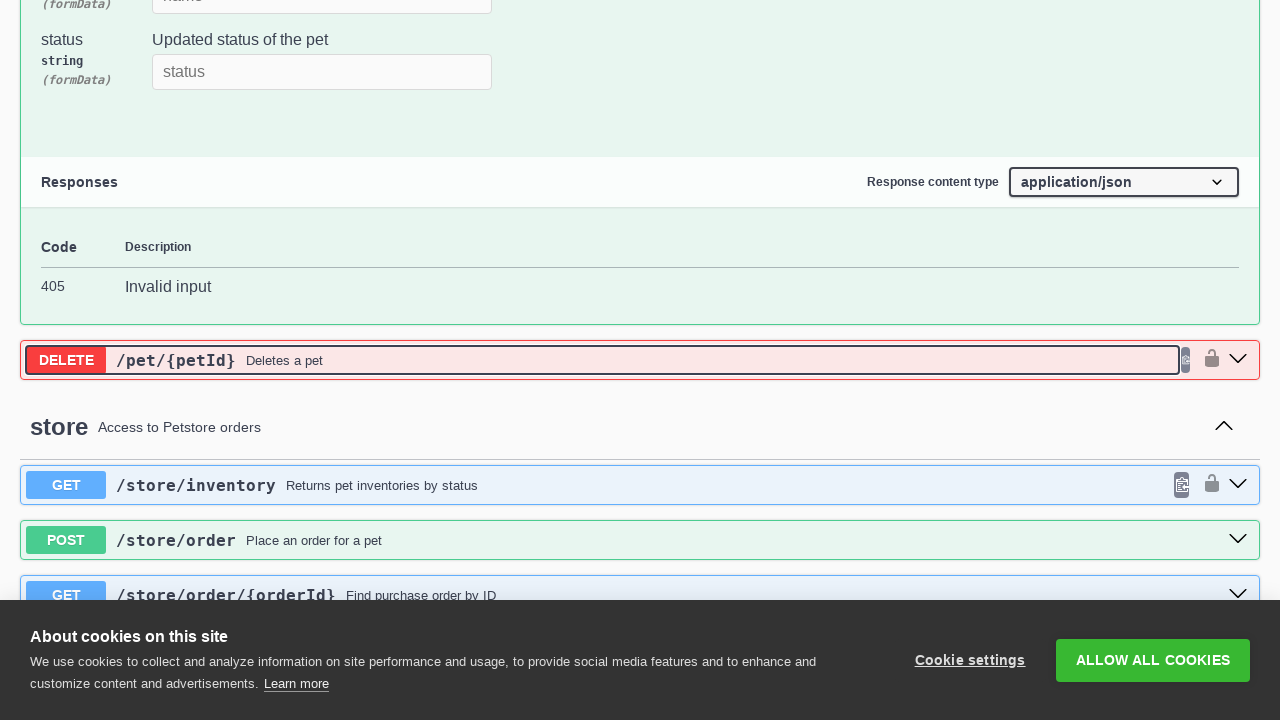

Waited for collapse animation to complete on method 8
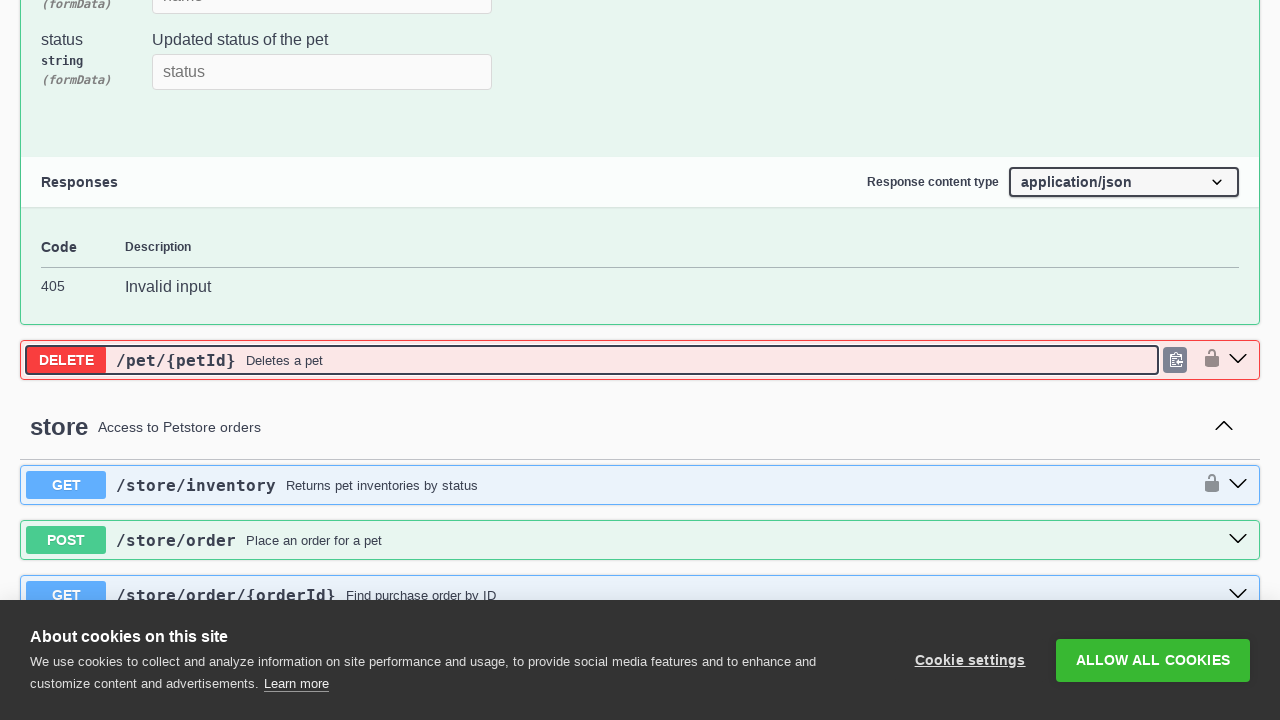

Clicked on method block 7 to collapse it at (640, 361) on .opblock >> nth=6 >> .opblock-summary
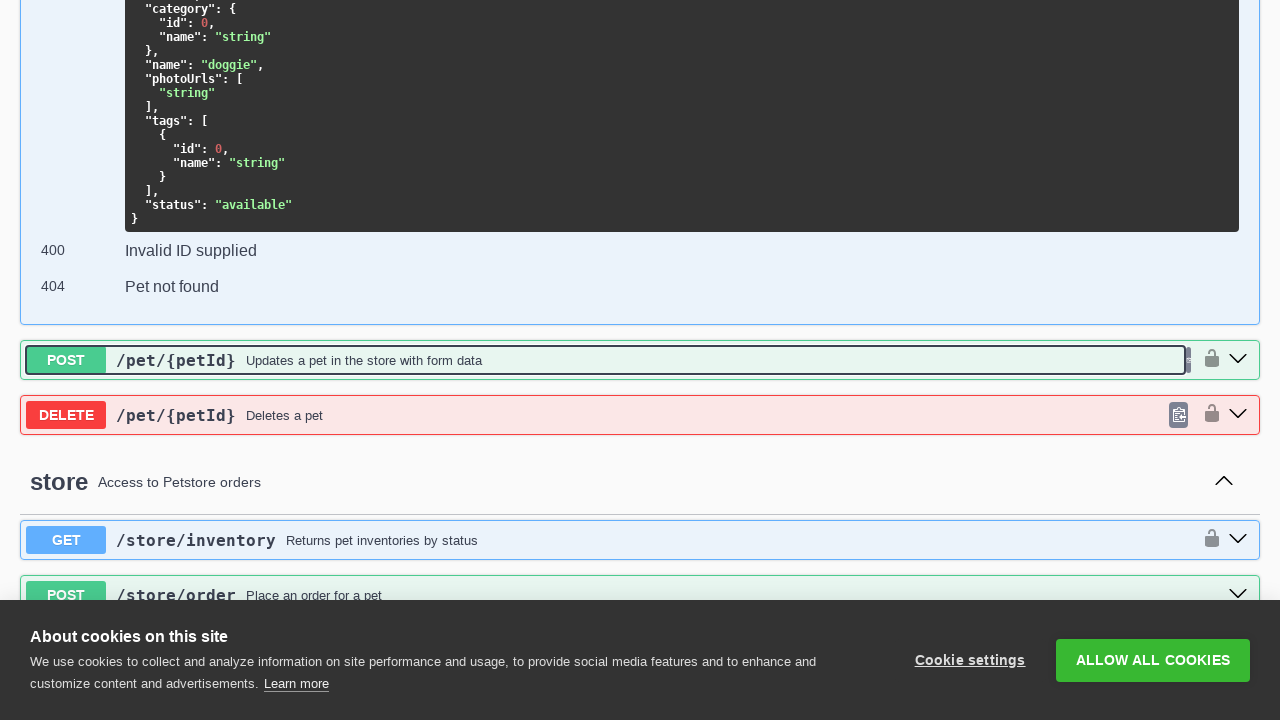

Waited for collapse animation to complete on method 7
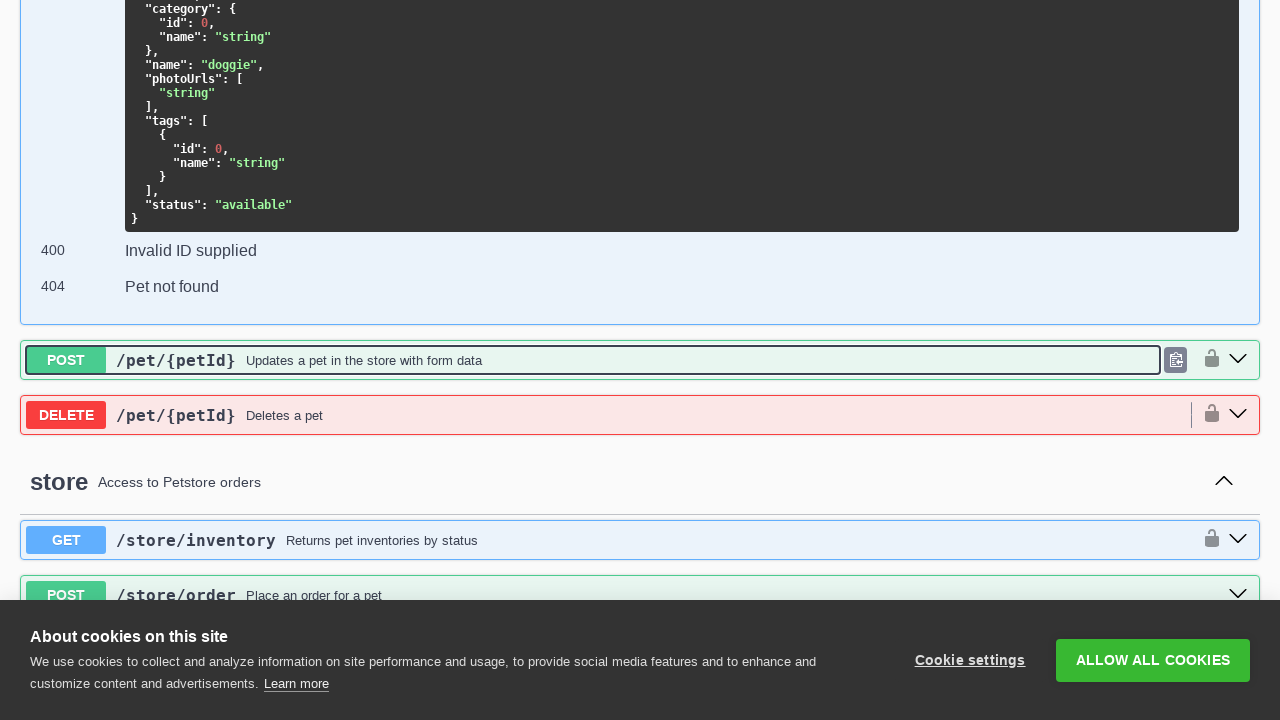

Clicked on method block 6 to collapse it at (640, 361) on .opblock >> nth=5 >> .opblock-summary
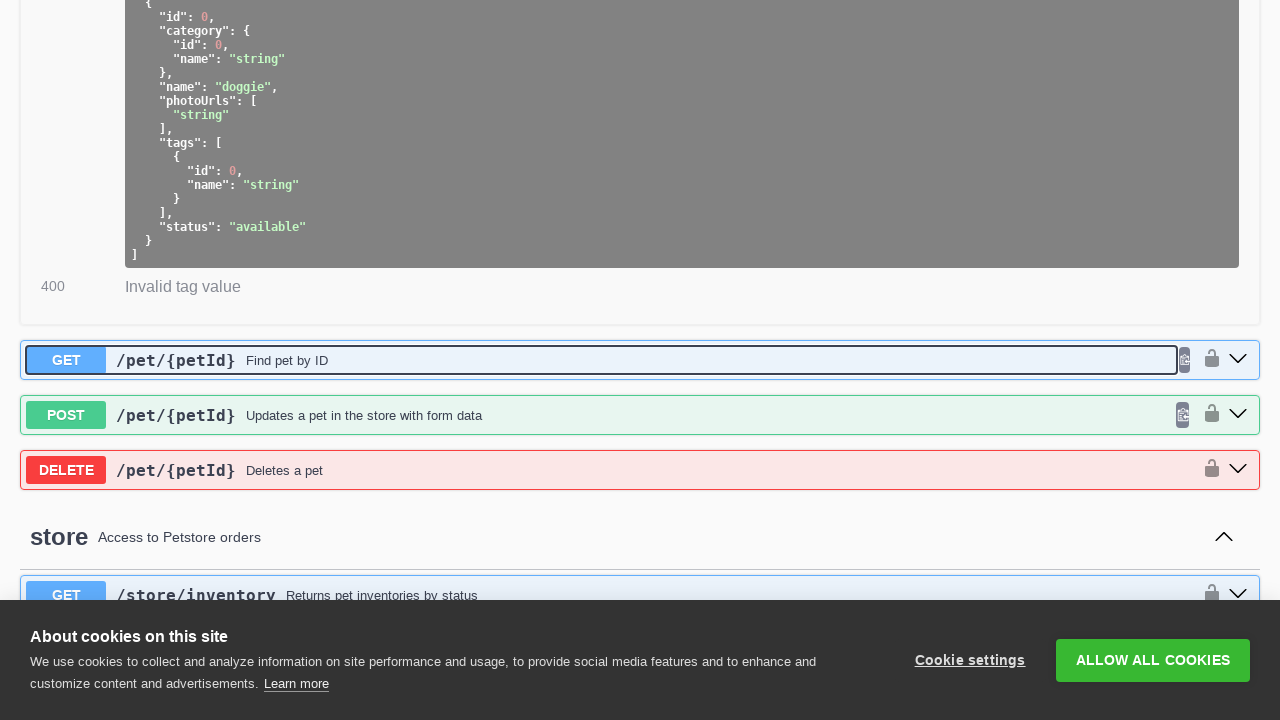

Waited for collapse animation to complete on method 6
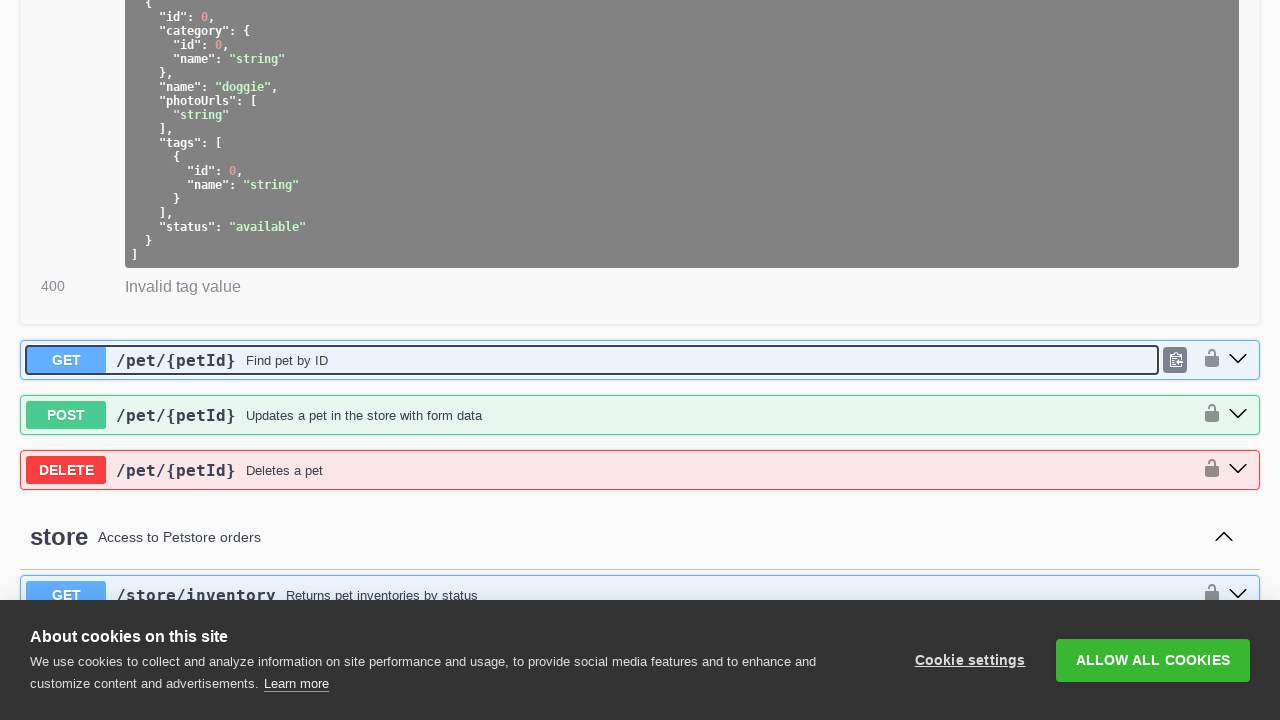

Clicked on method block 5 to collapse it at (640, 361) on .opblock >> nth=4 >> .opblock-summary
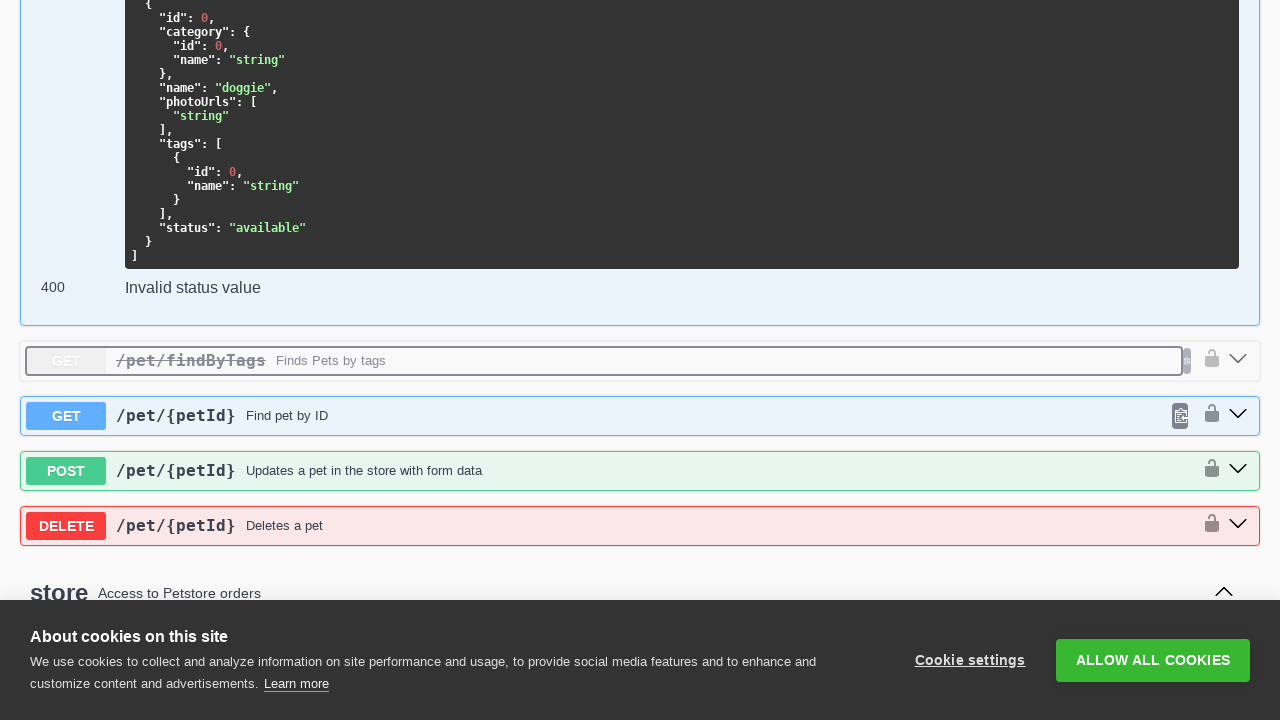

Waited for collapse animation to complete on method 5
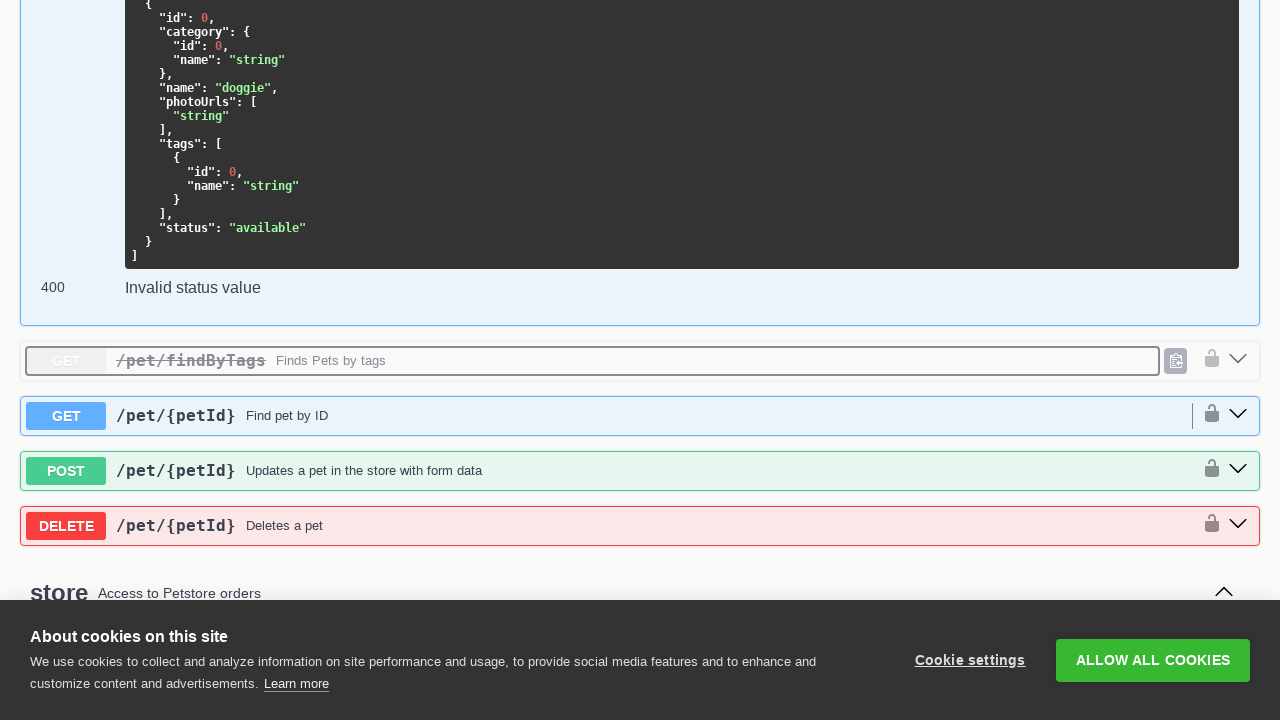

Clicked on method block 4 to collapse it at (640, 360) on .opblock >> nth=3 >> .opblock-summary
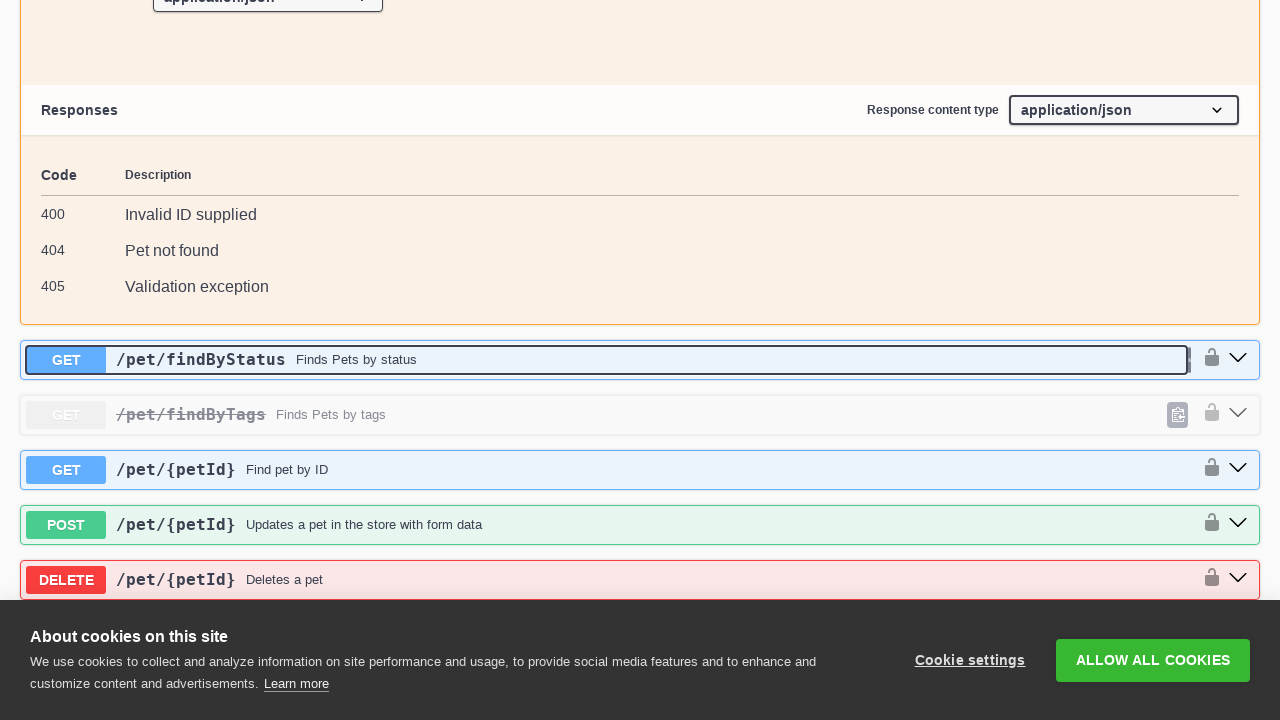

Waited for collapse animation to complete on method 4
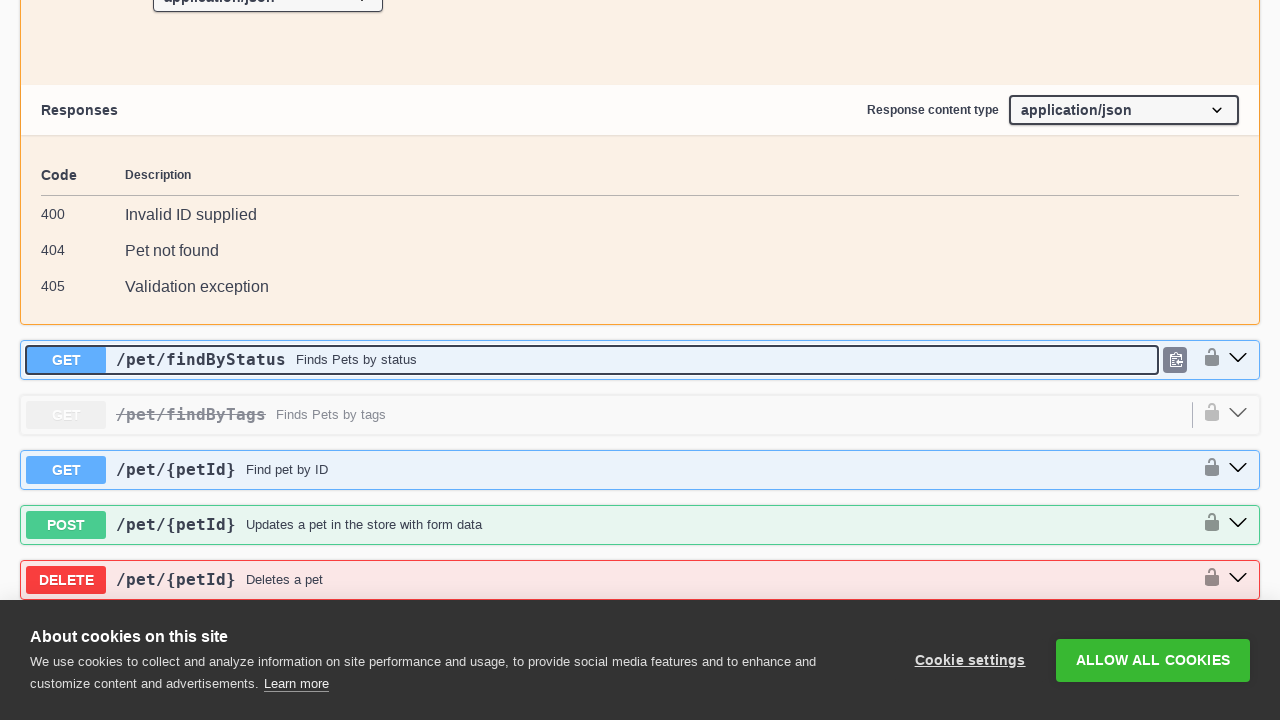

Clicked on method block 3 to collapse it at (640, 360) on .opblock >> nth=2 >> .opblock-summary
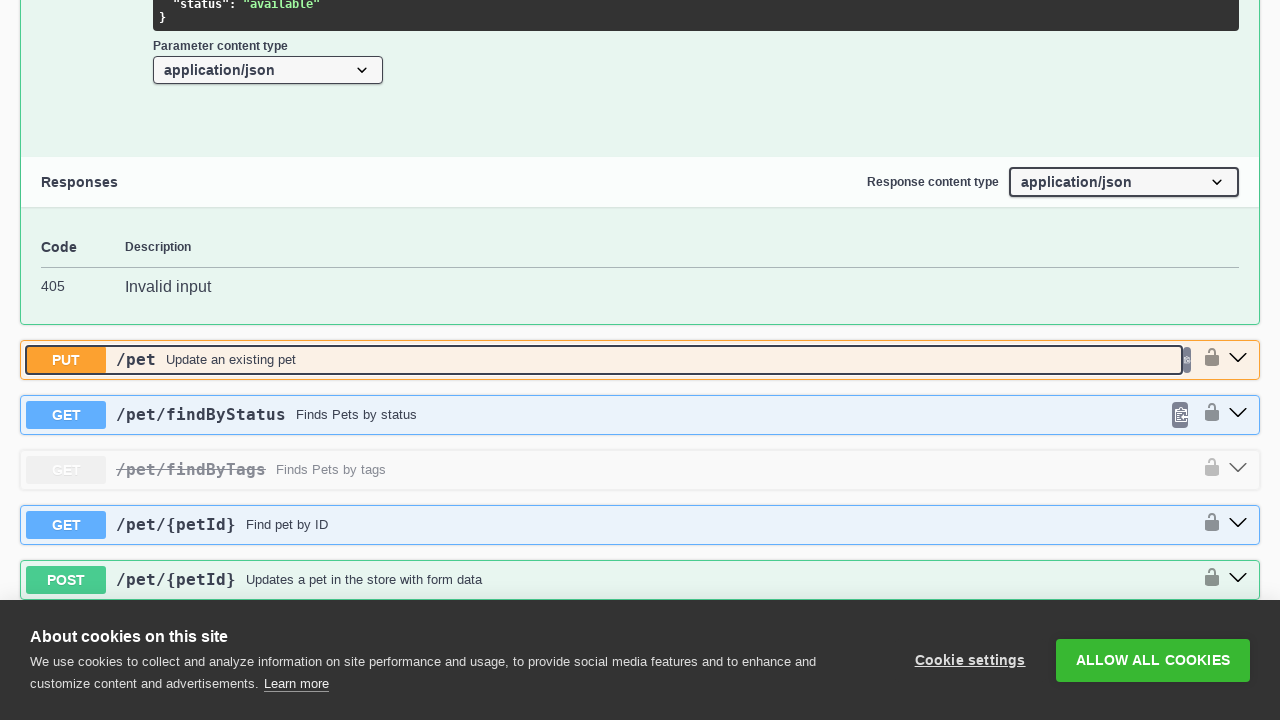

Waited for collapse animation to complete on method 3
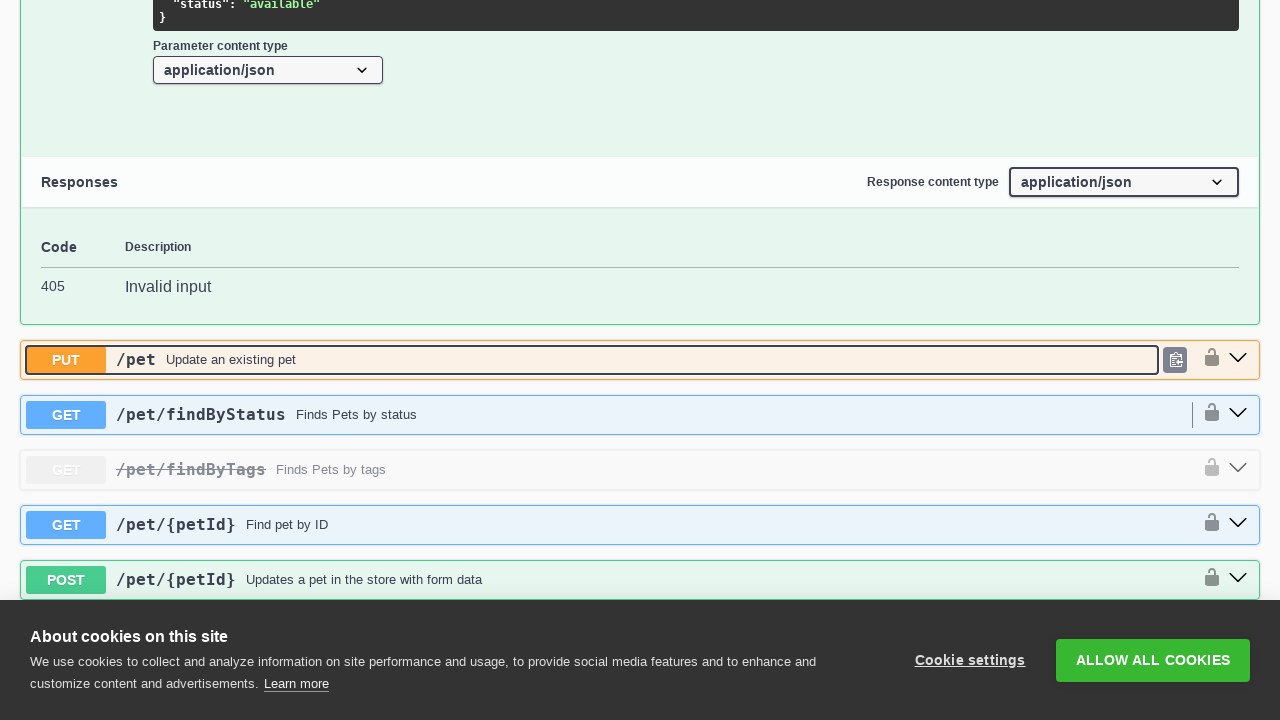

Clicked on method block 2 to collapse it at (640, 360) on .opblock >> nth=1 >> .opblock-summary
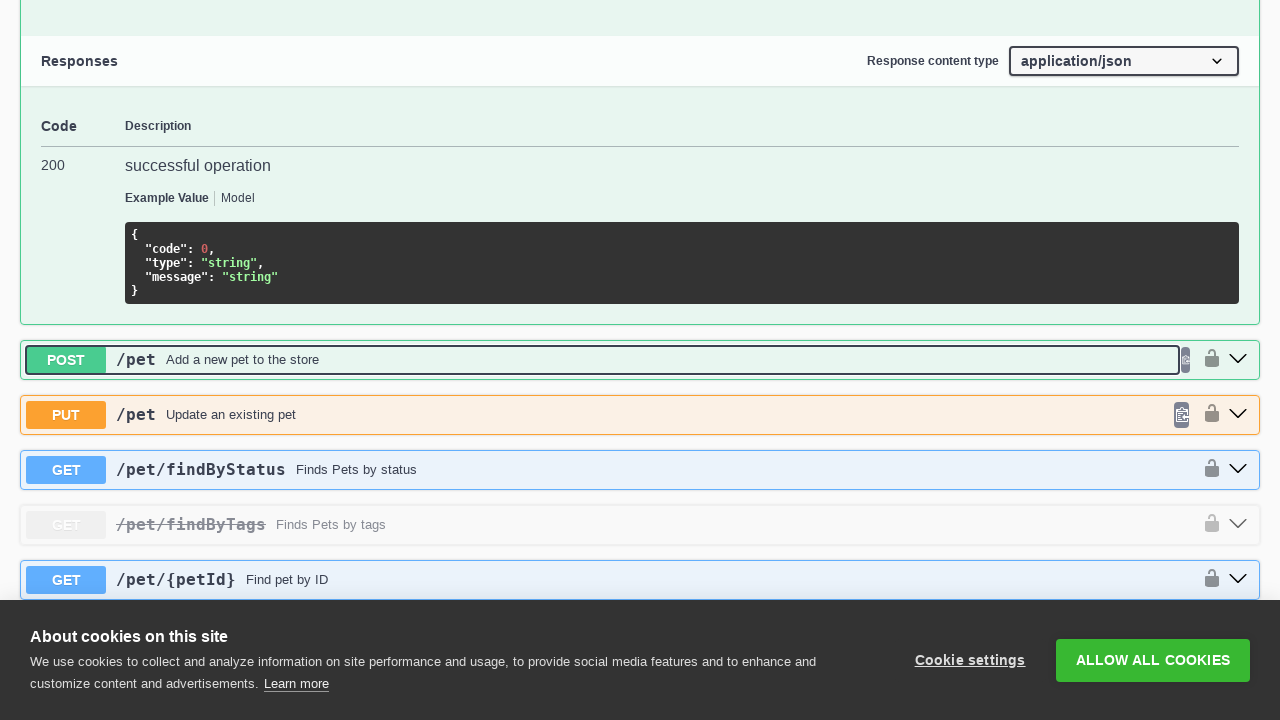

Waited for collapse animation to complete on method 2
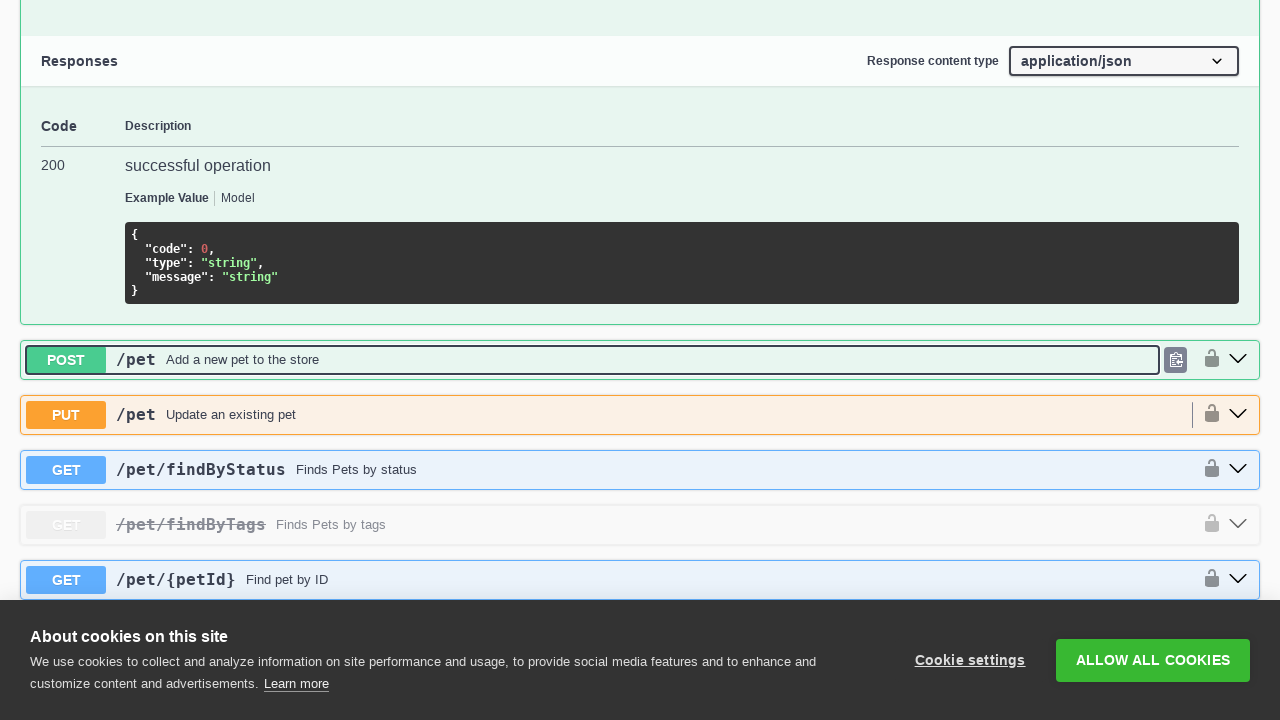

Clicked on method block 1 to collapse it at (640, 360) on .opblock >> nth=0 >> .opblock-summary
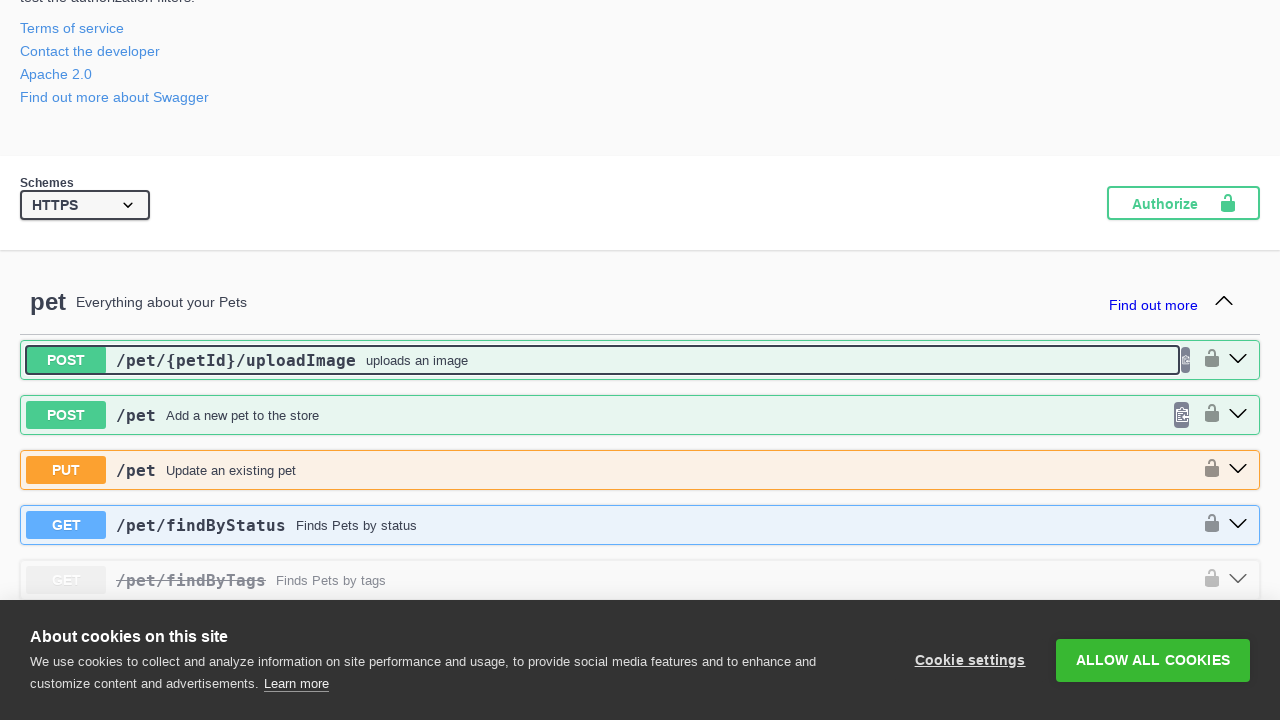

Waited for collapse animation to complete on method 1
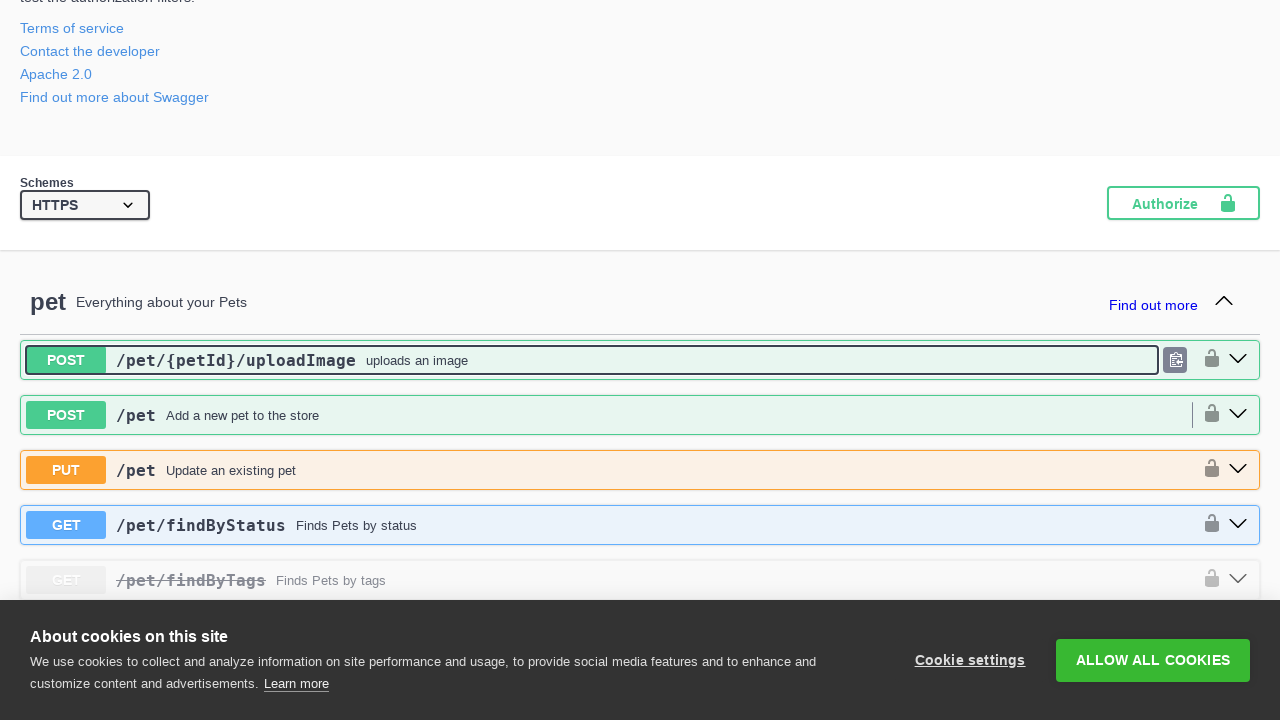

Verified that non-deprecated method block 1 is collapsed
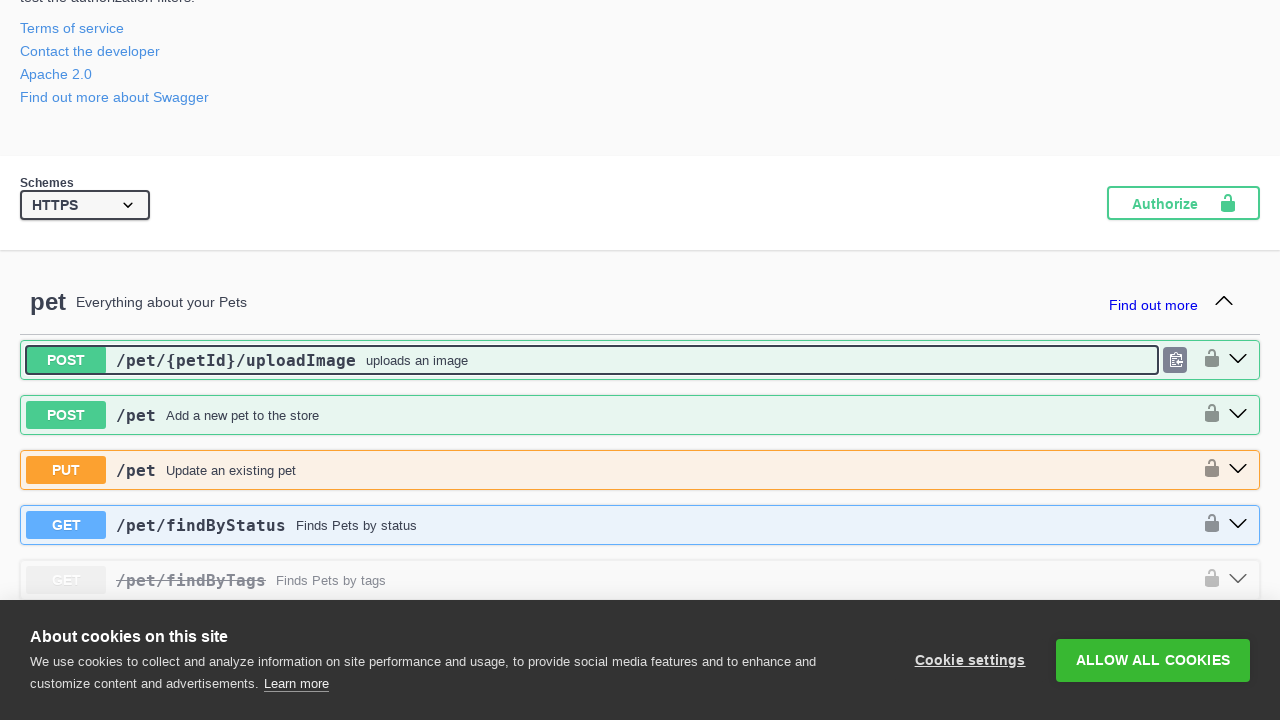

Verified that non-deprecated method block 2 is collapsed
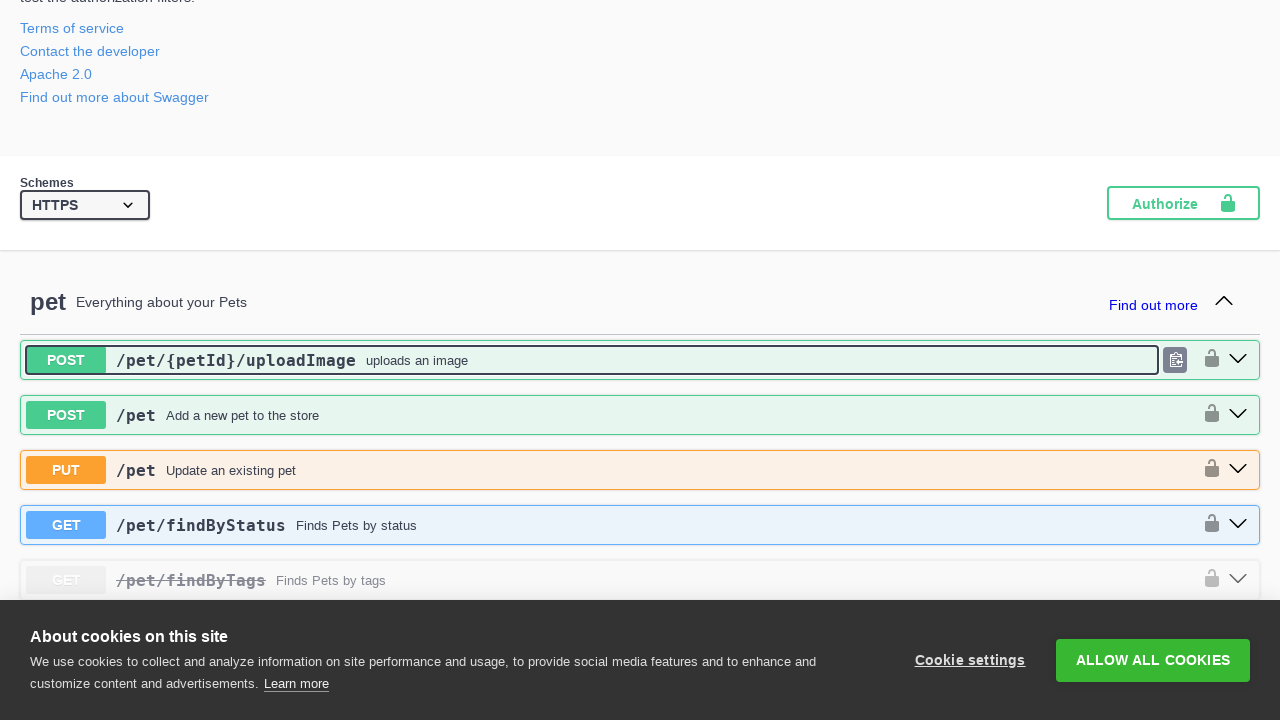

Verified that non-deprecated method block 3 is collapsed
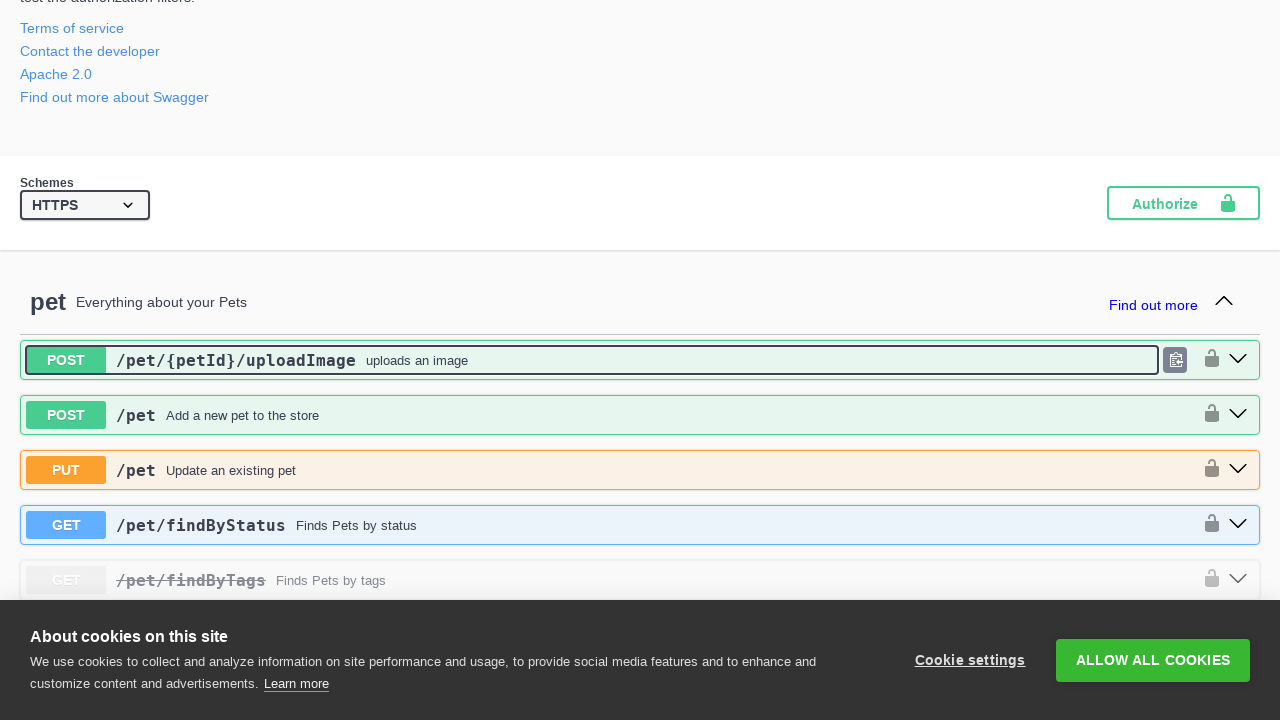

Verified that non-deprecated method block 4 is collapsed
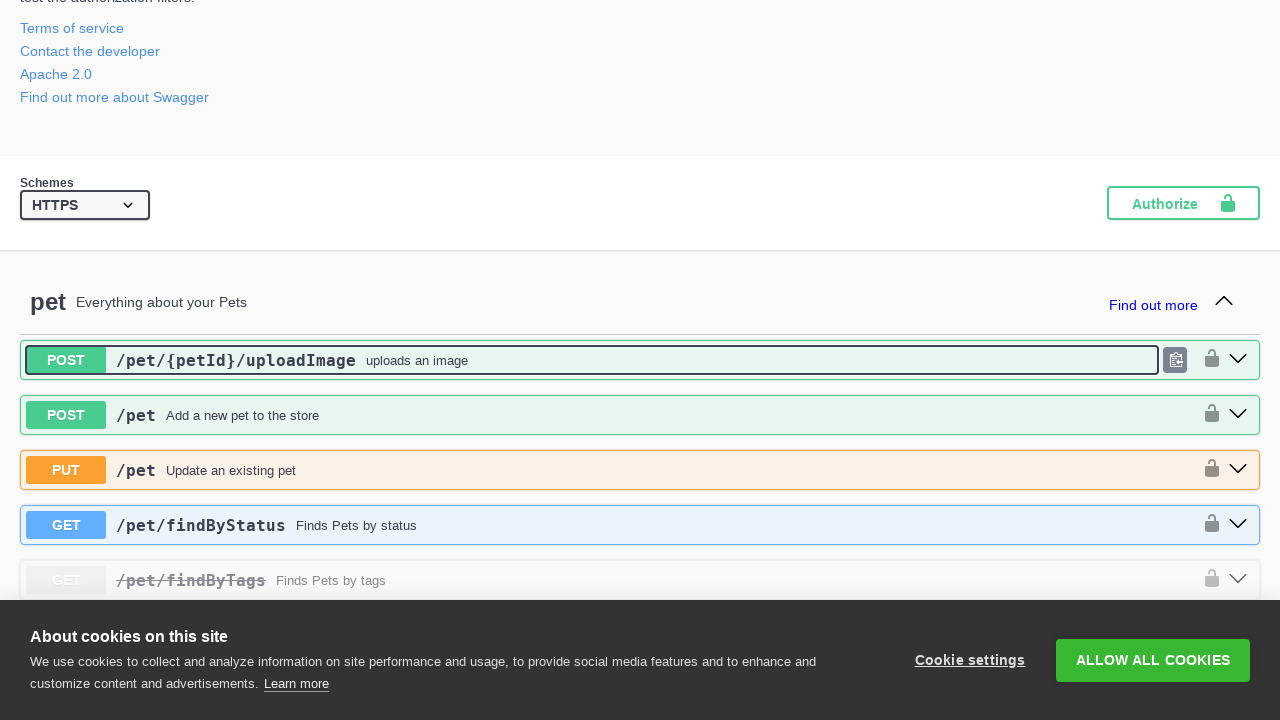

Verified that non-deprecated method block 6 is collapsed
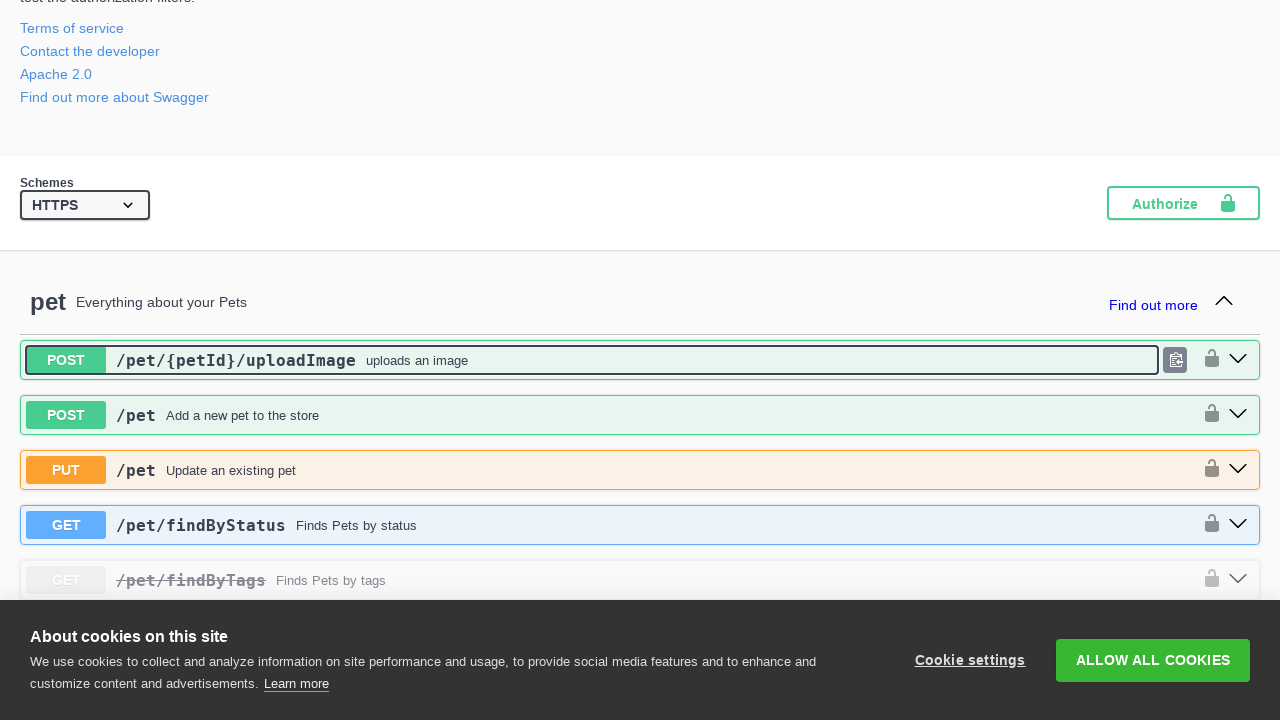

Verified that non-deprecated method block 7 is collapsed
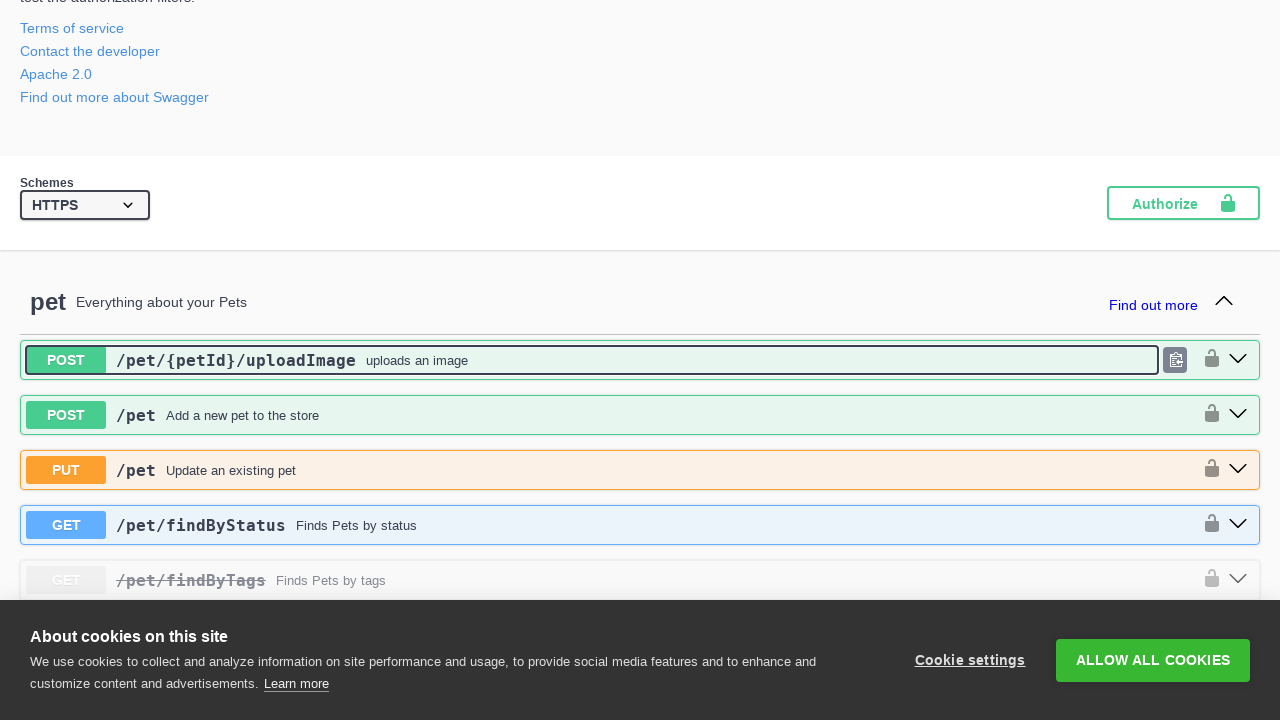

Verified that non-deprecated method block 8 is collapsed
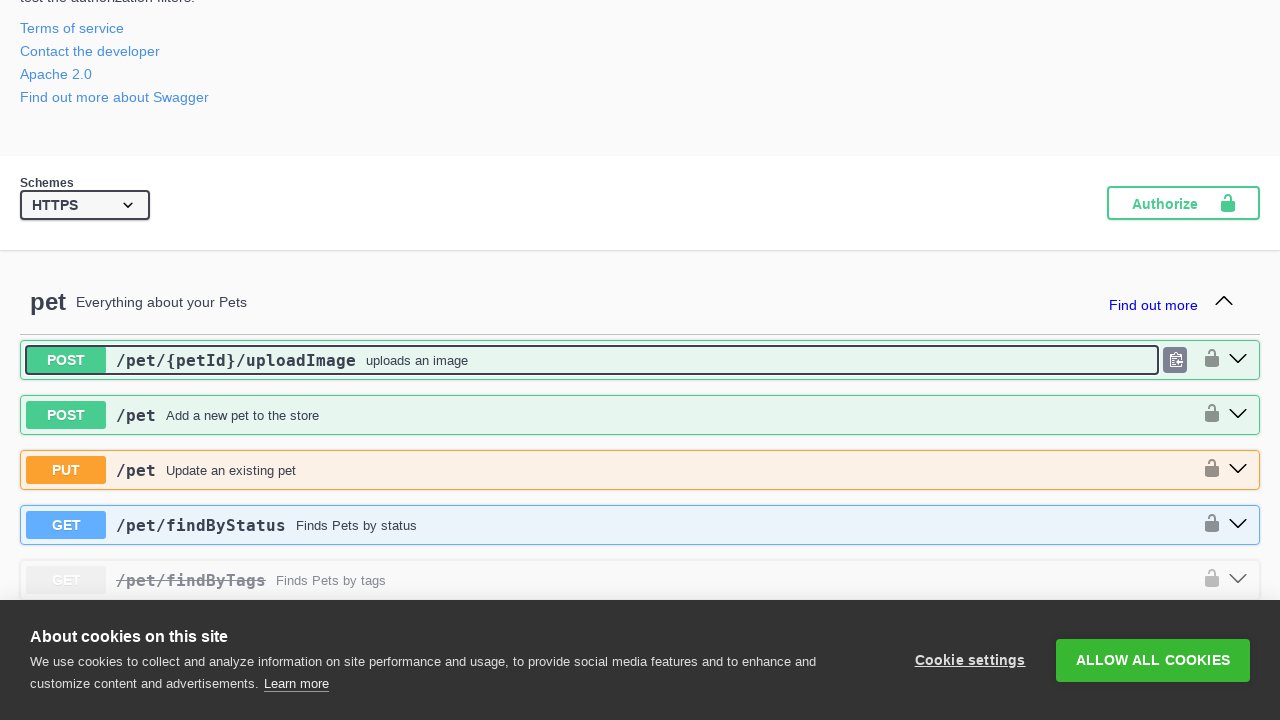

Verified that non-deprecated method block 9 is collapsed
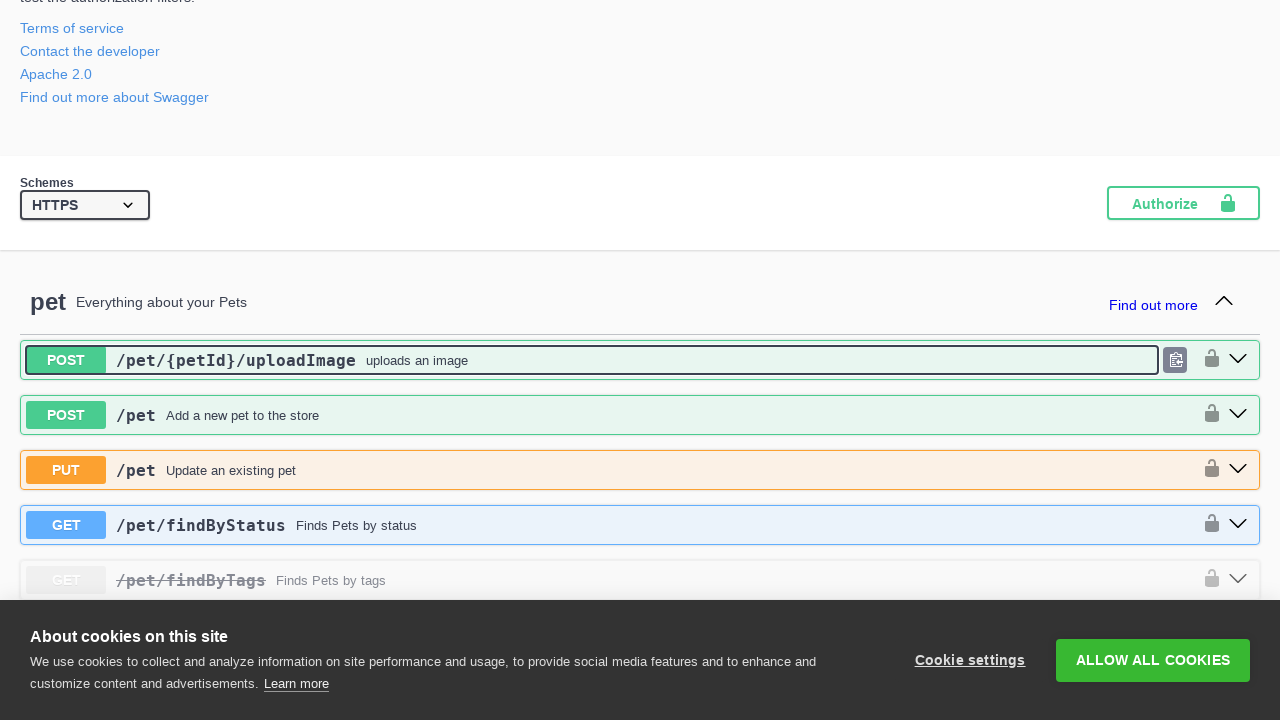

Verified that non-deprecated method block 10 is collapsed
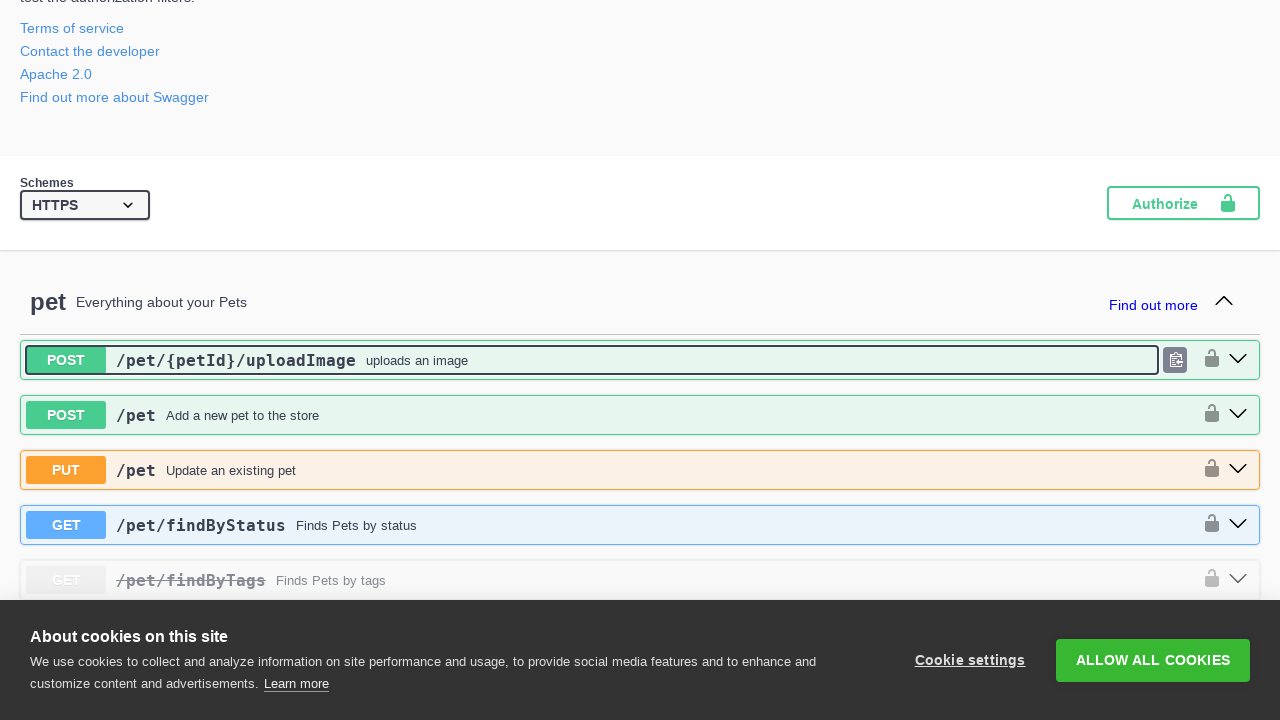

Verified that non-deprecated method block 11 is collapsed
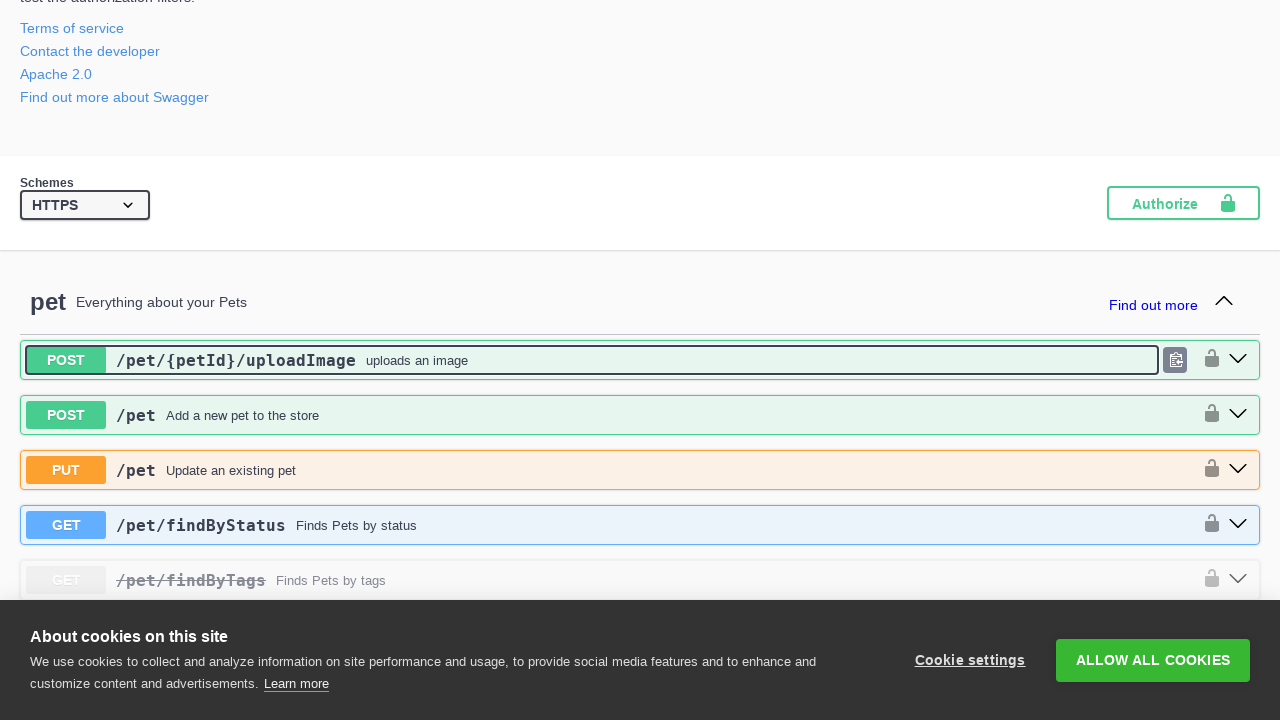

Verified that non-deprecated method block 12 is collapsed
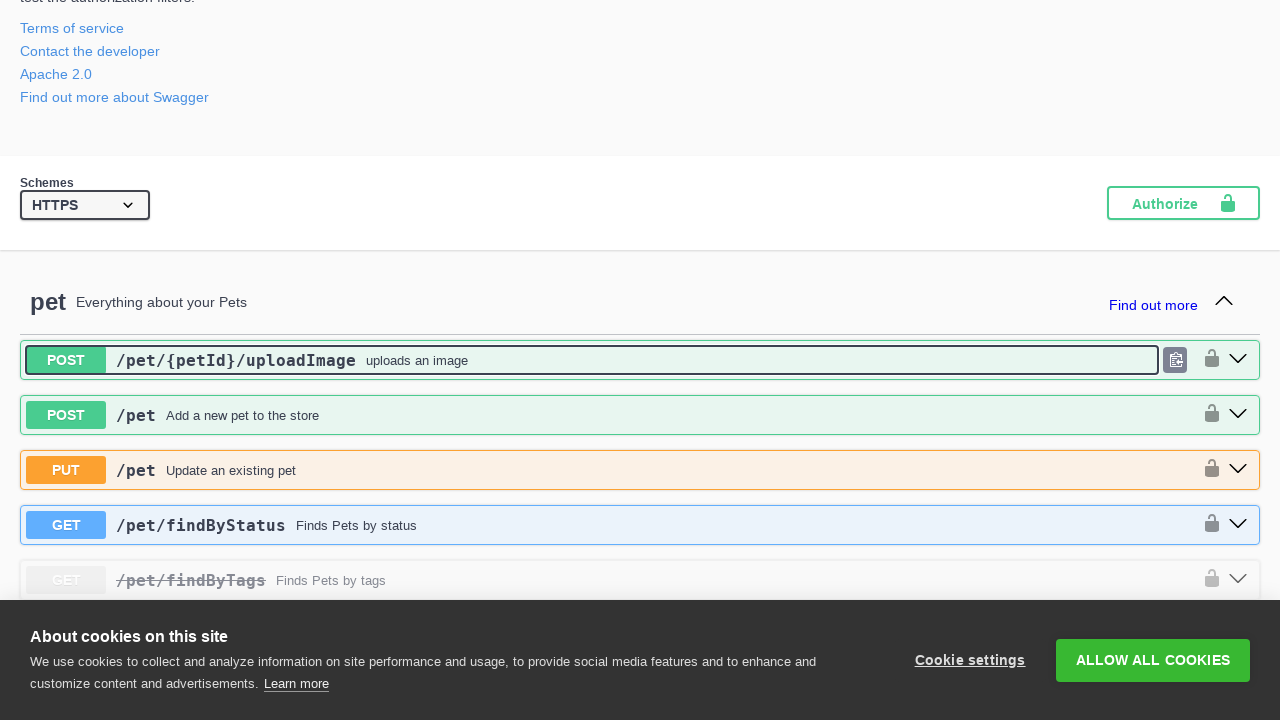

Verified that non-deprecated method block 13 is collapsed
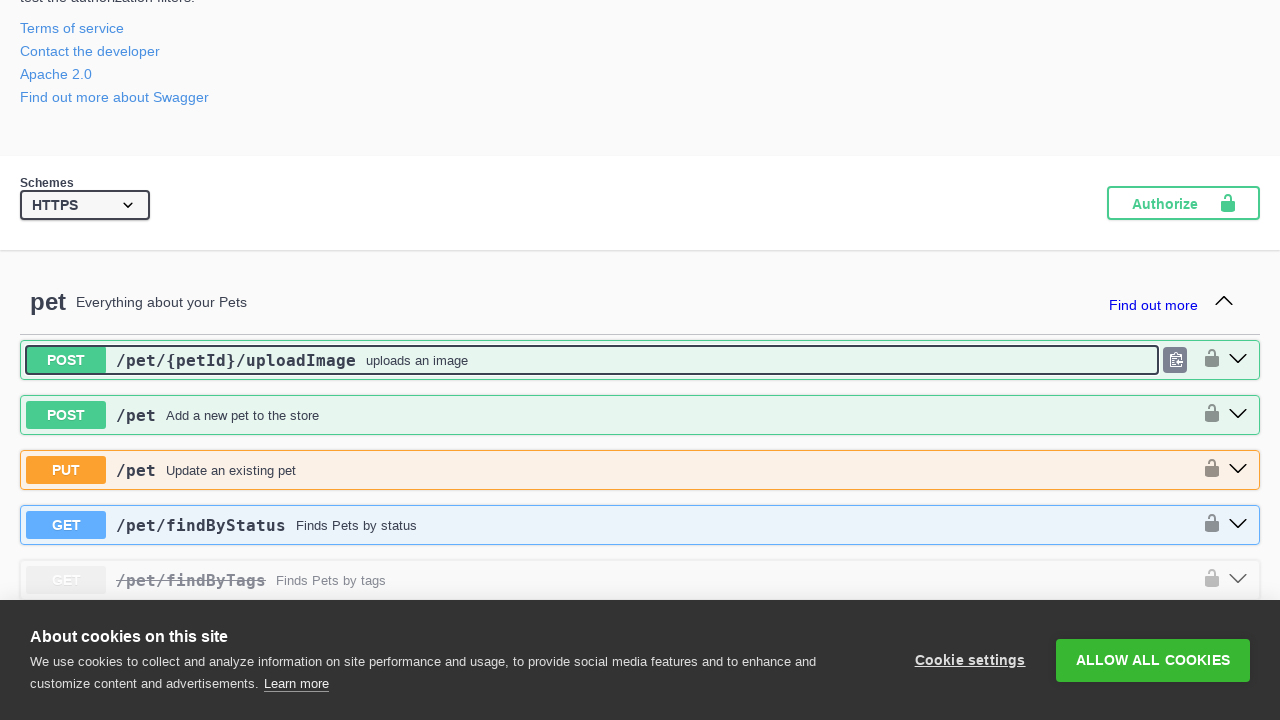

Verified that non-deprecated method block 14 is collapsed
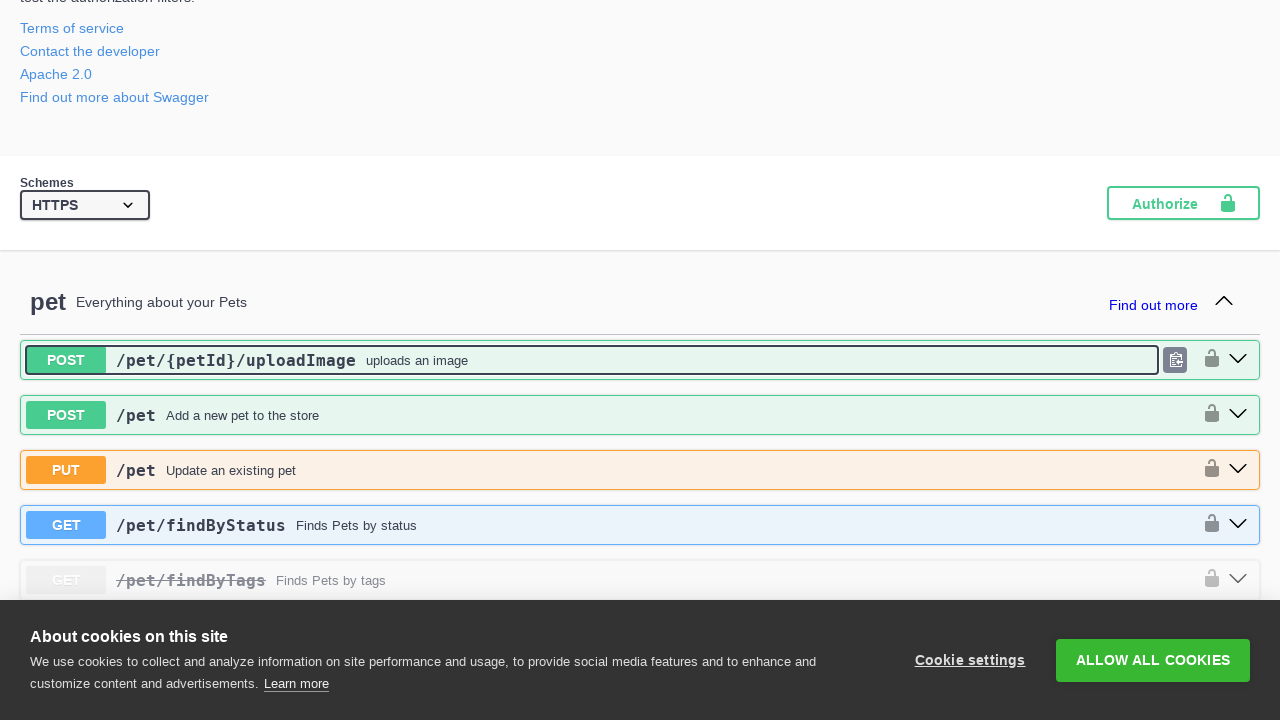

Verified that non-deprecated method block 15 is collapsed
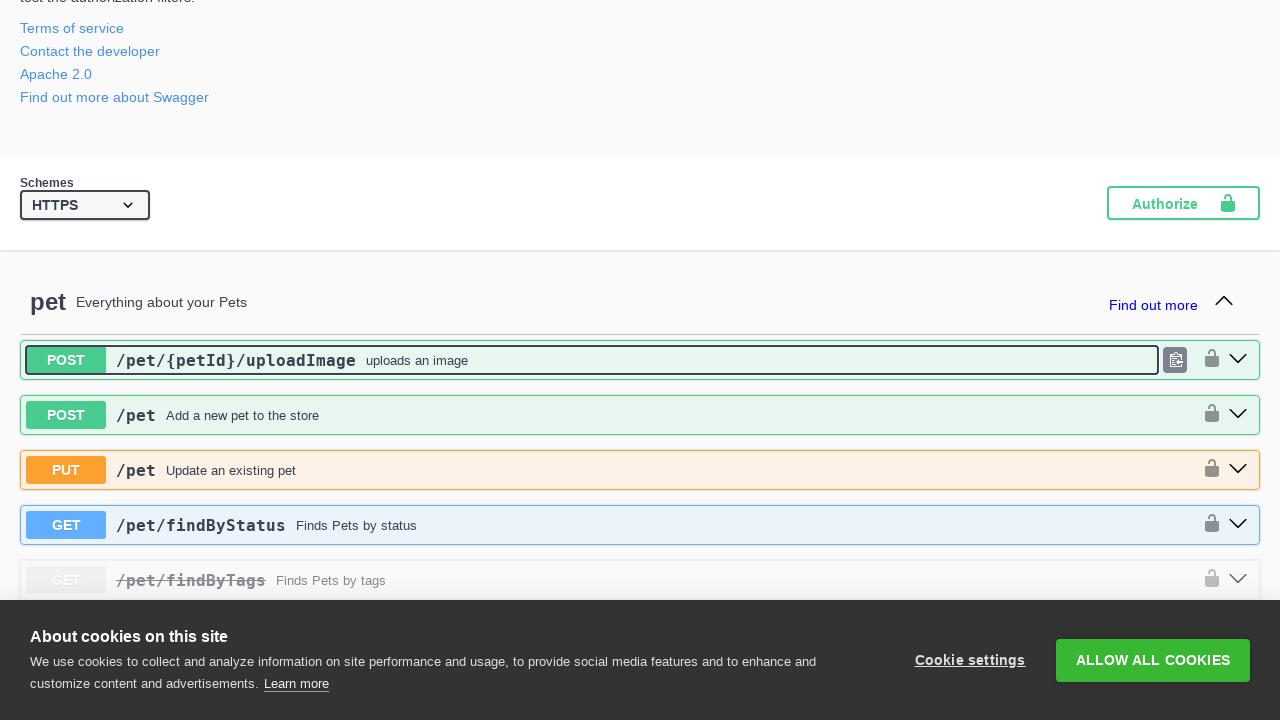

Verified that non-deprecated method block 16 is collapsed
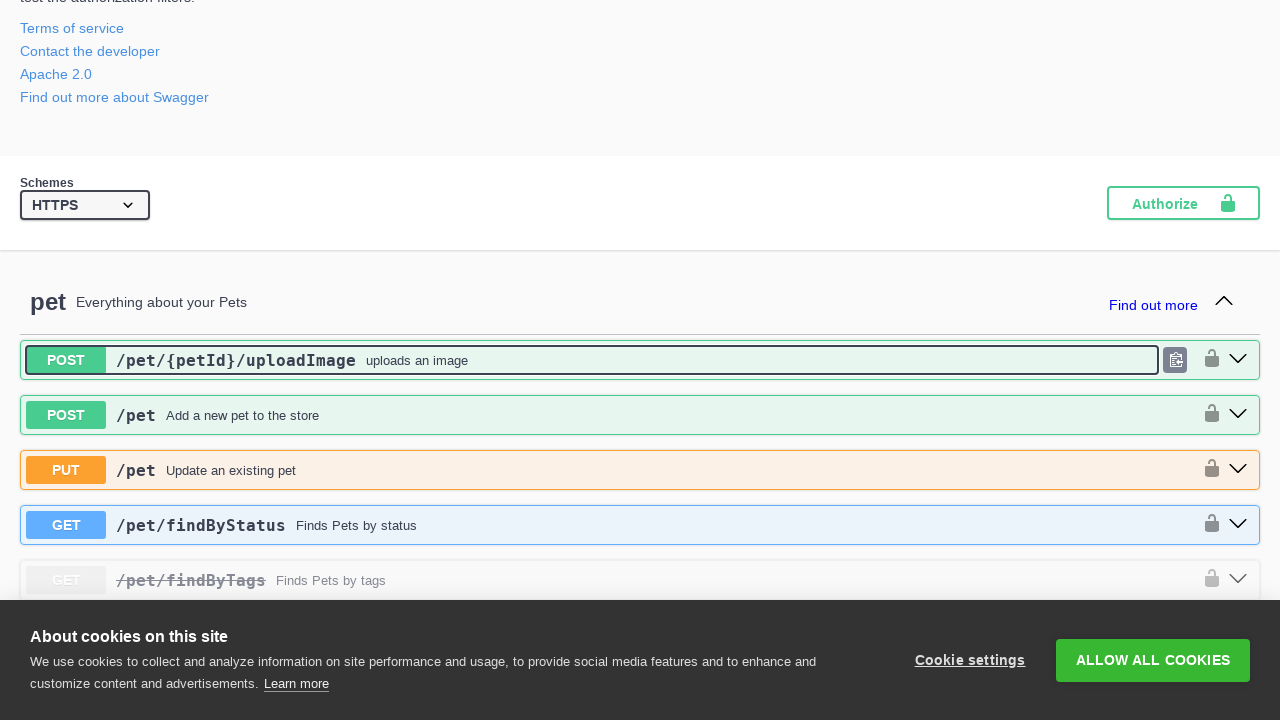

Verified that non-deprecated method block 17 is collapsed
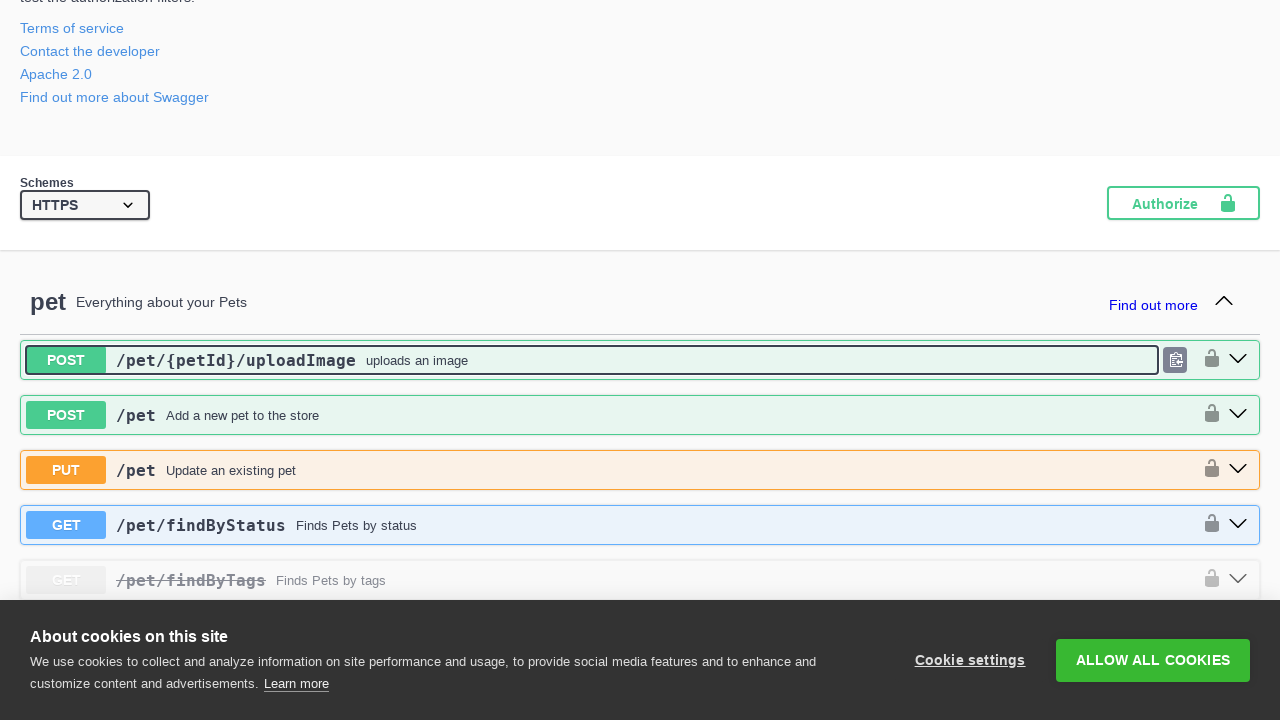

Verified that non-deprecated method block 18 is collapsed
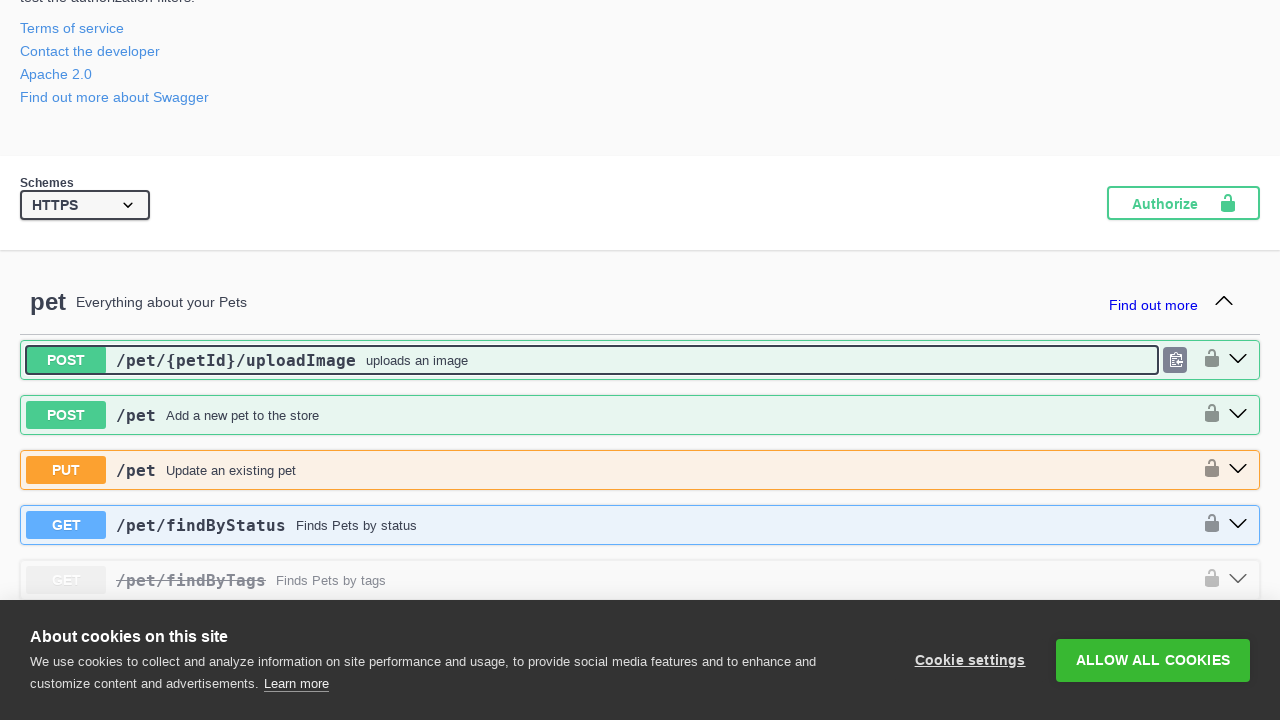

Verified that non-deprecated method block 19 is collapsed
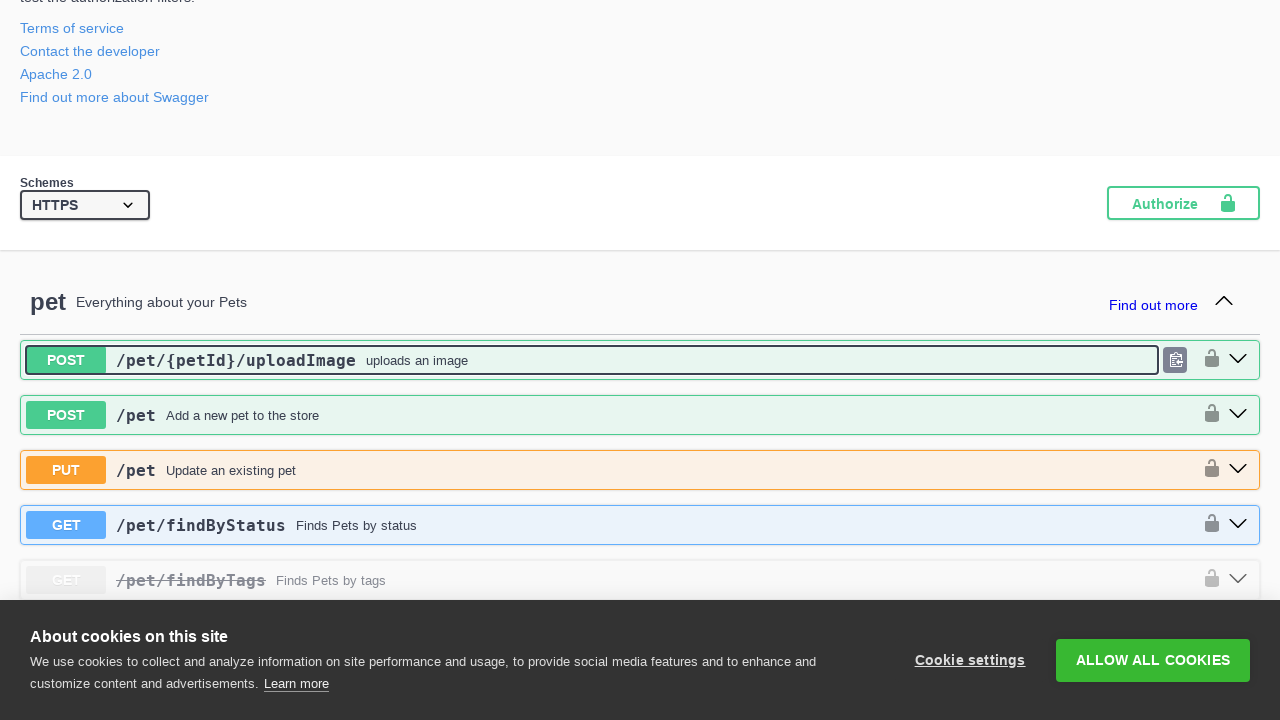

Verified that non-deprecated method block 20 is collapsed
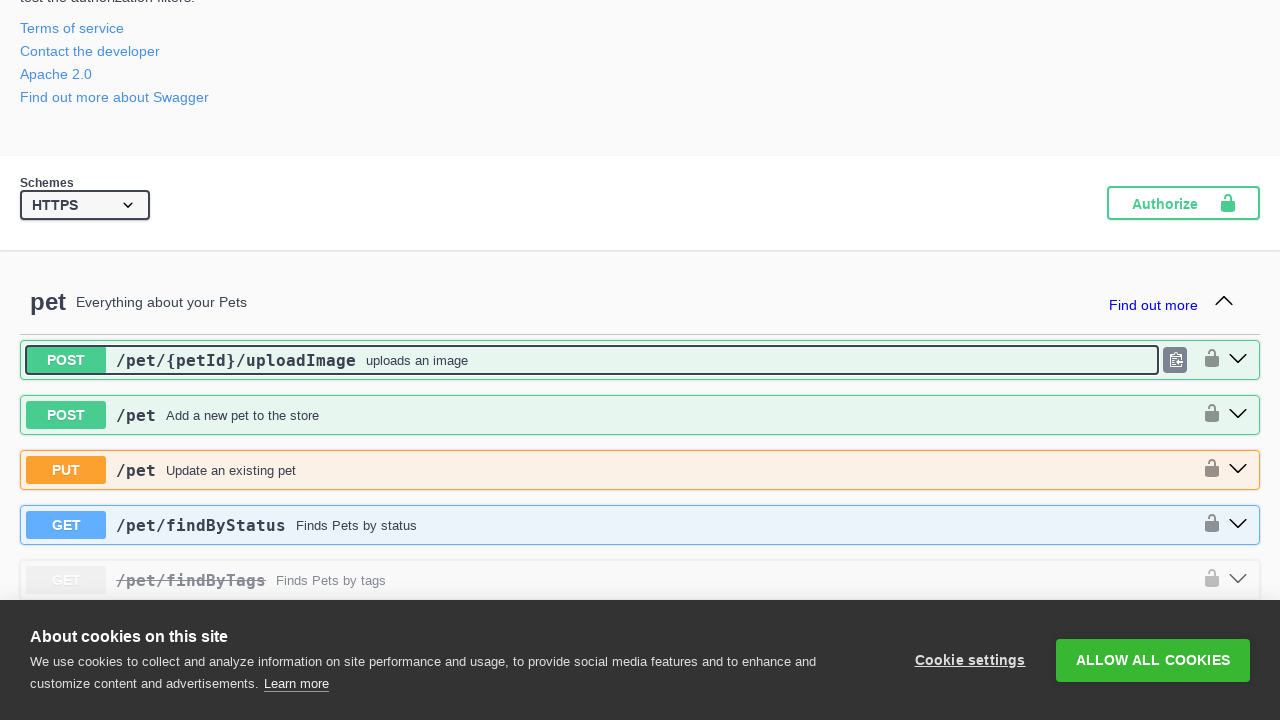

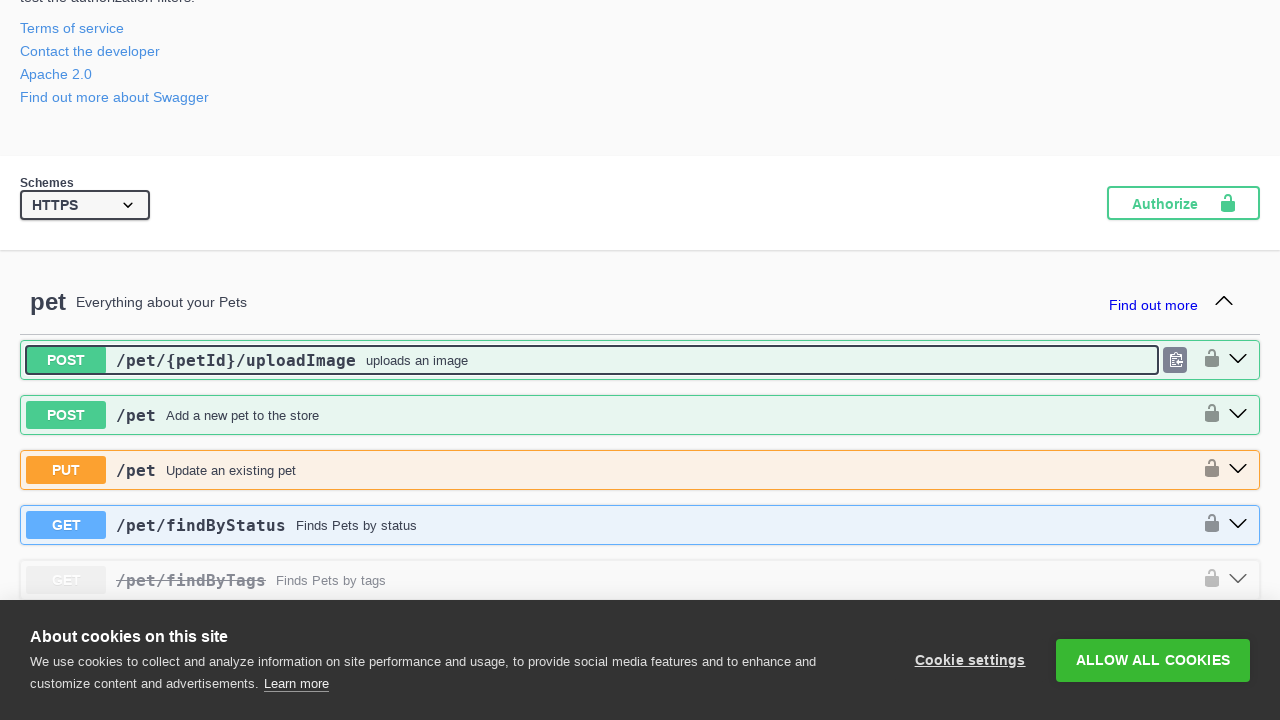